Scrolls through an infinite scrolling page to load all books and counts the total number of books displayed

Starting URL: https://booksbykilo.in/new-books

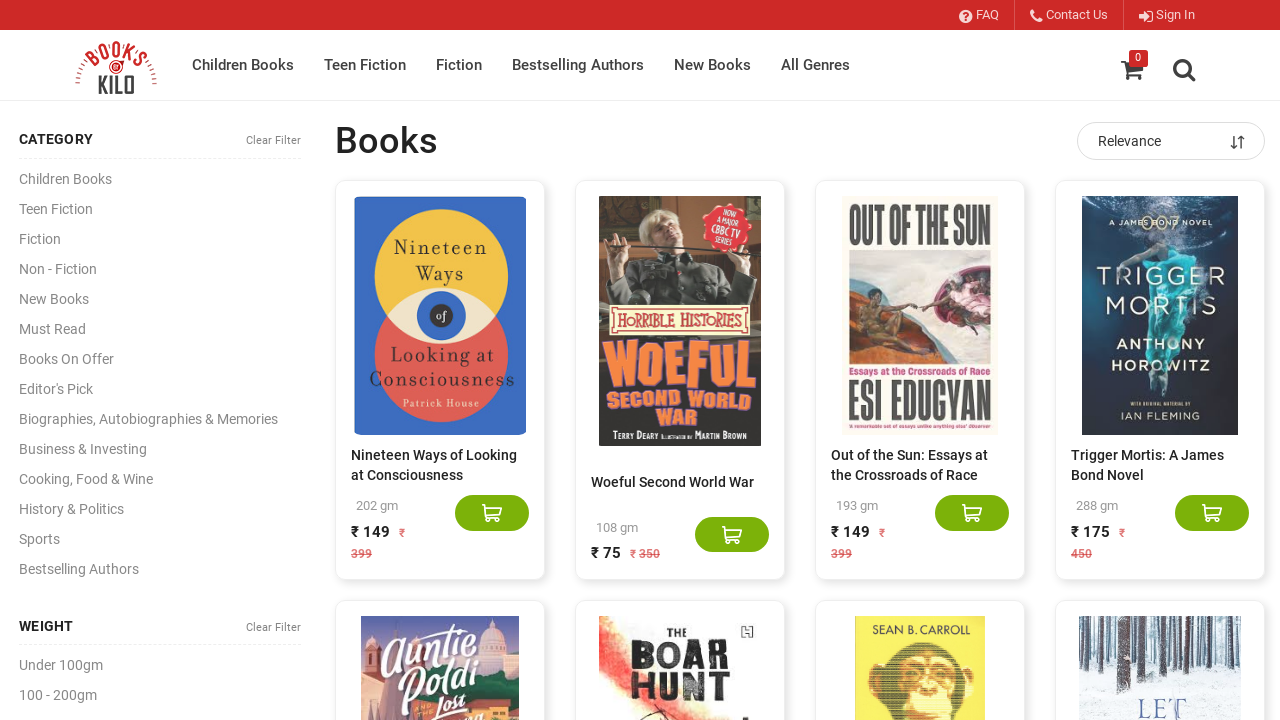

Navigated to Books by Kilo new books page
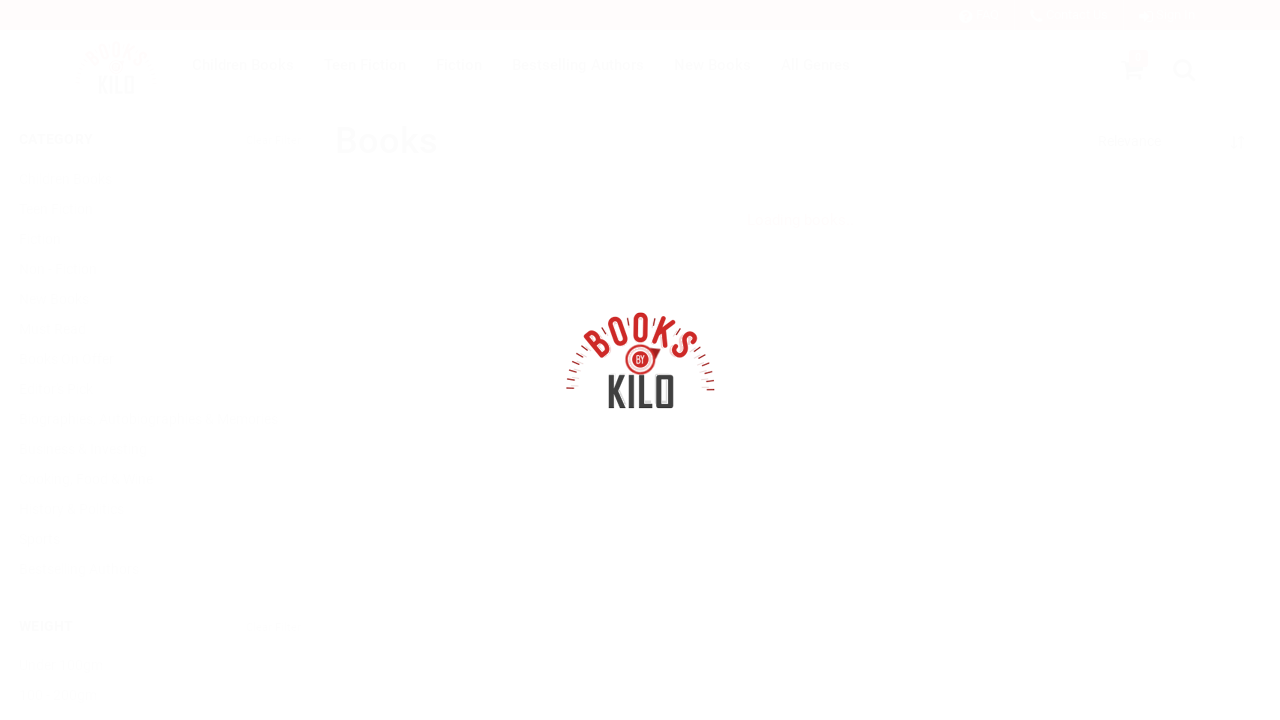

Counted 20 books currently displayed on page
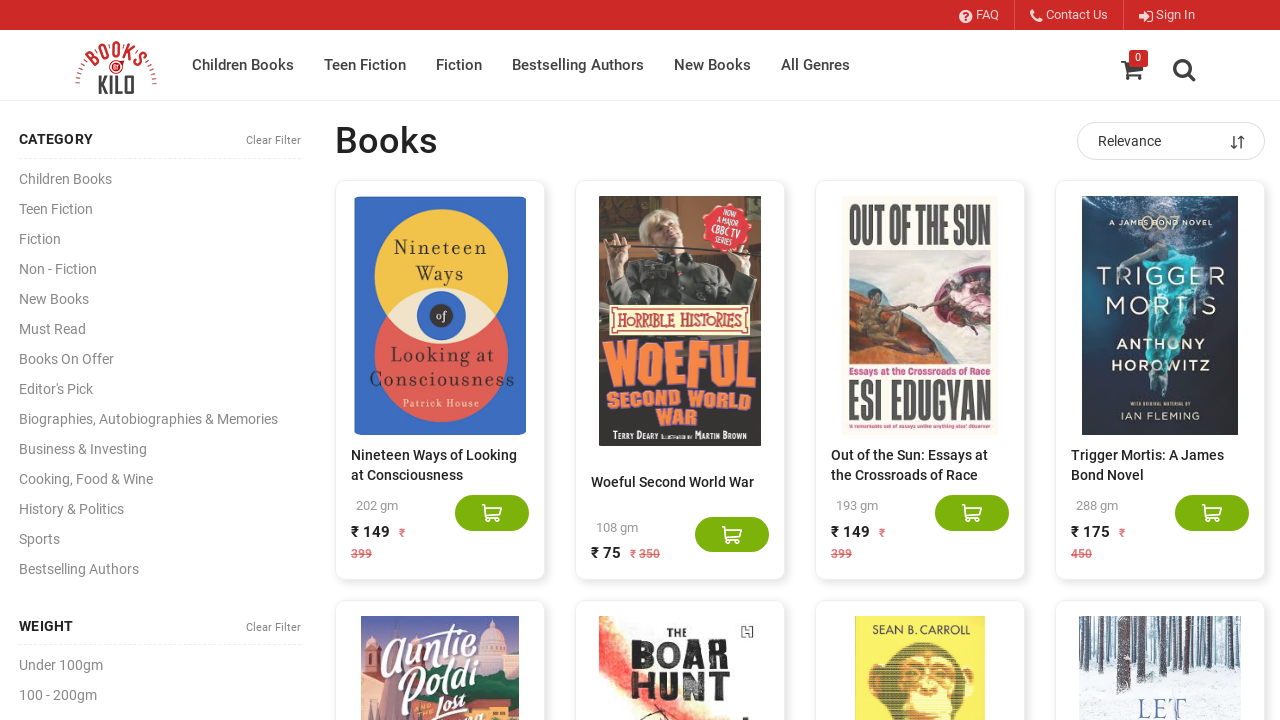

Pressed End key to scroll to bottom of page
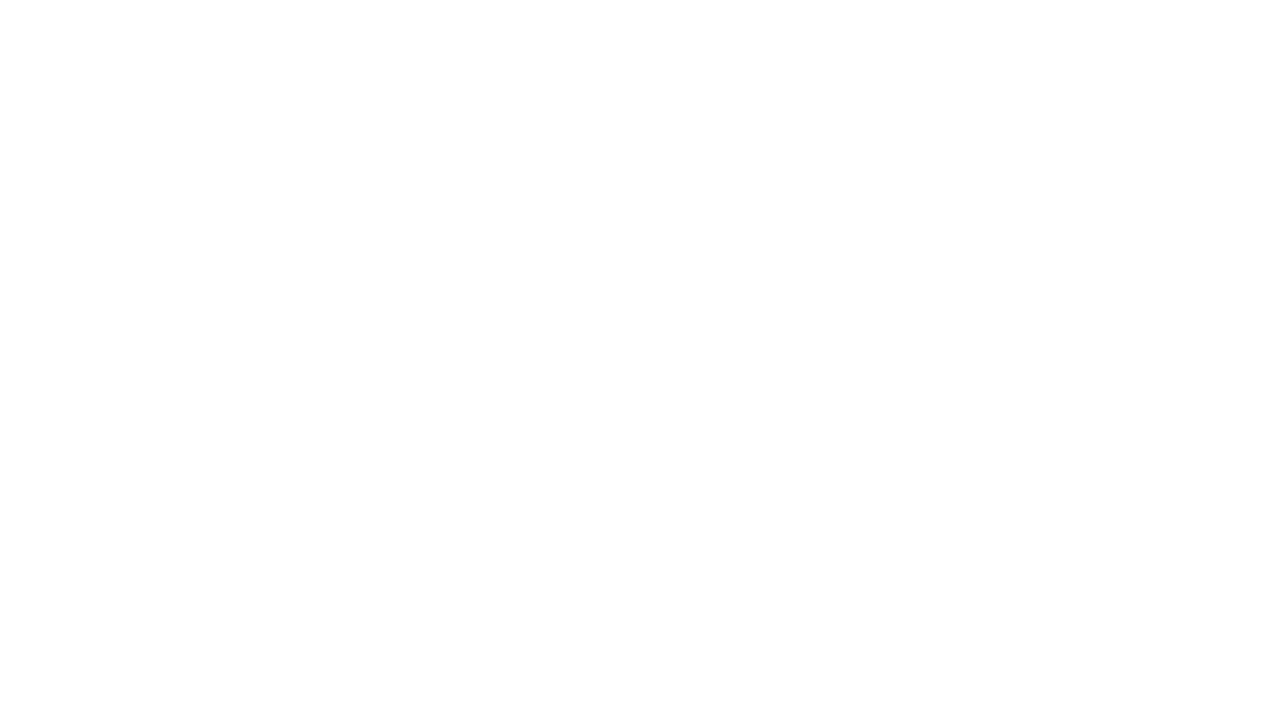

Waited 3 seconds for new books to load
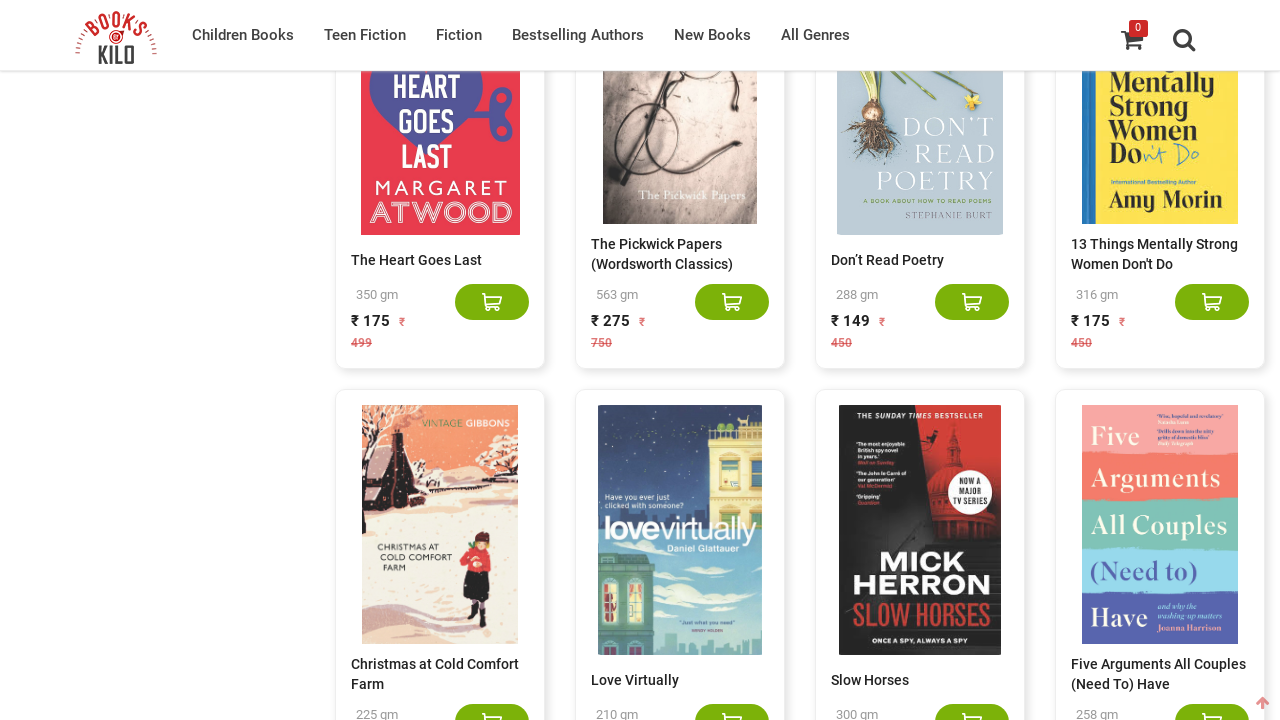

Counted 40 books currently displayed on page
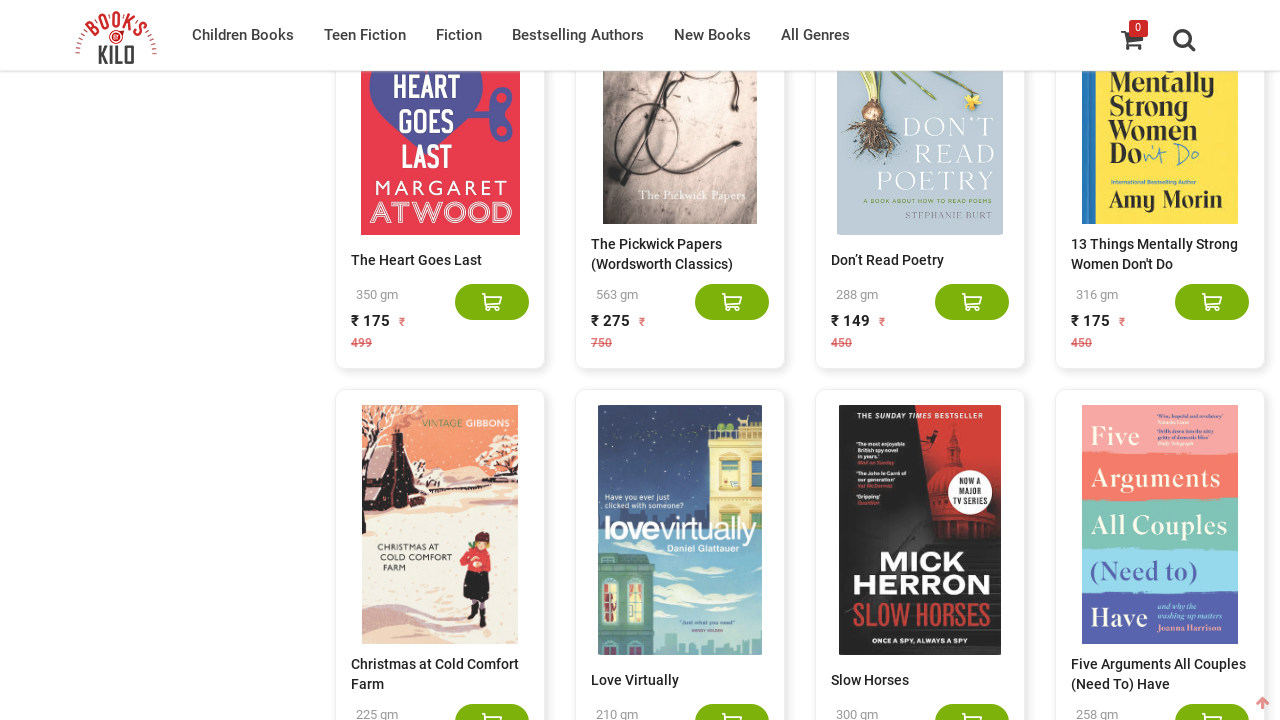

Pressed End key to scroll to bottom of page
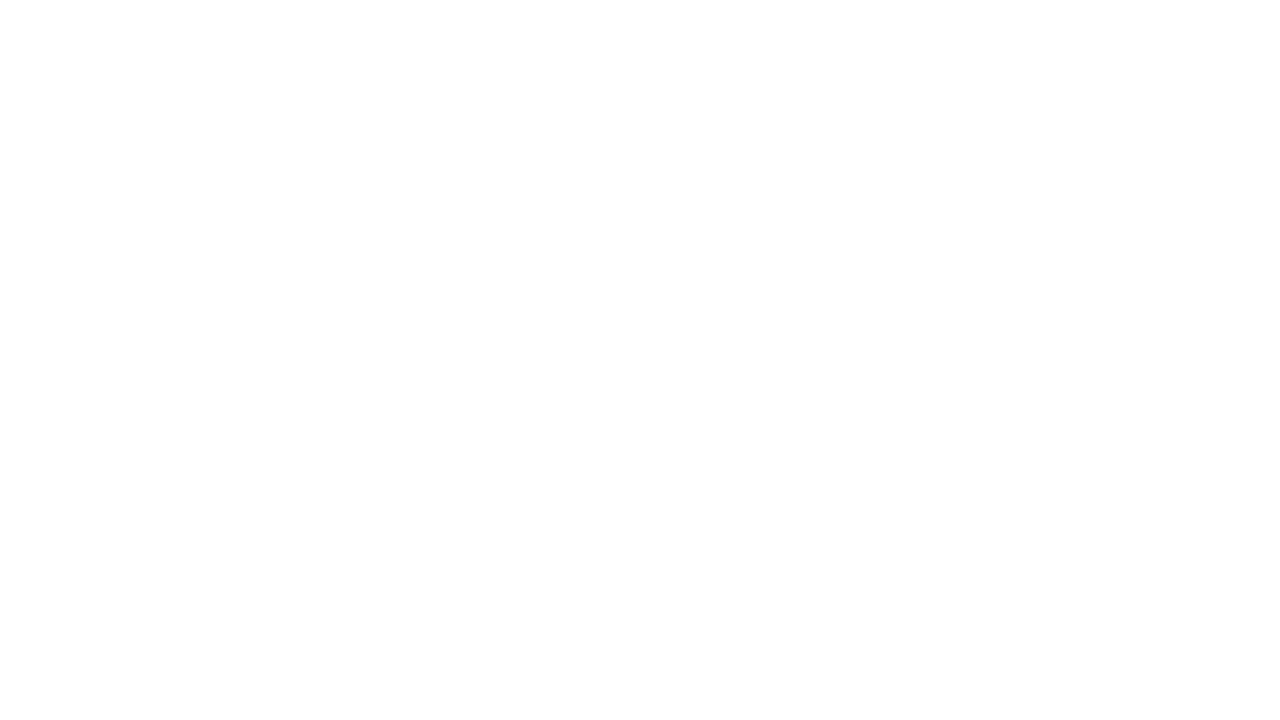

Waited 3 seconds for new books to load
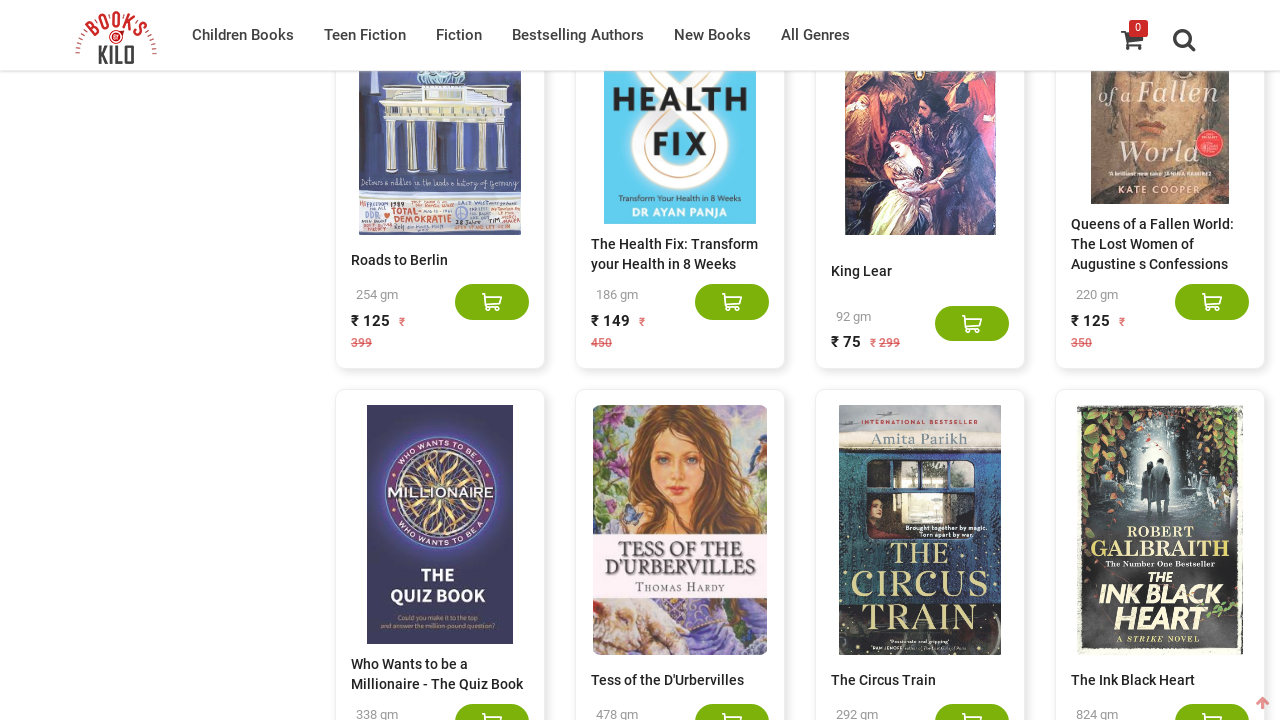

Counted 60 books currently displayed on page
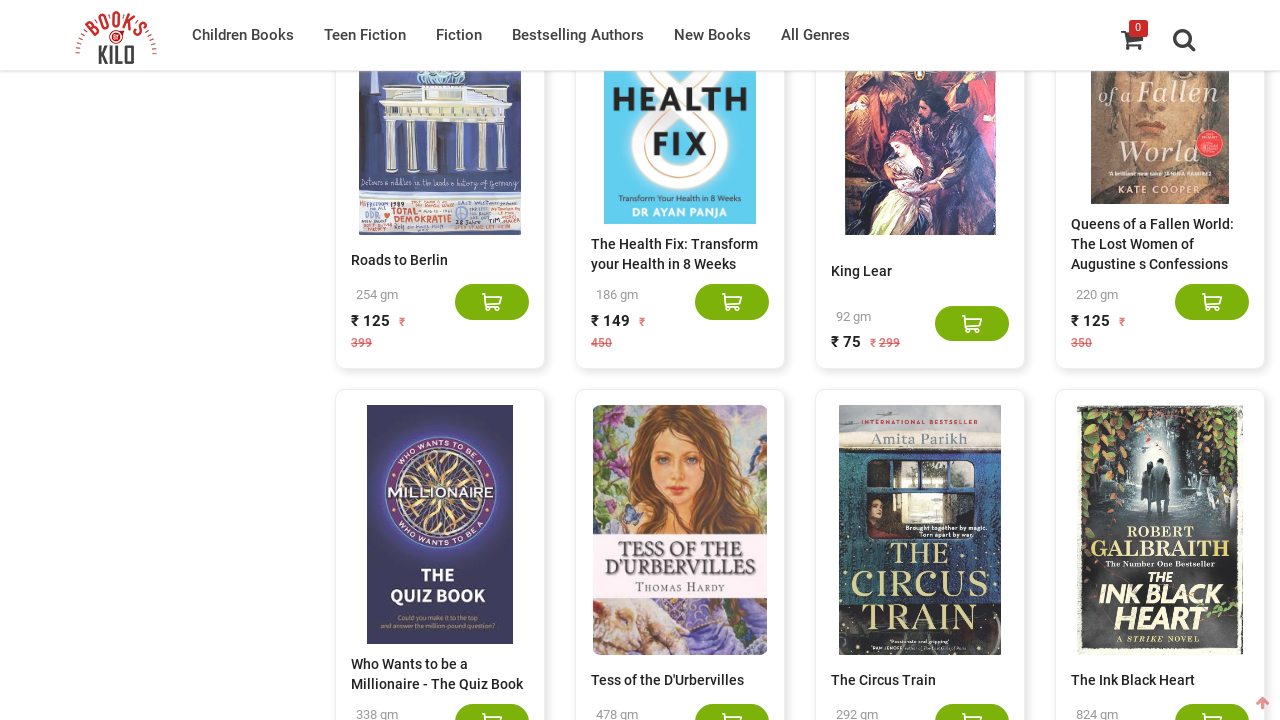

Pressed End key to scroll to bottom of page
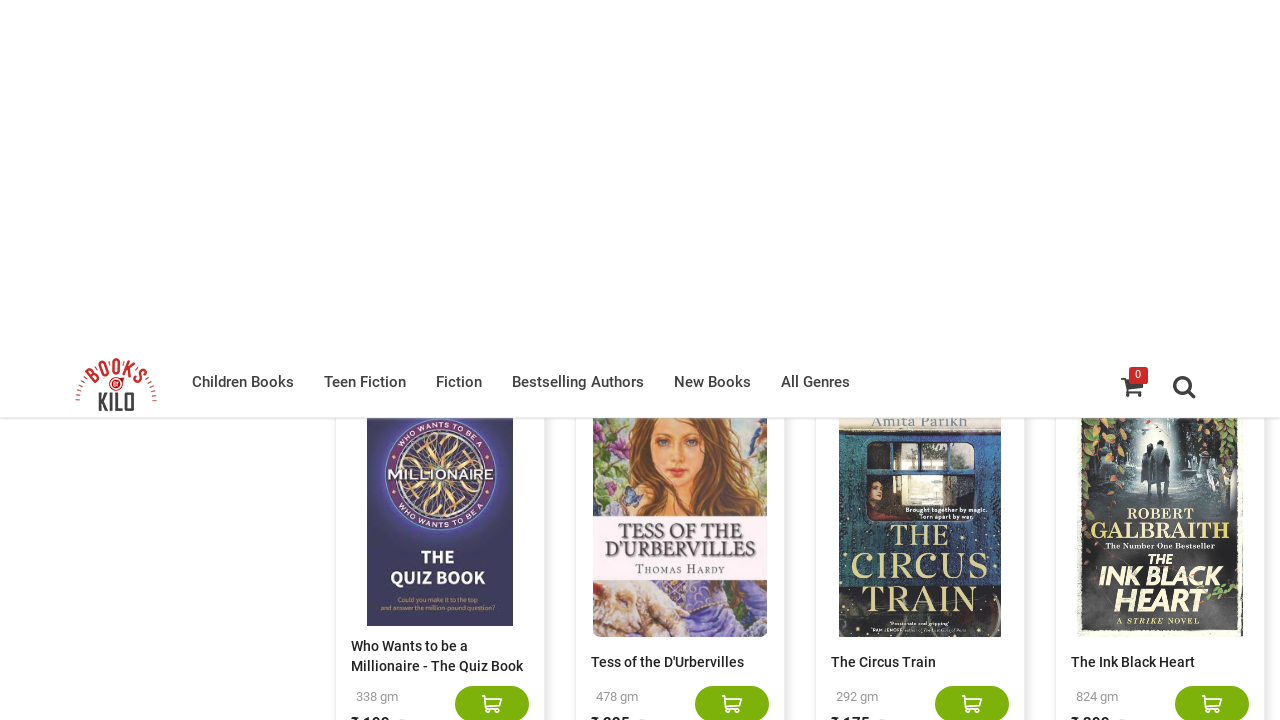

Waited 3 seconds for new books to load
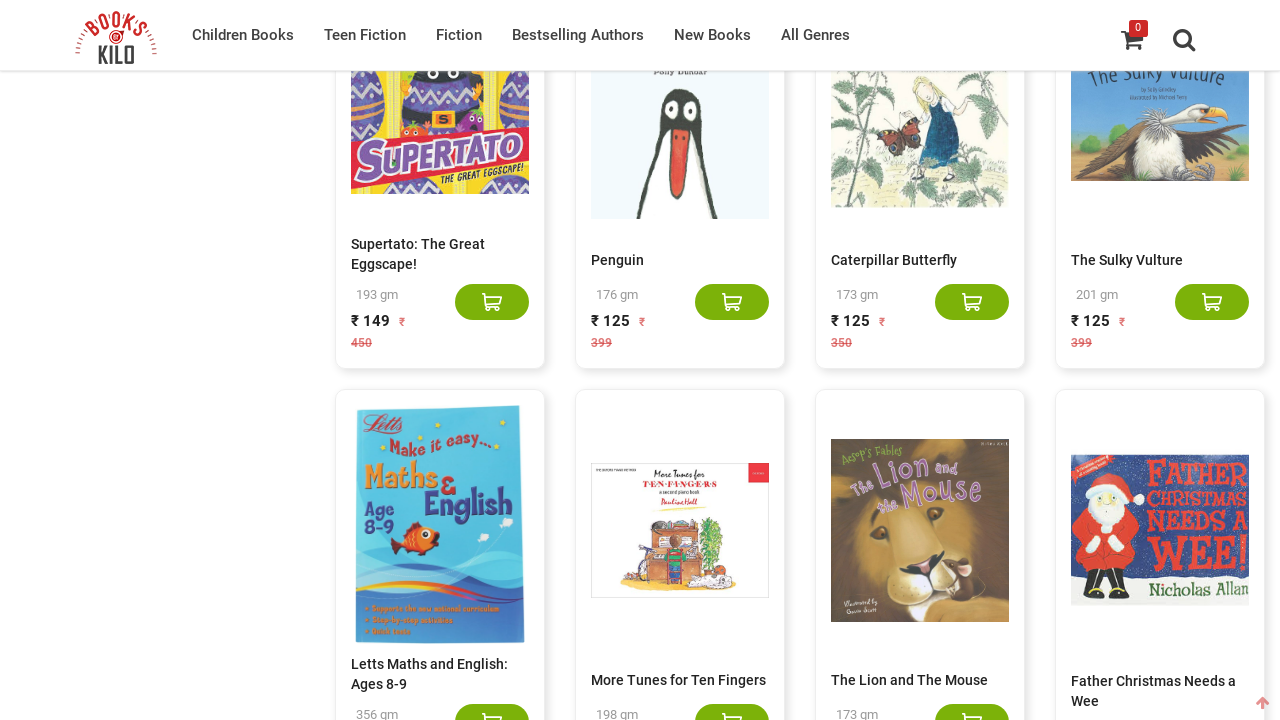

Counted 80 books currently displayed on page
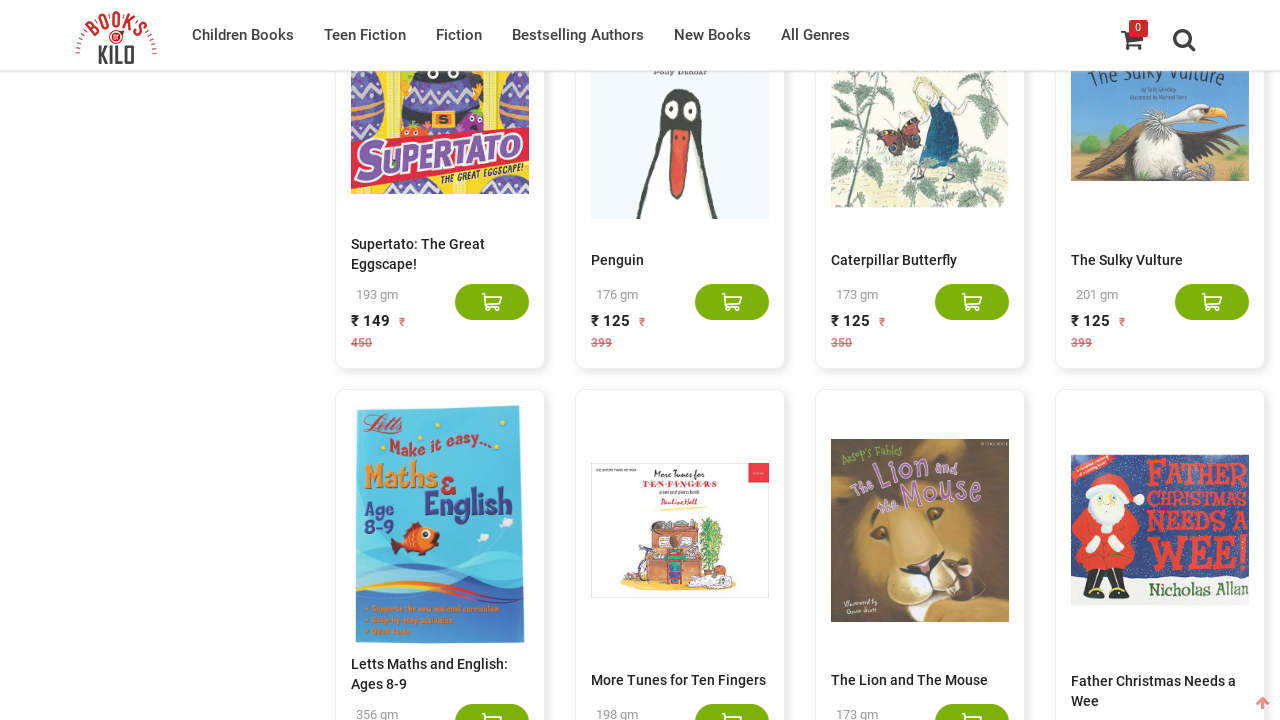

Pressed End key to scroll to bottom of page
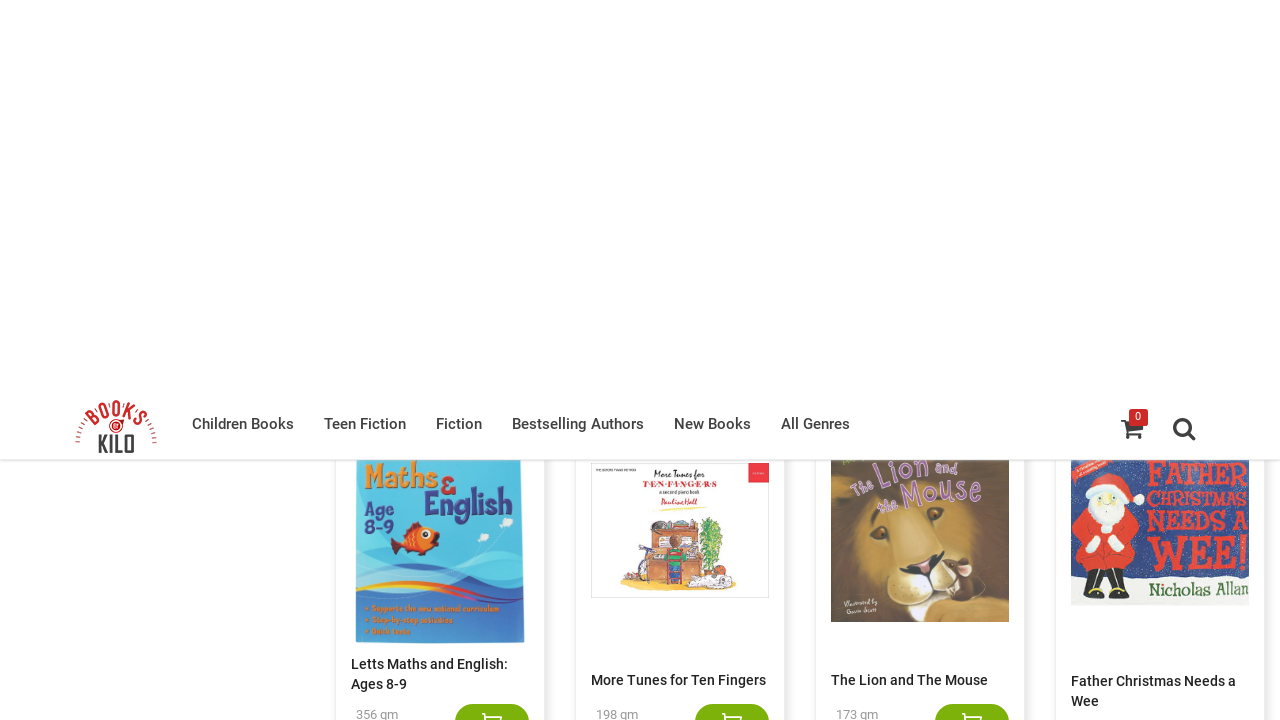

Waited 3 seconds for new books to load
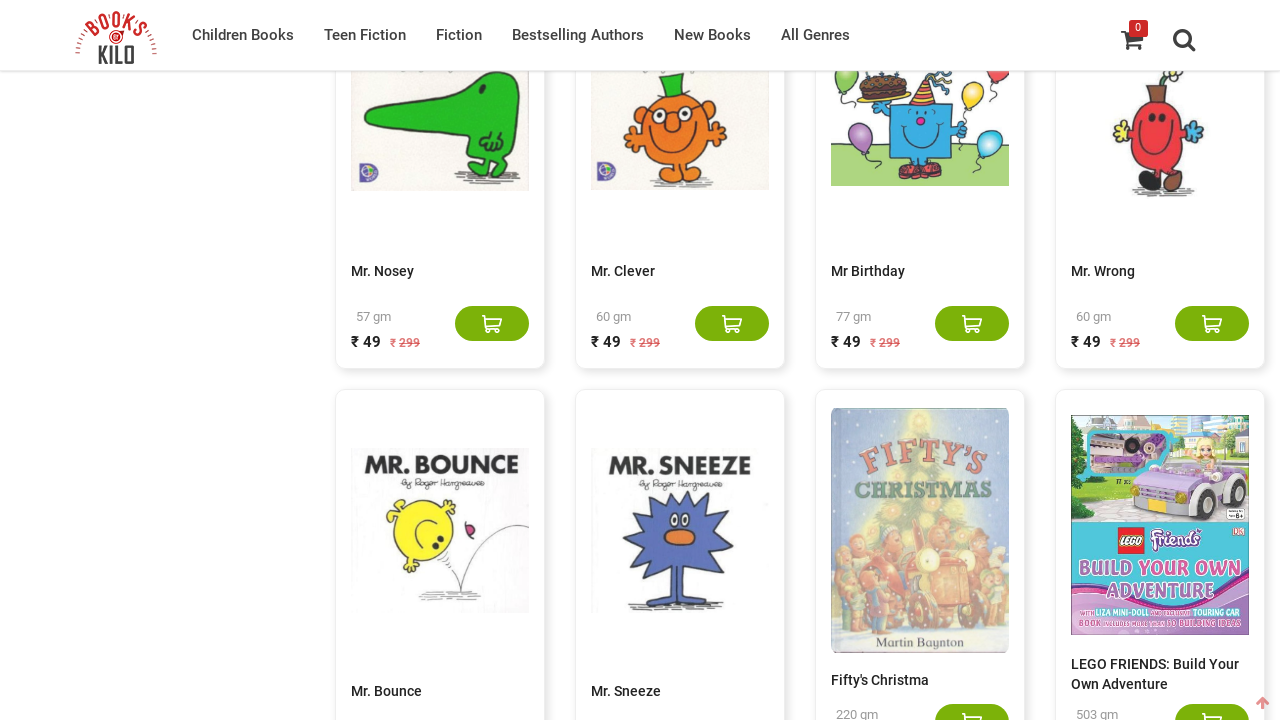

Counted 100 books currently displayed on page
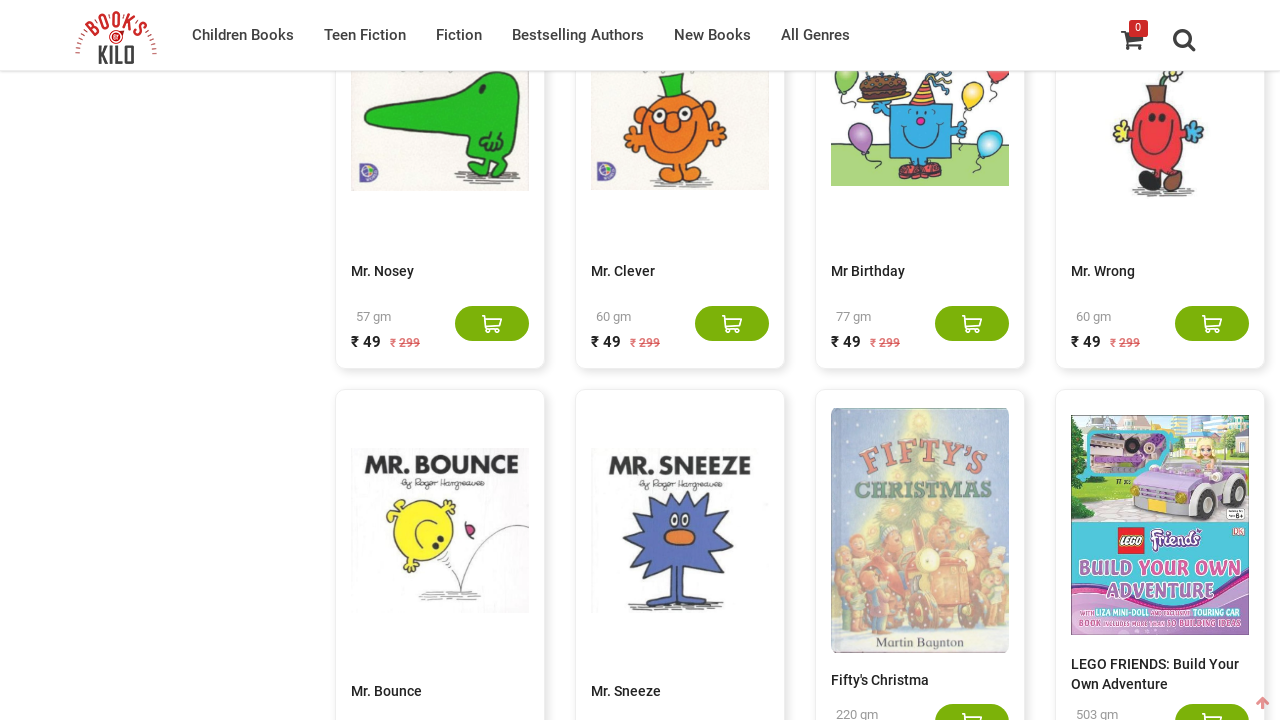

Pressed End key to scroll to bottom of page
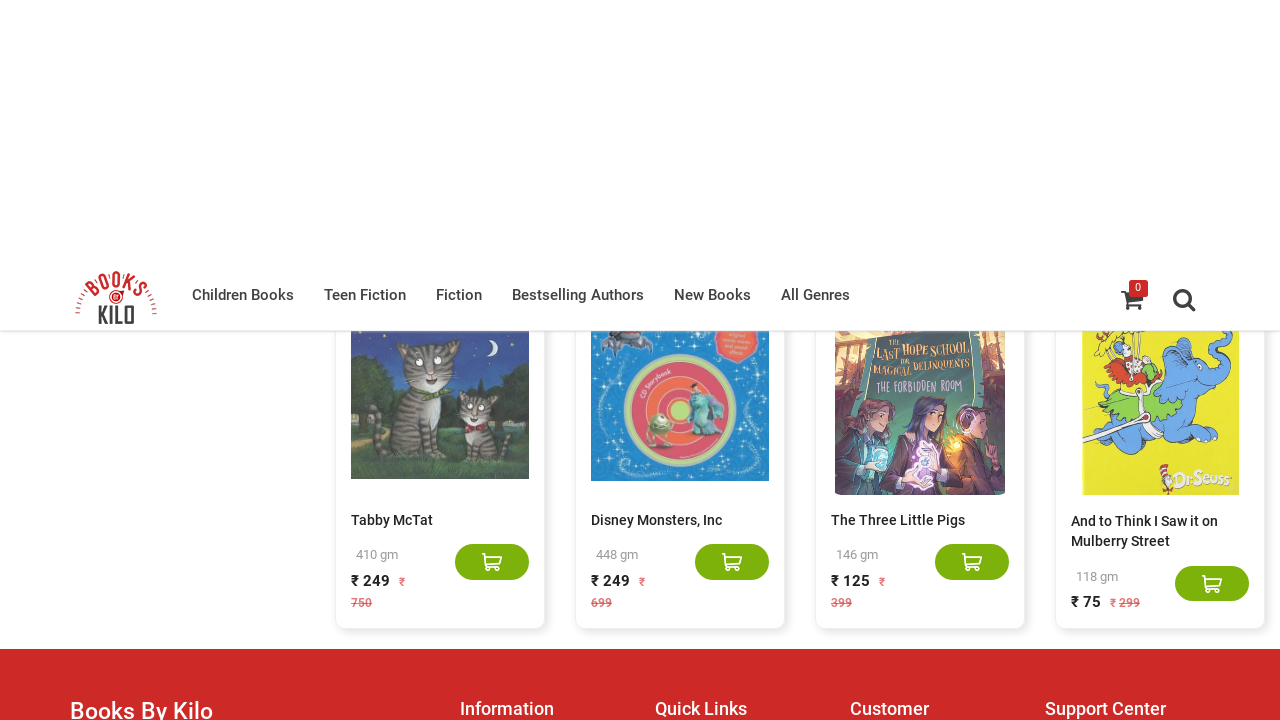

Waited 3 seconds for new books to load
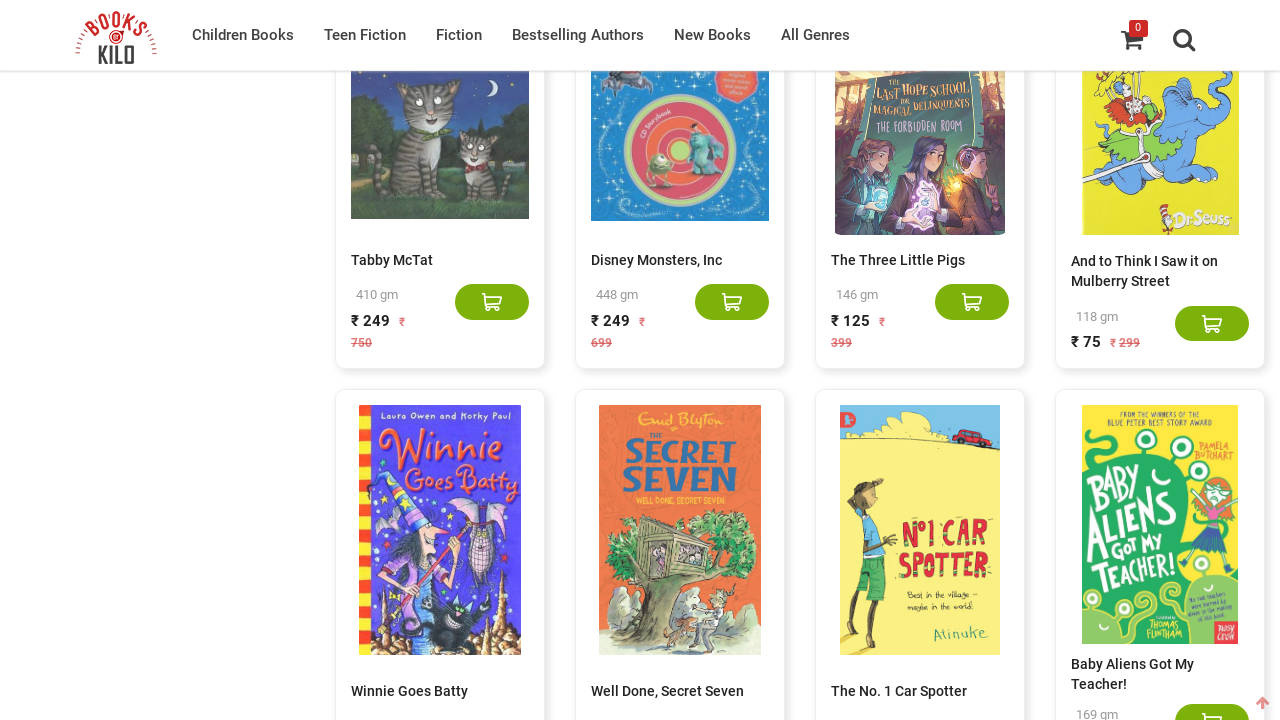

Counted 120 books currently displayed on page
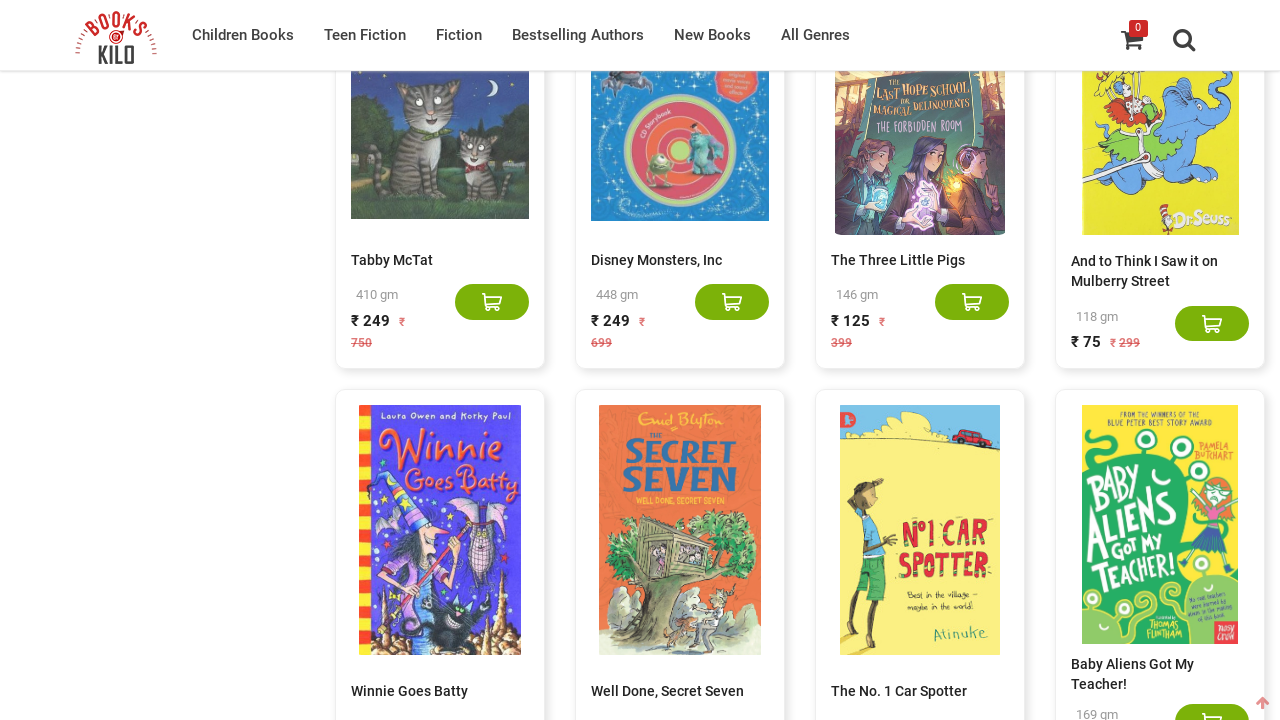

Pressed End key to scroll to bottom of page
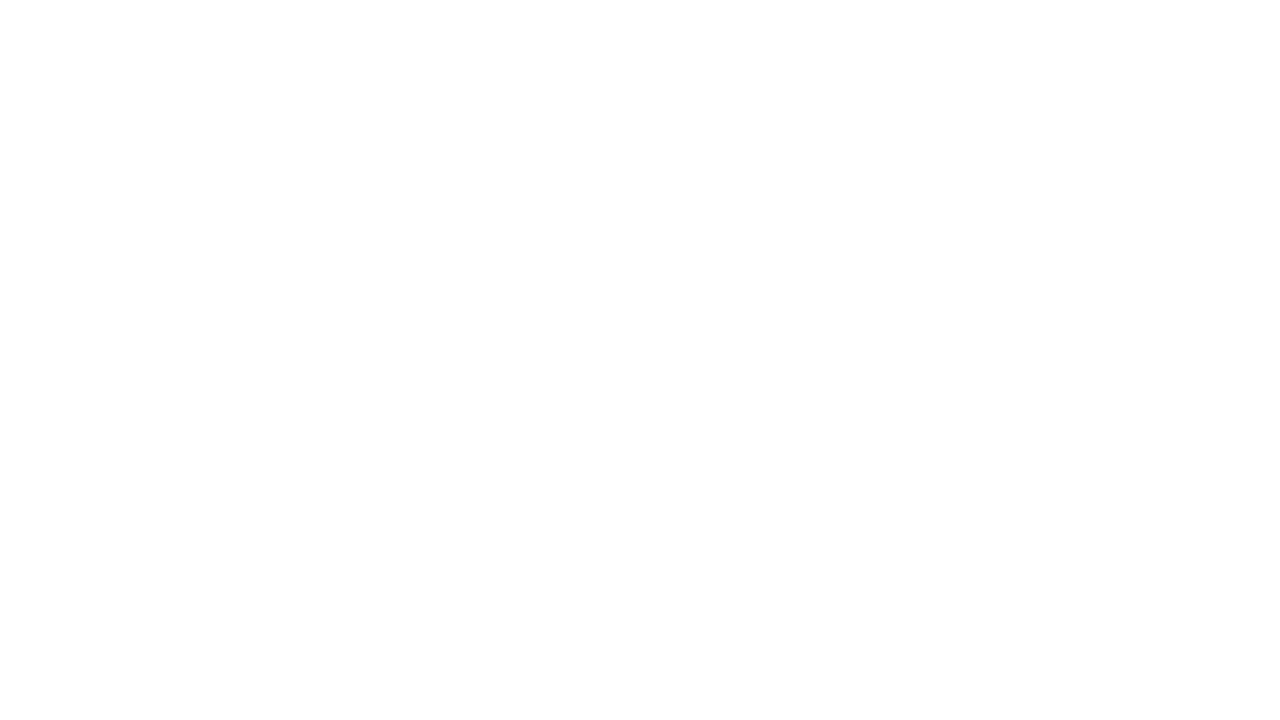

Waited 3 seconds for new books to load
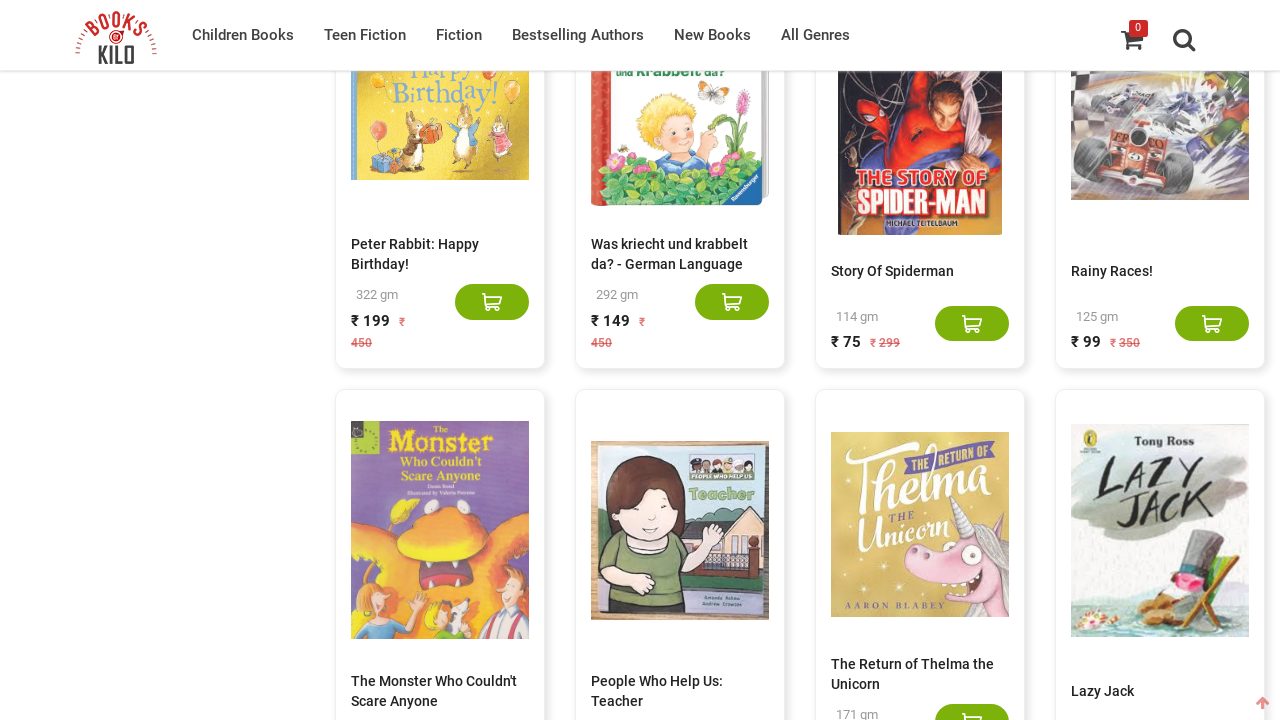

Counted 140 books currently displayed on page
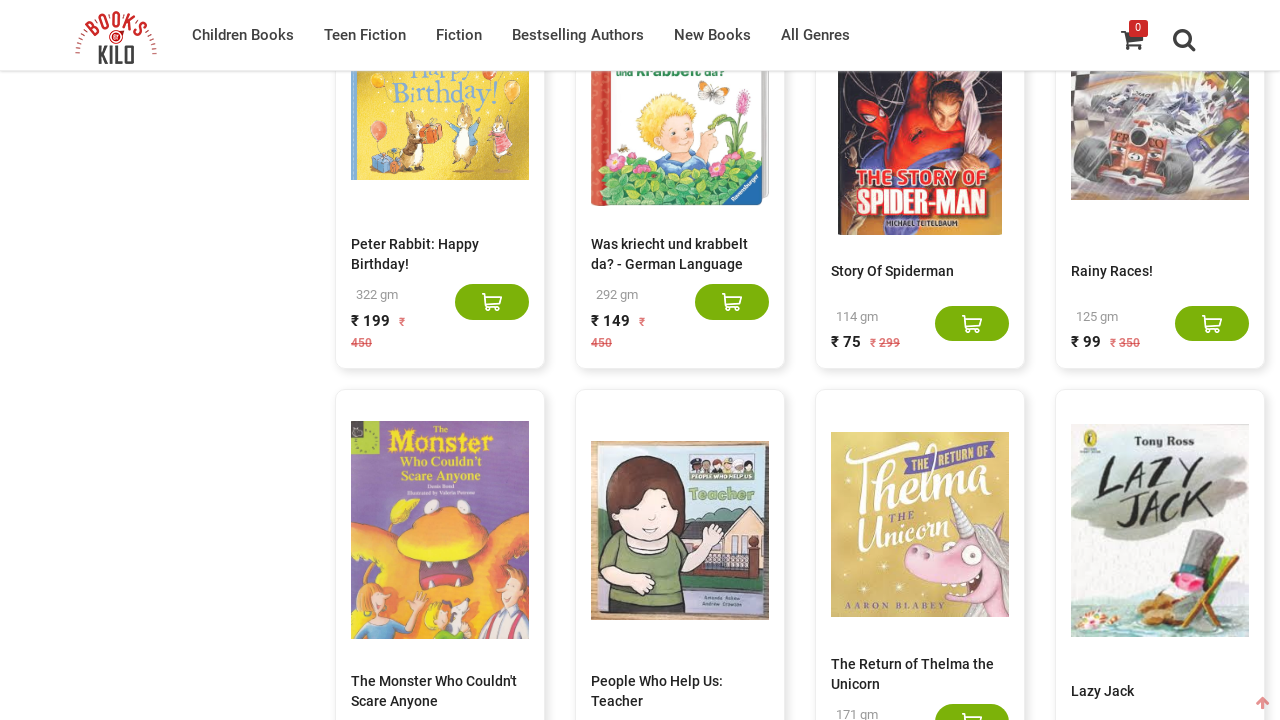

Pressed End key to scroll to bottom of page
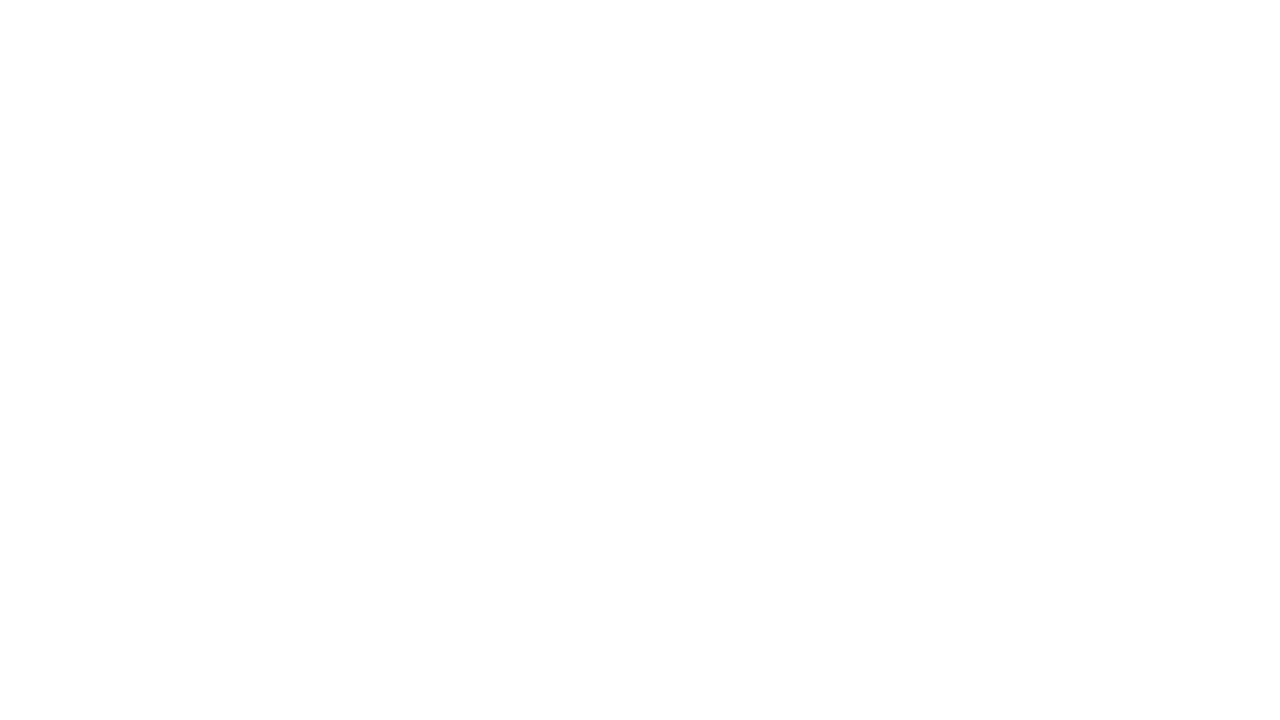

Waited 3 seconds for new books to load
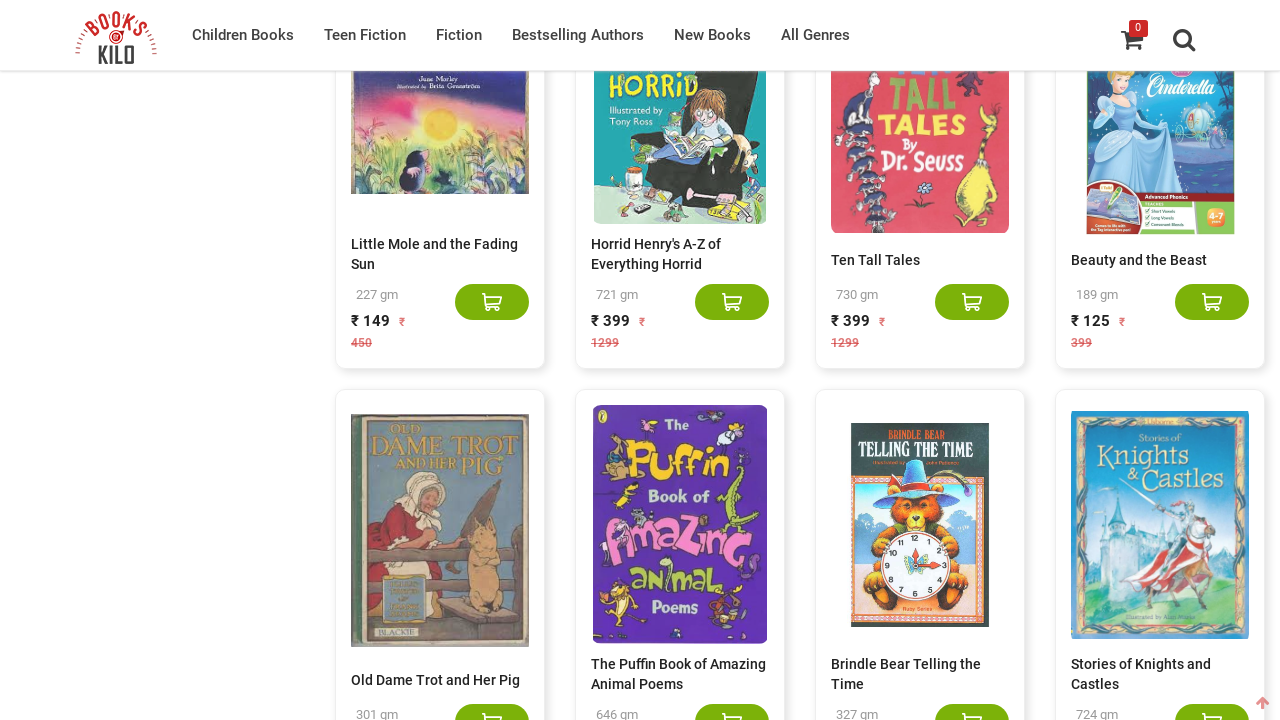

Counted 160 books currently displayed on page
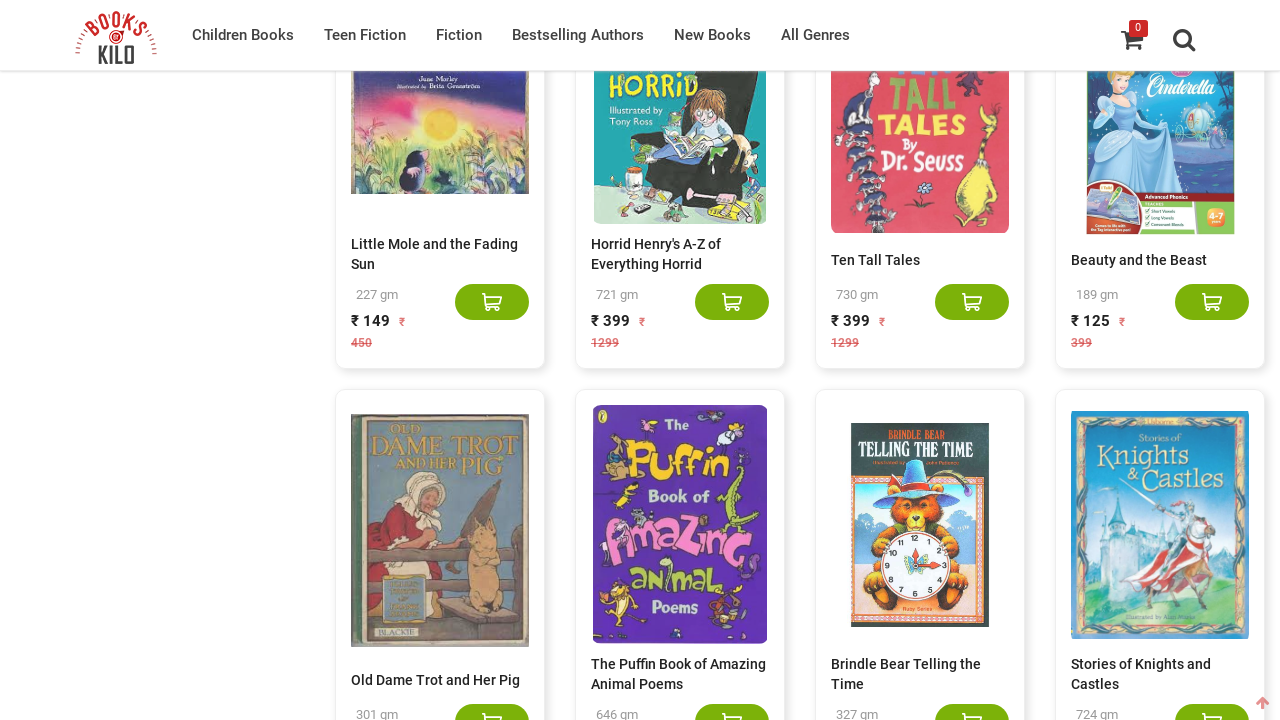

Pressed End key to scroll to bottom of page
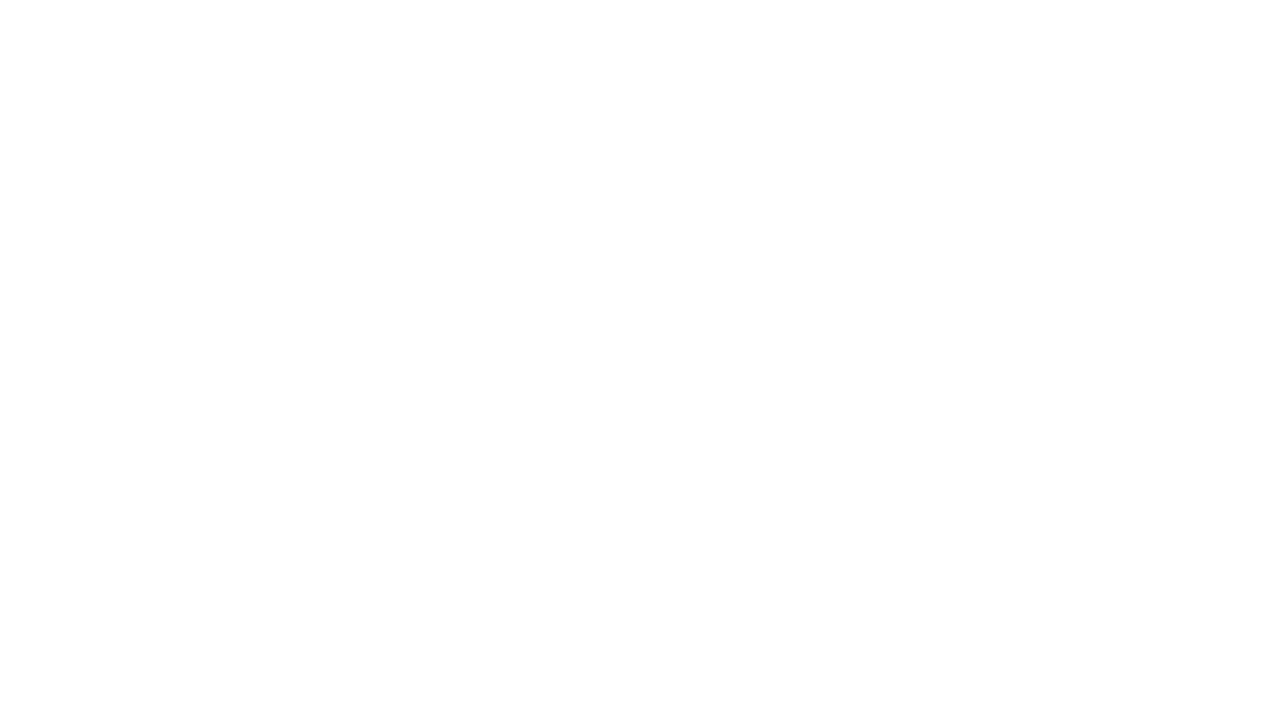

Waited 3 seconds for new books to load
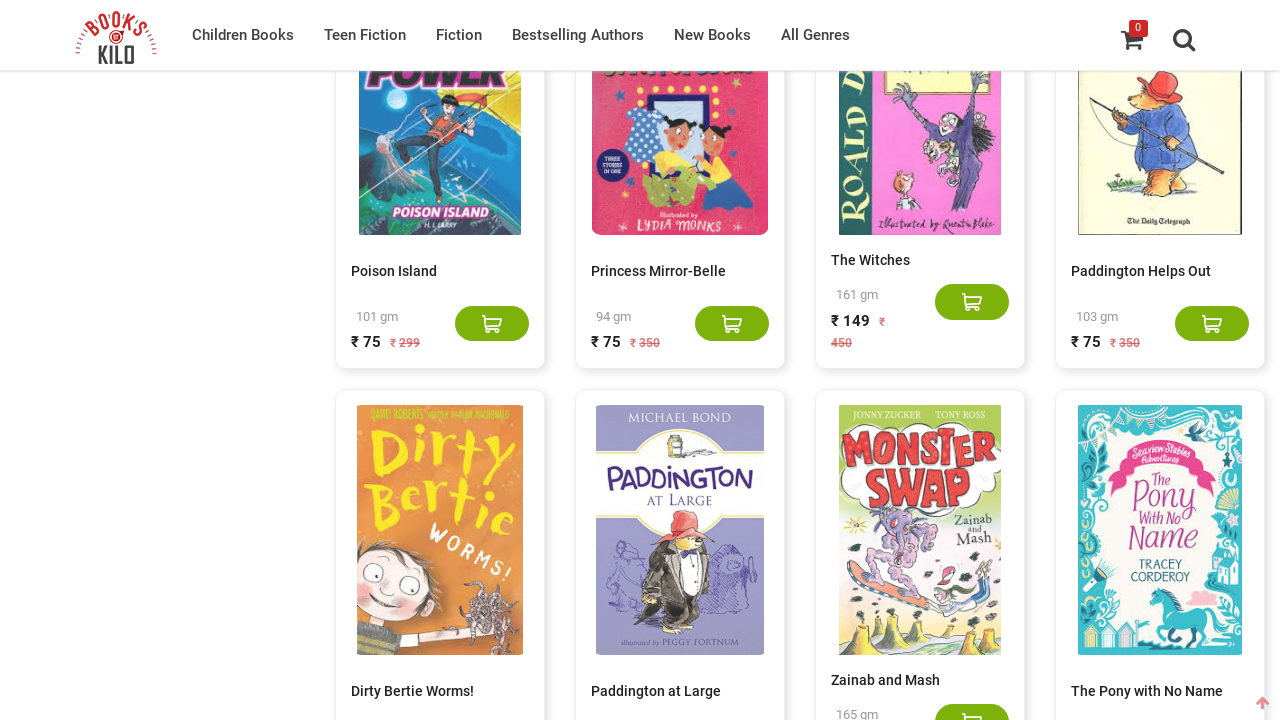

Counted 180 books currently displayed on page
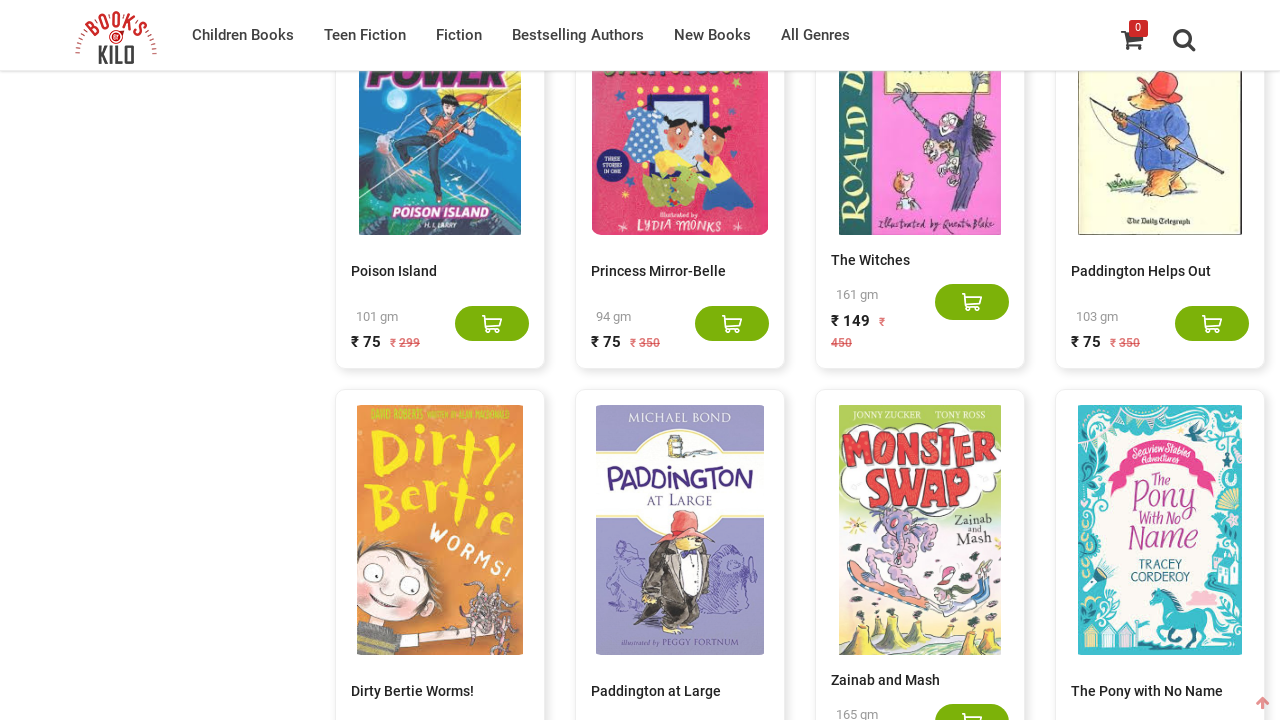

Pressed End key to scroll to bottom of page
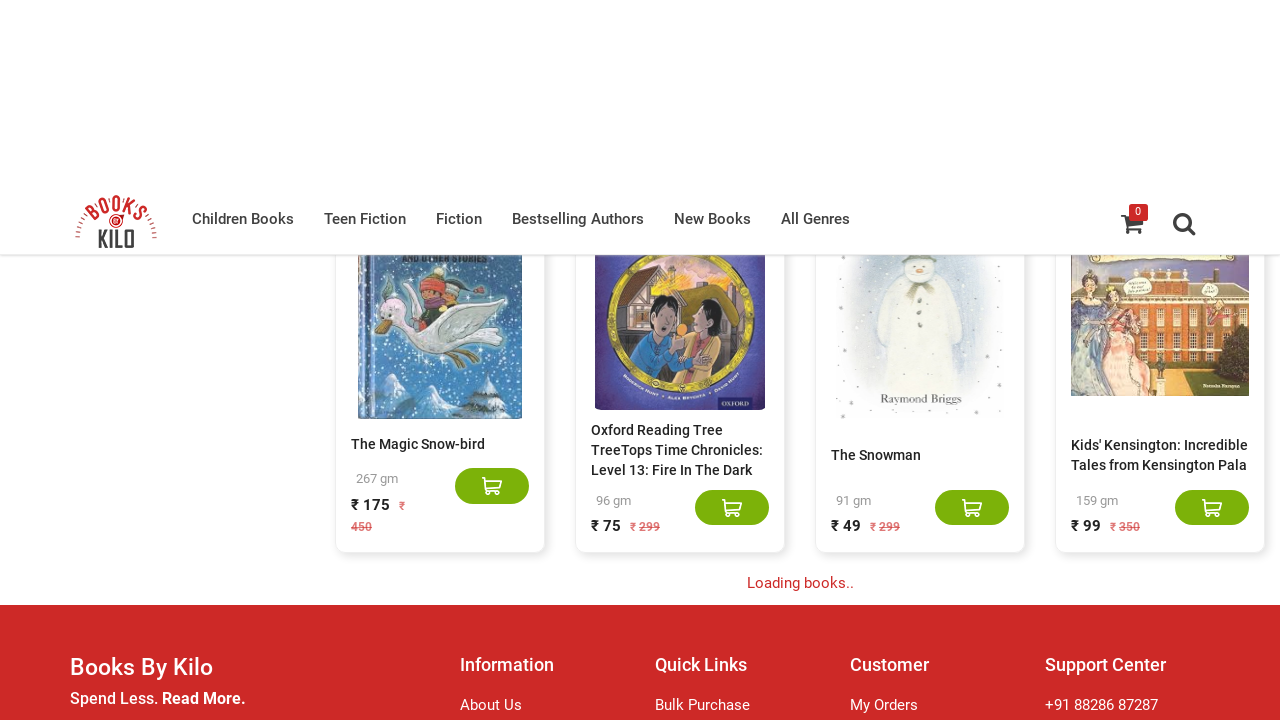

Waited 3 seconds for new books to load
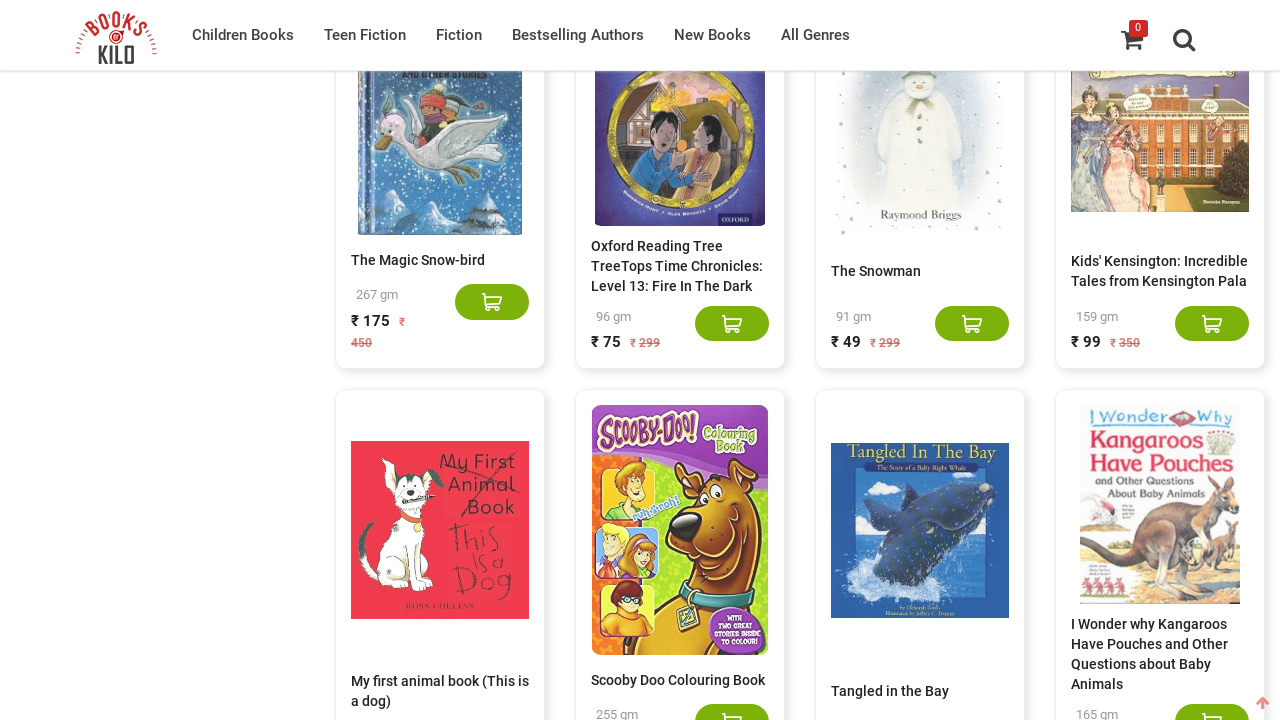

Counted 200 books currently displayed on page
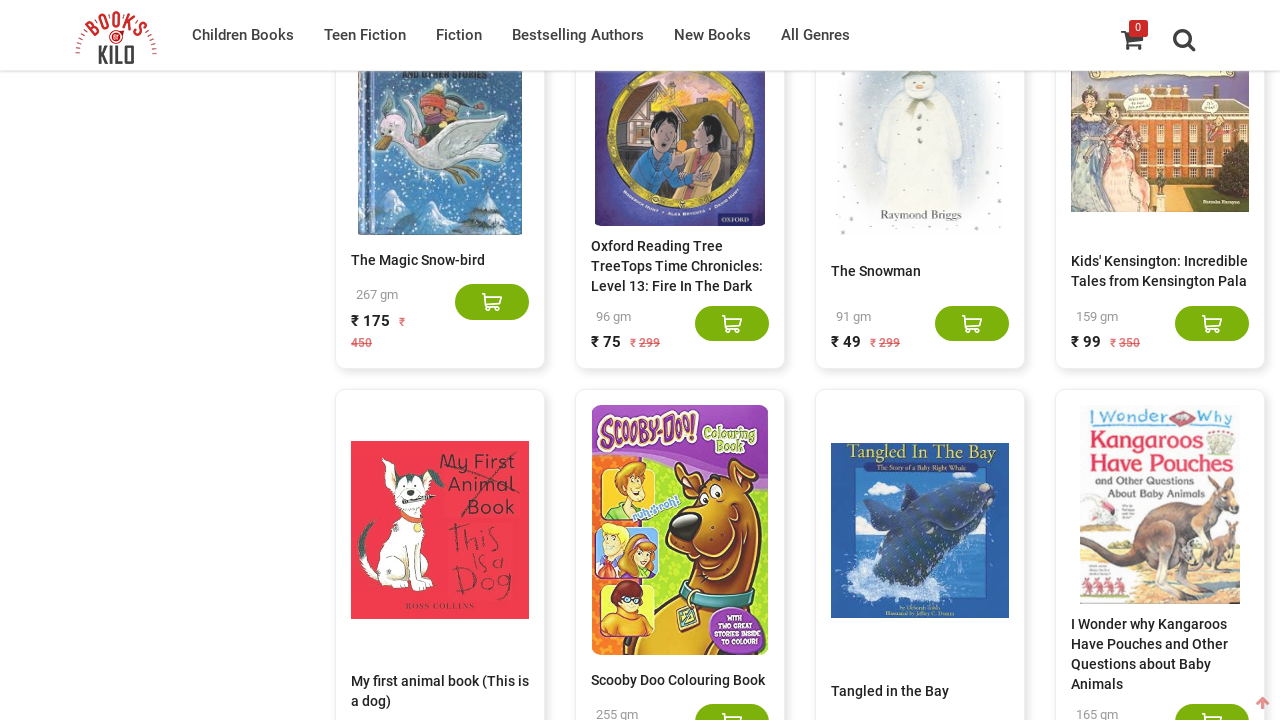

Pressed End key to scroll to bottom of page
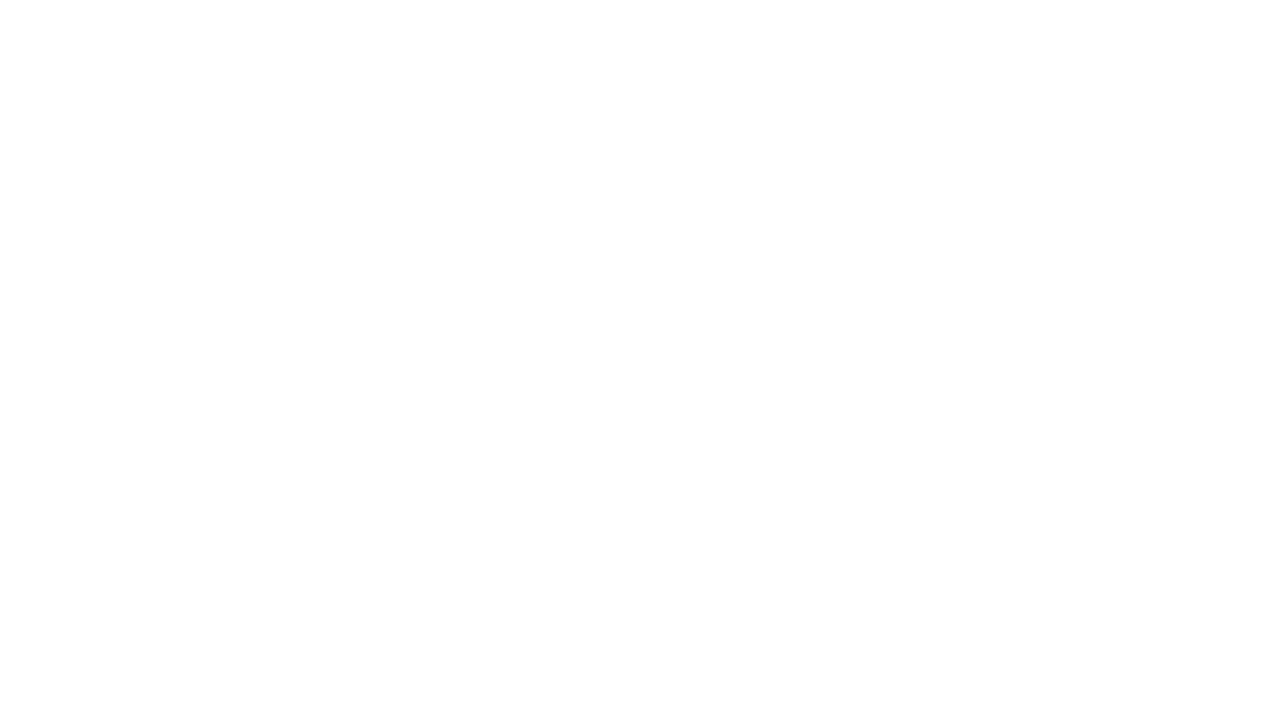

Waited 3 seconds for new books to load
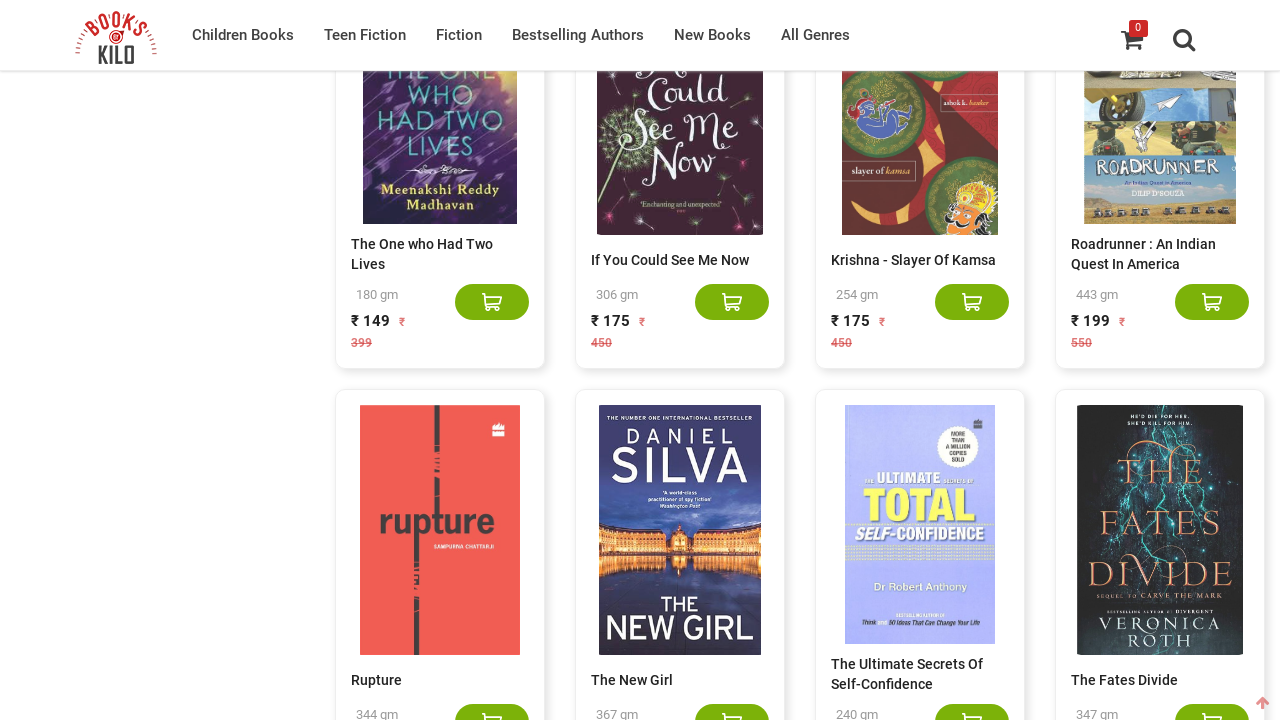

Counted 220 books currently displayed on page
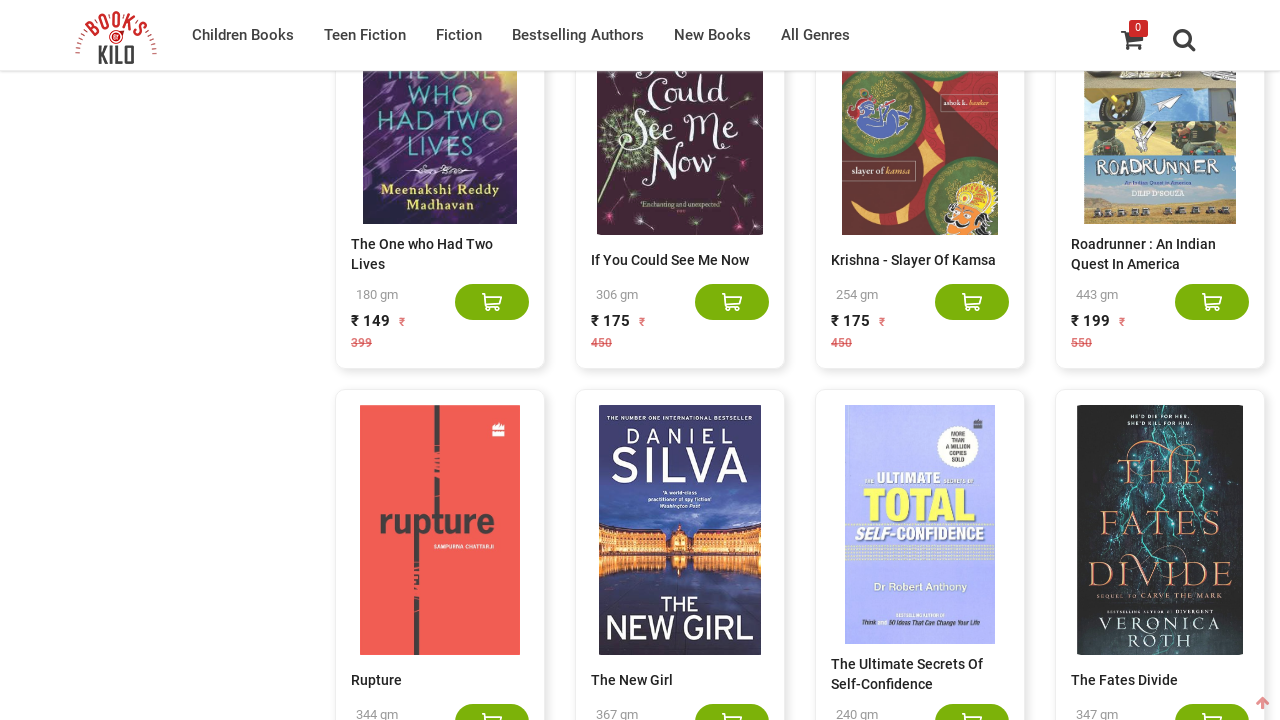

Pressed End key to scroll to bottom of page
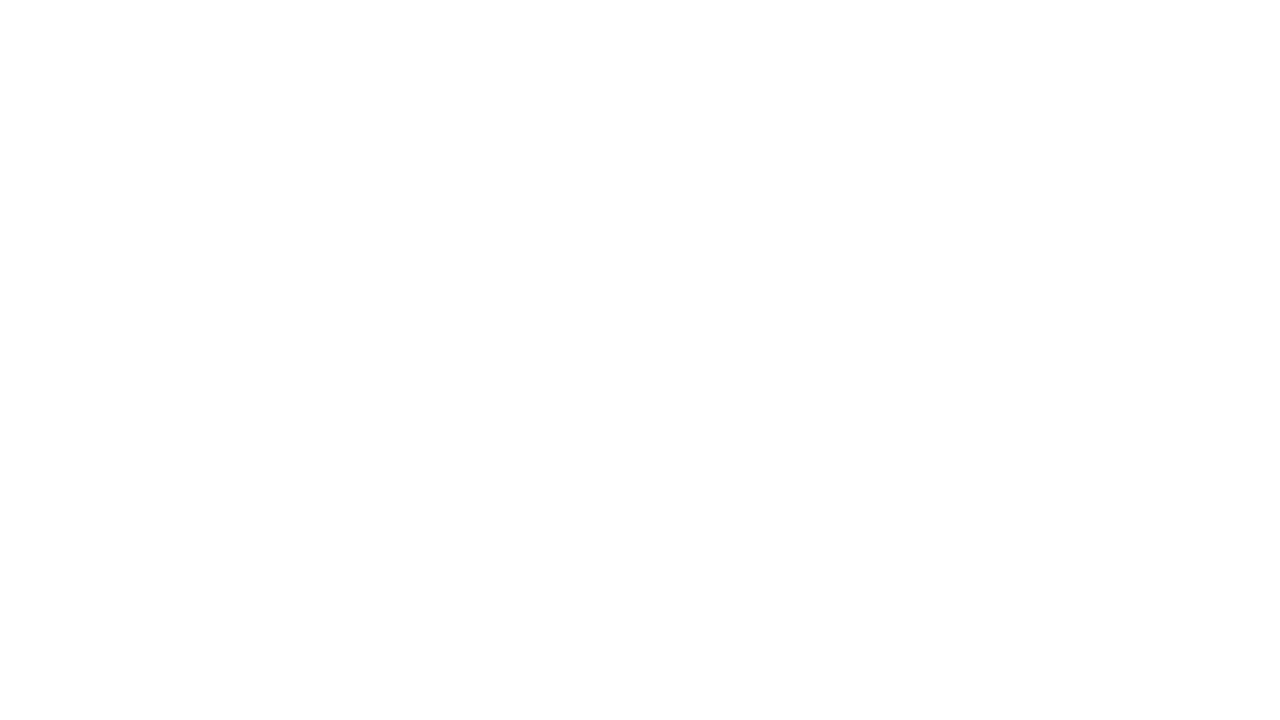

Waited 3 seconds for new books to load
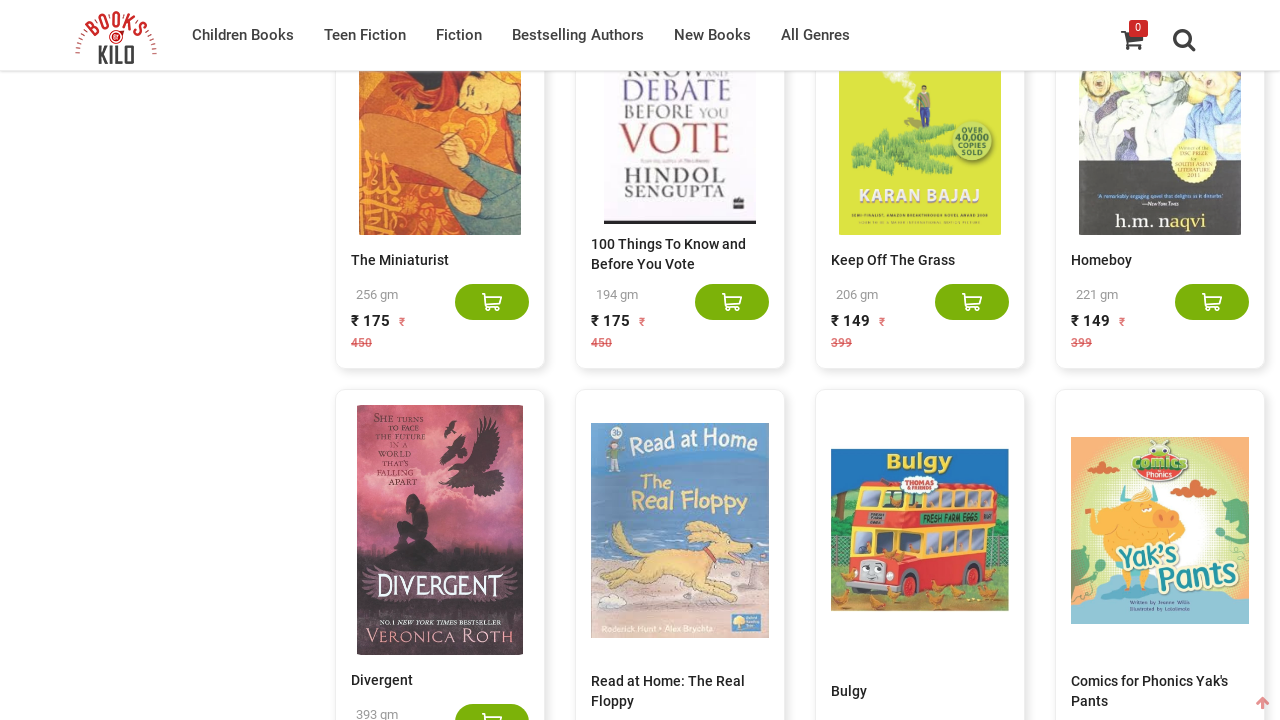

Counted 240 books currently displayed on page
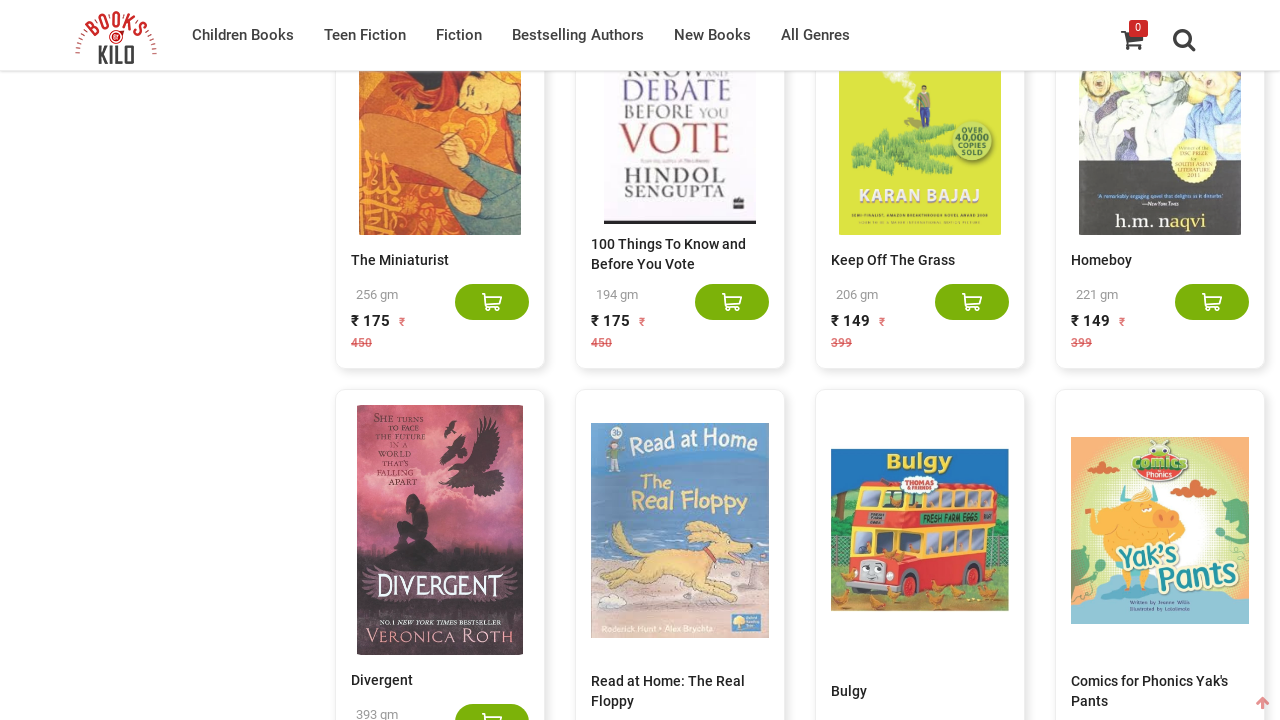

Pressed End key to scroll to bottom of page
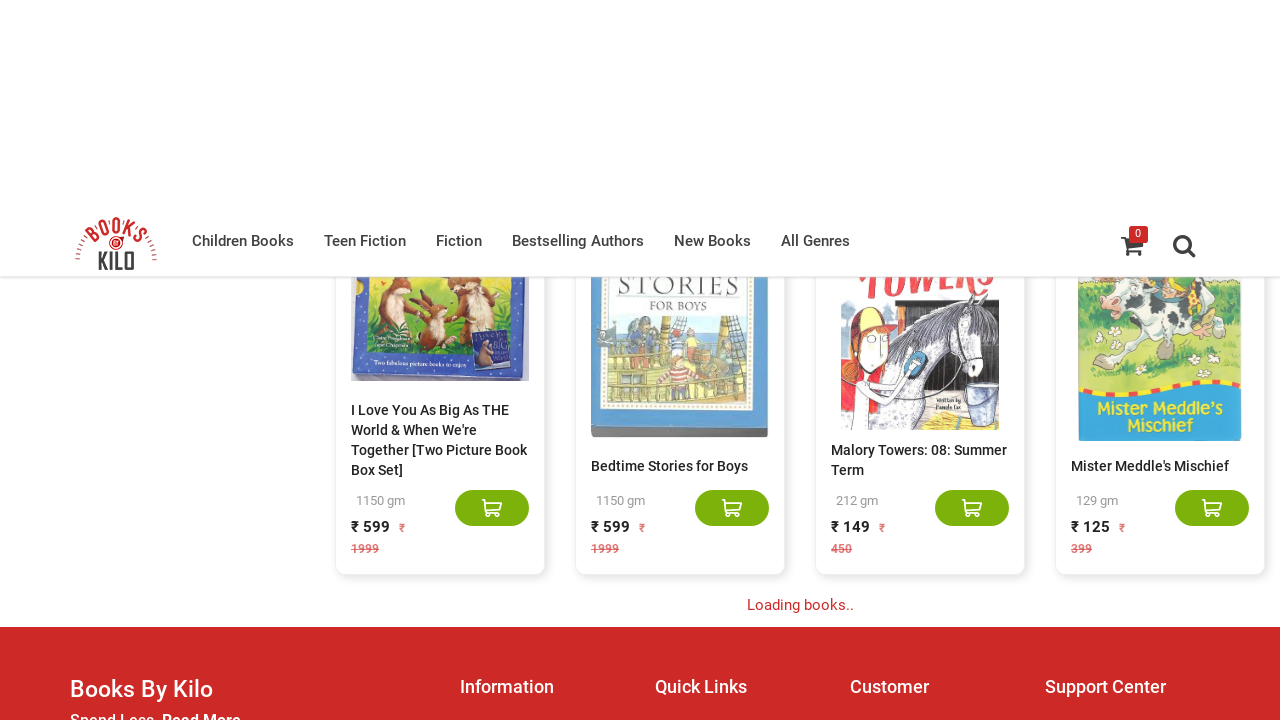

Waited 3 seconds for new books to load
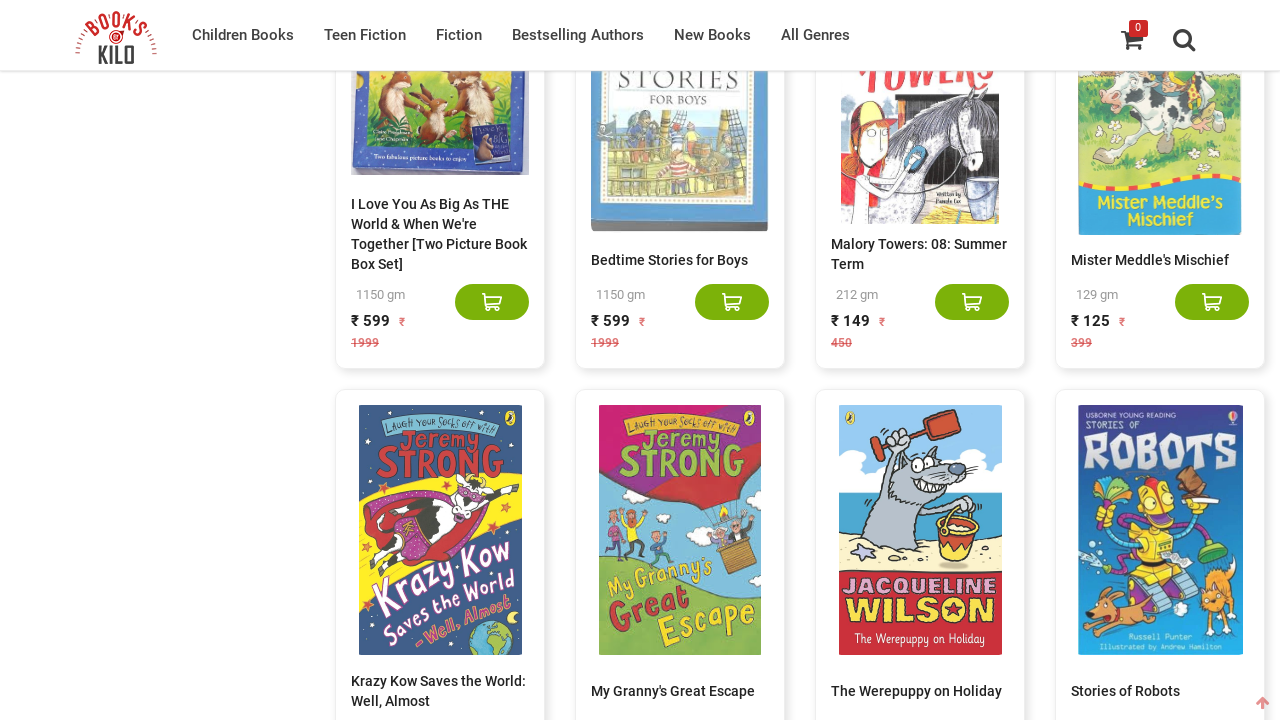

Counted 260 books currently displayed on page
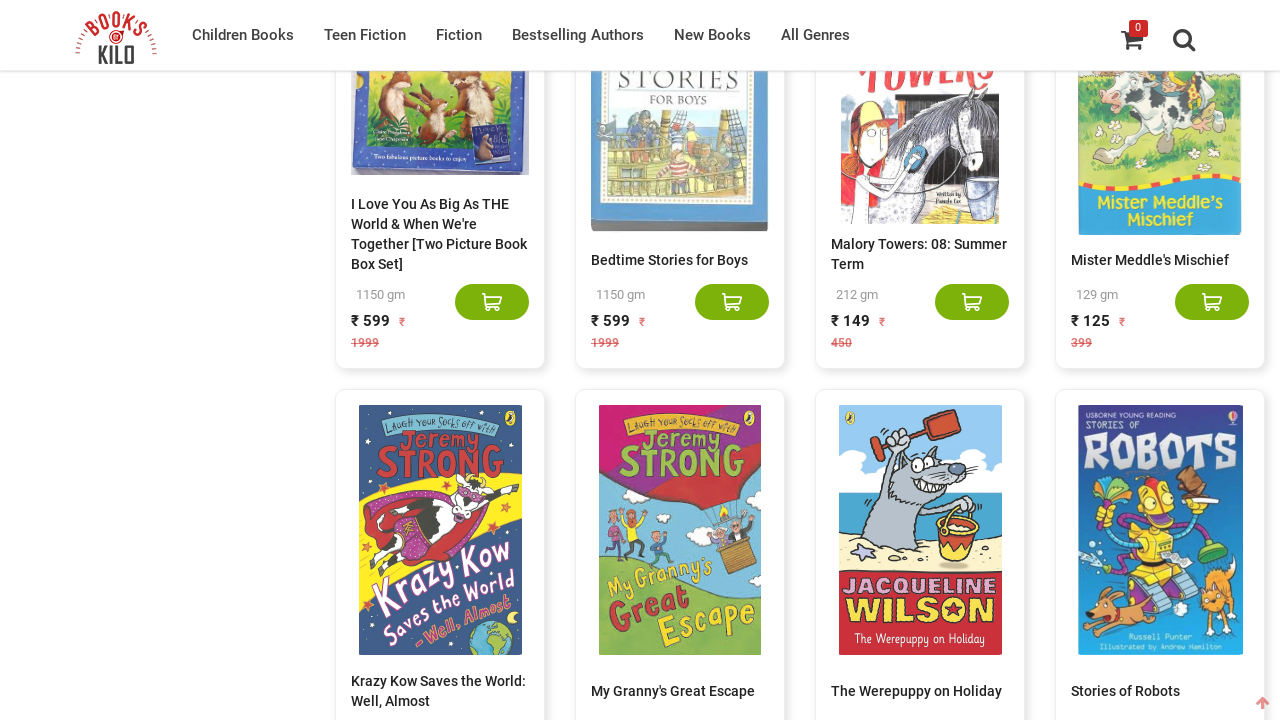

Pressed End key to scroll to bottom of page
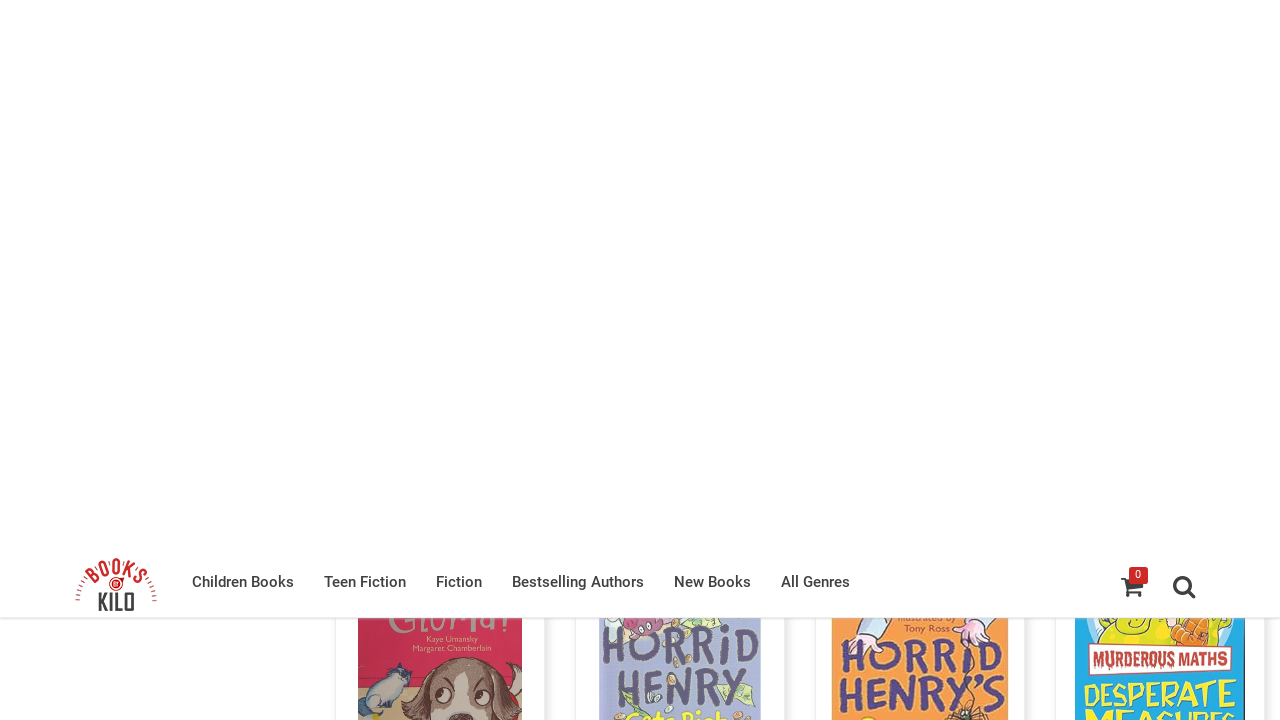

Waited 3 seconds for new books to load
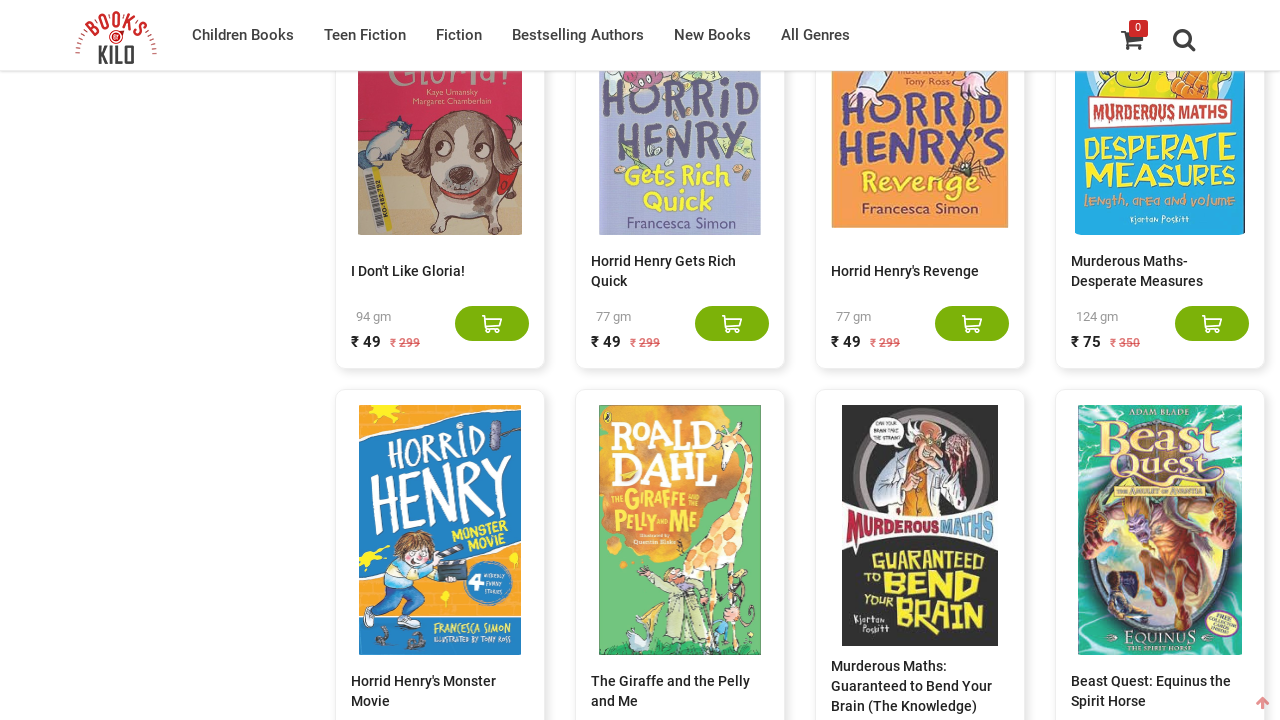

Counted 280 books currently displayed on page
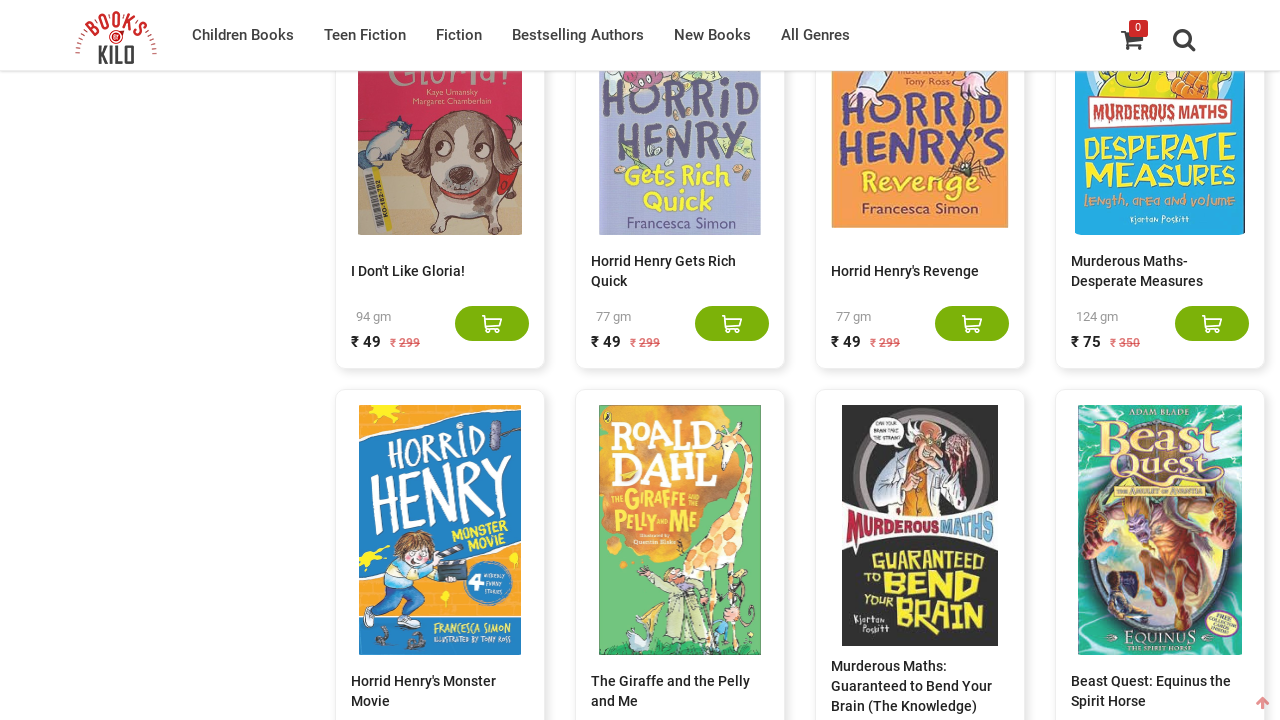

Pressed End key to scroll to bottom of page
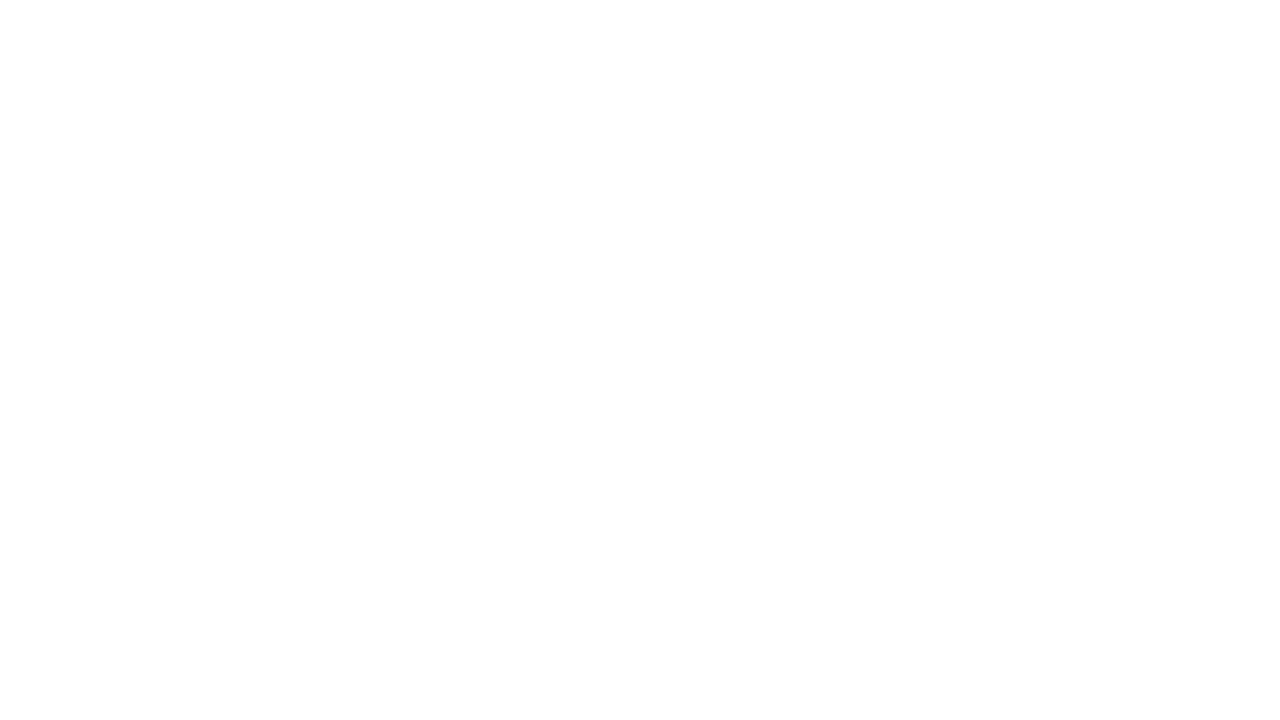

Waited 3 seconds for new books to load
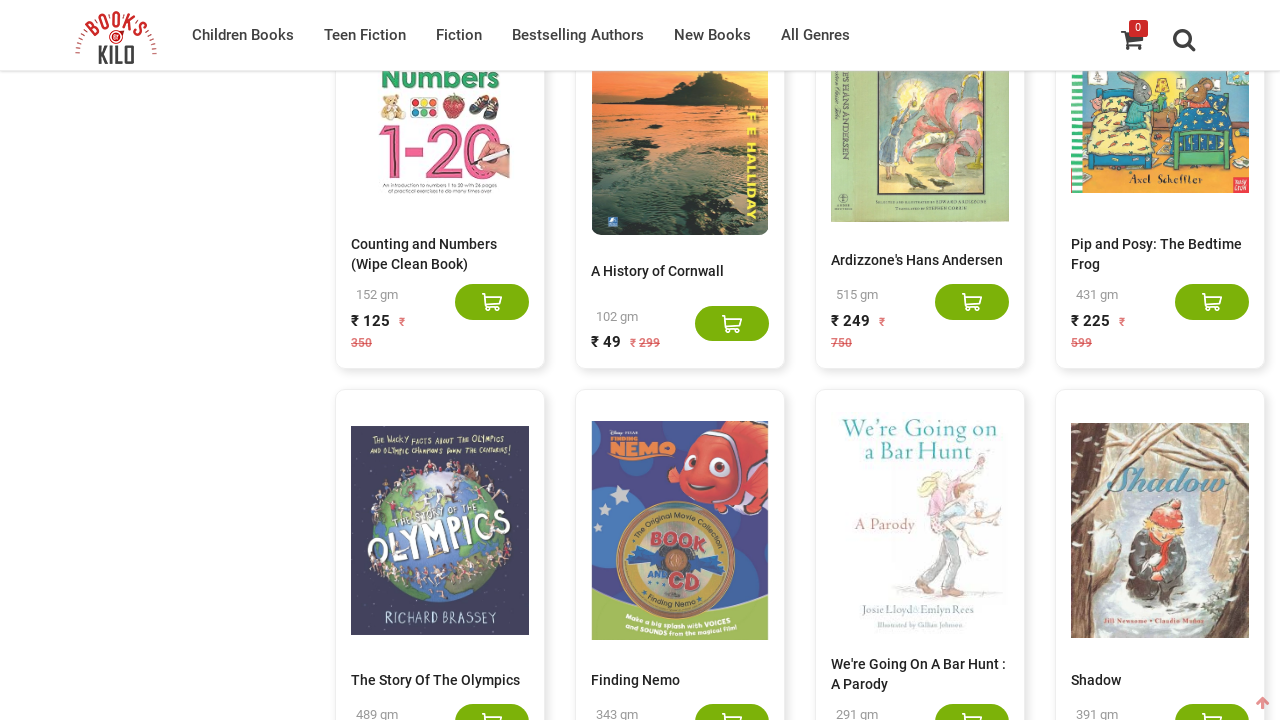

Counted 300 books currently displayed on page
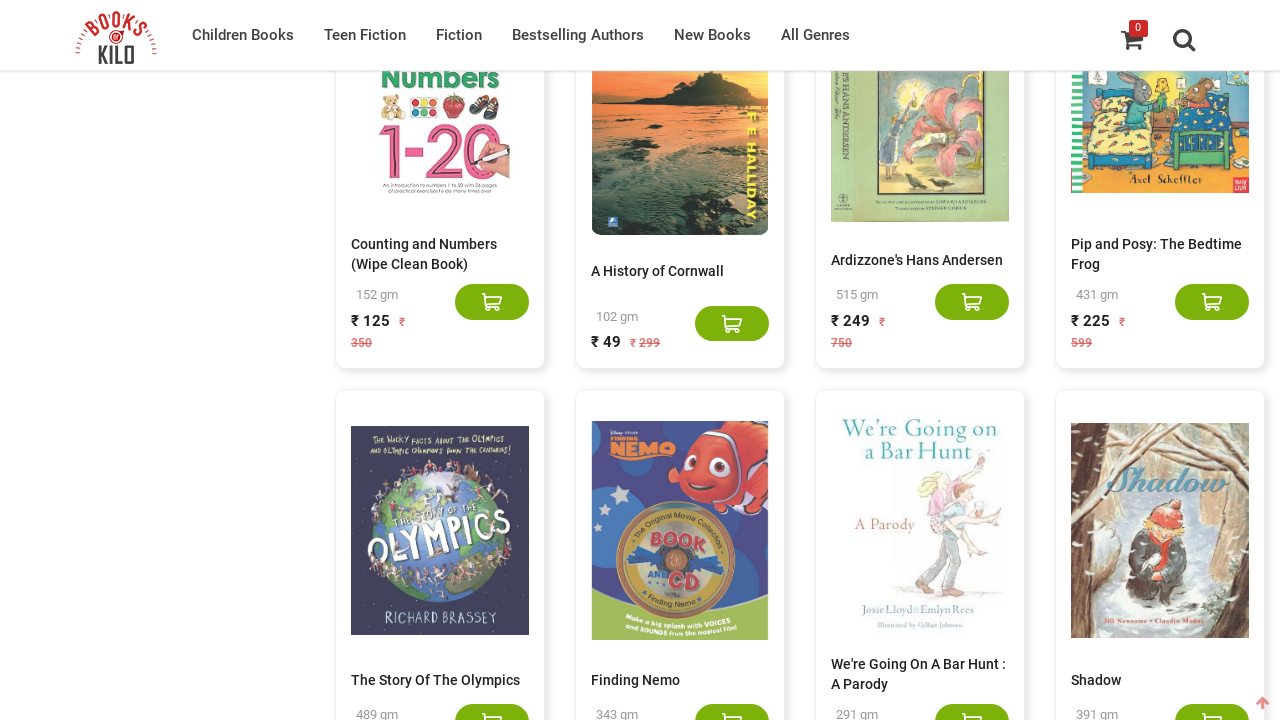

Pressed End key to scroll to bottom of page
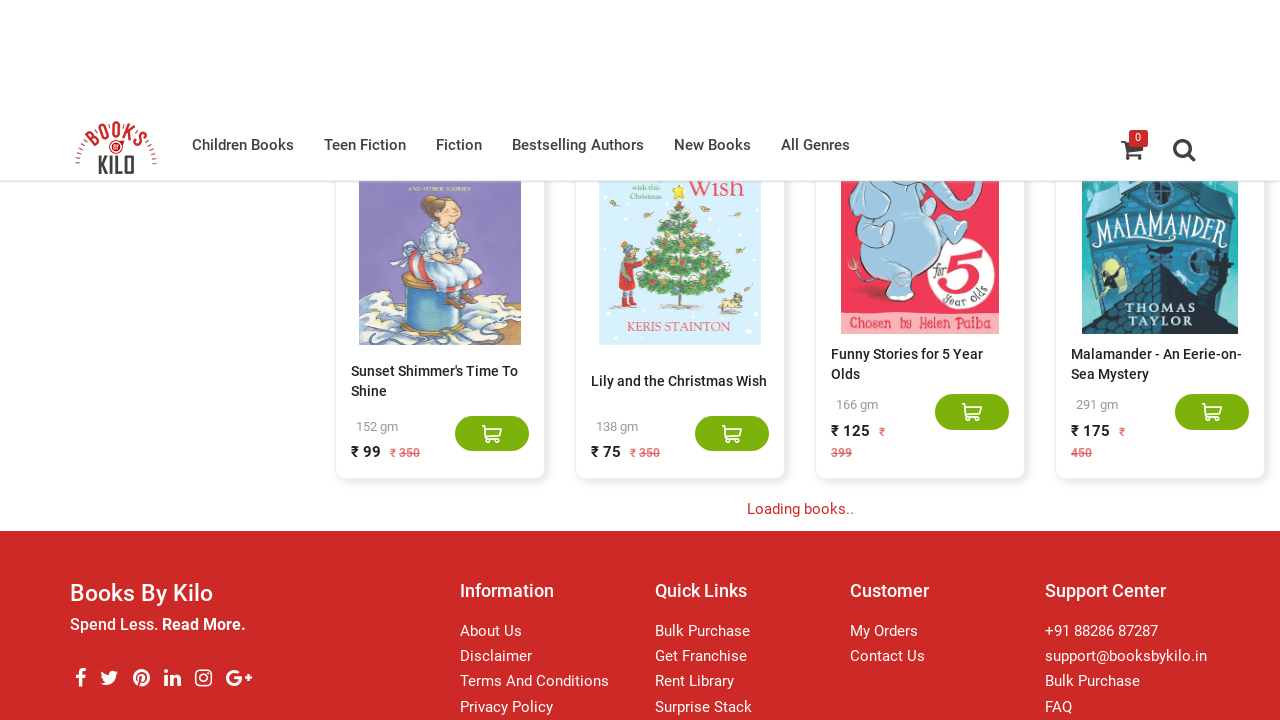

Waited 3 seconds for new books to load
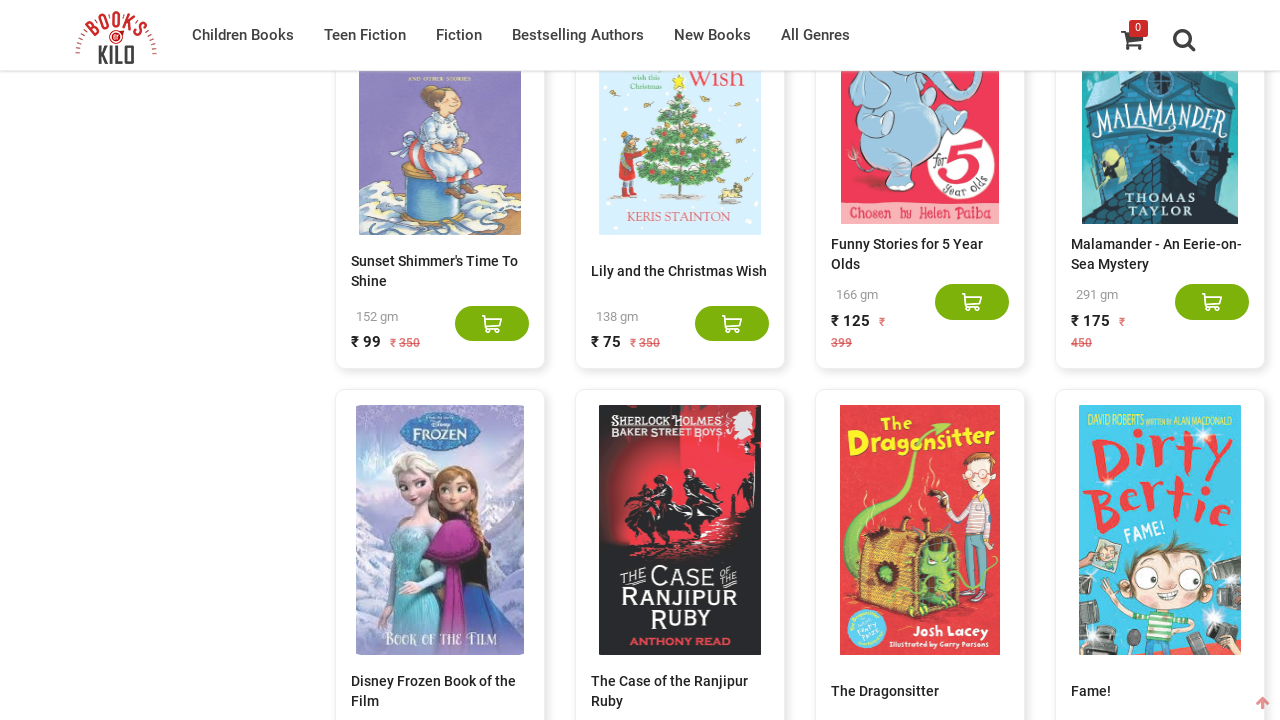

Counted 320 books currently displayed on page
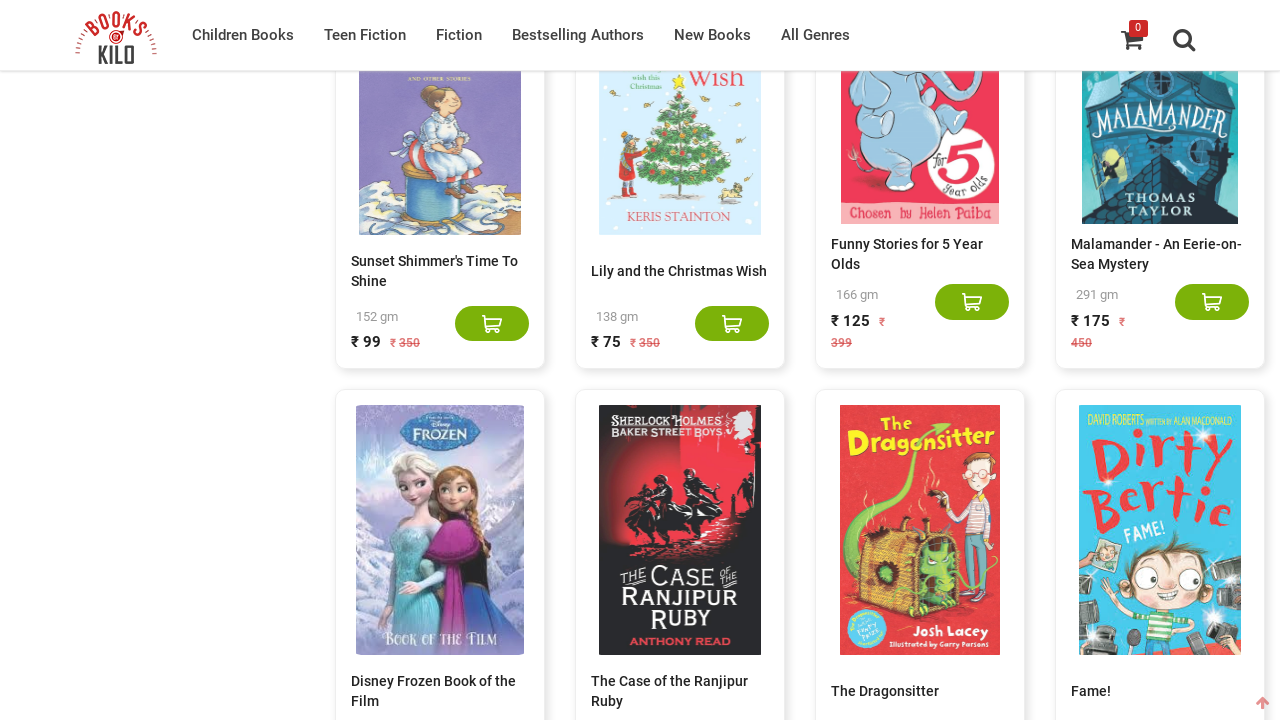

Pressed End key to scroll to bottom of page
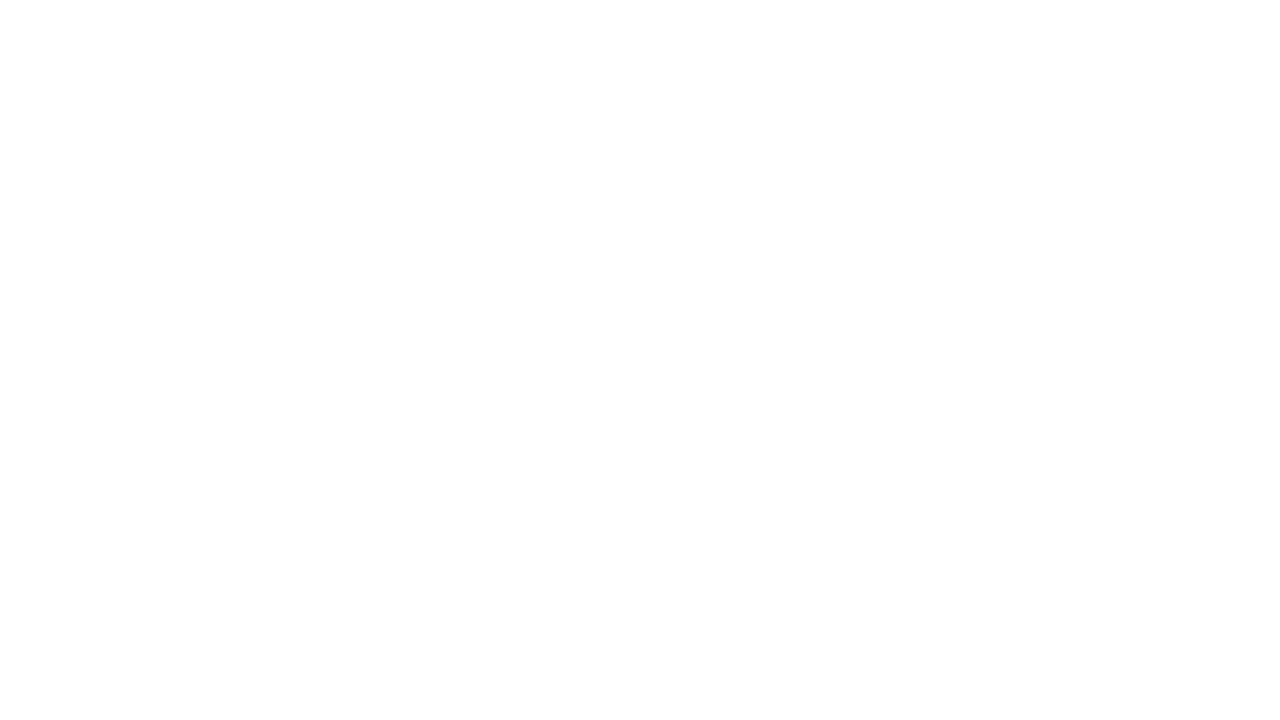

Waited 3 seconds for new books to load
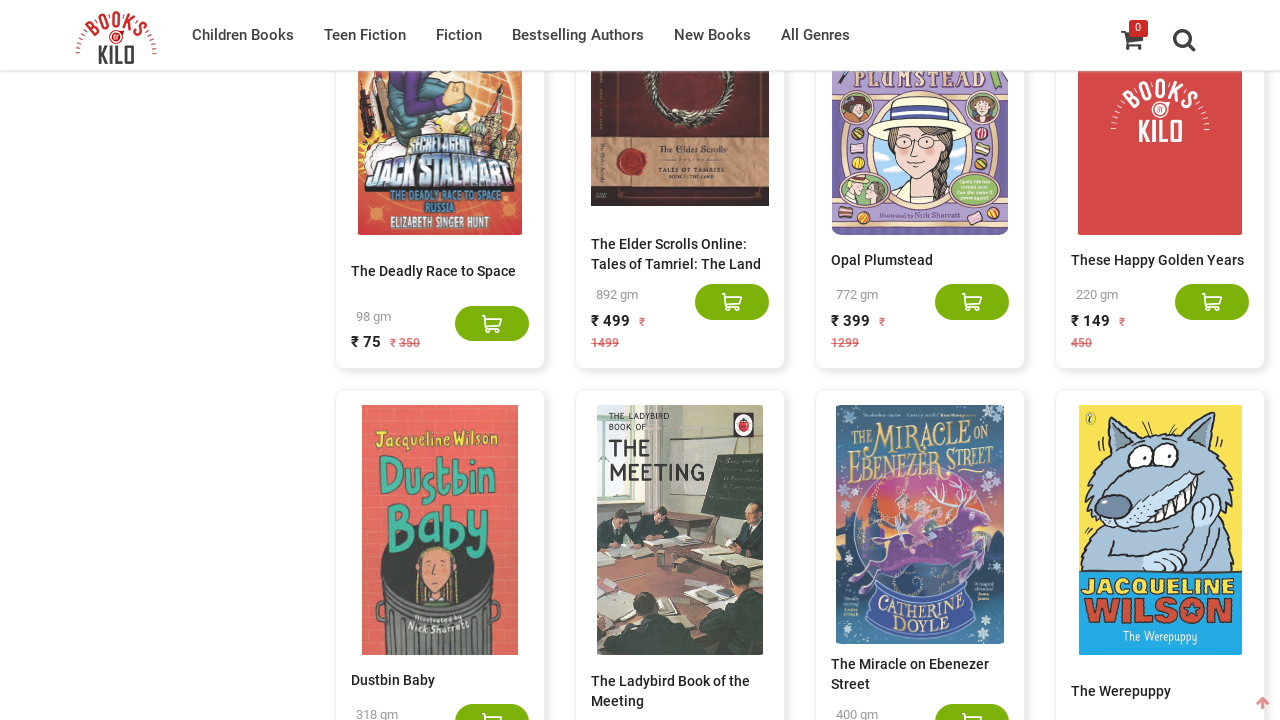

Counted 340 books currently displayed on page
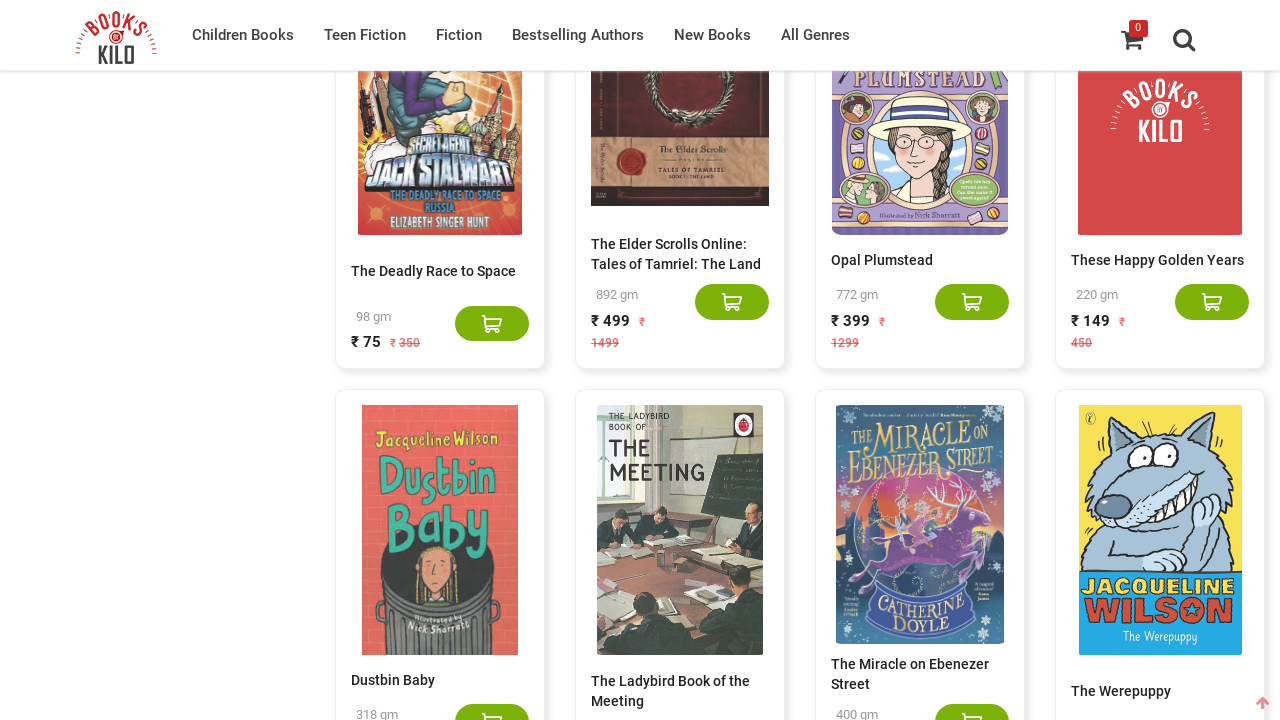

Pressed End key to scroll to bottom of page
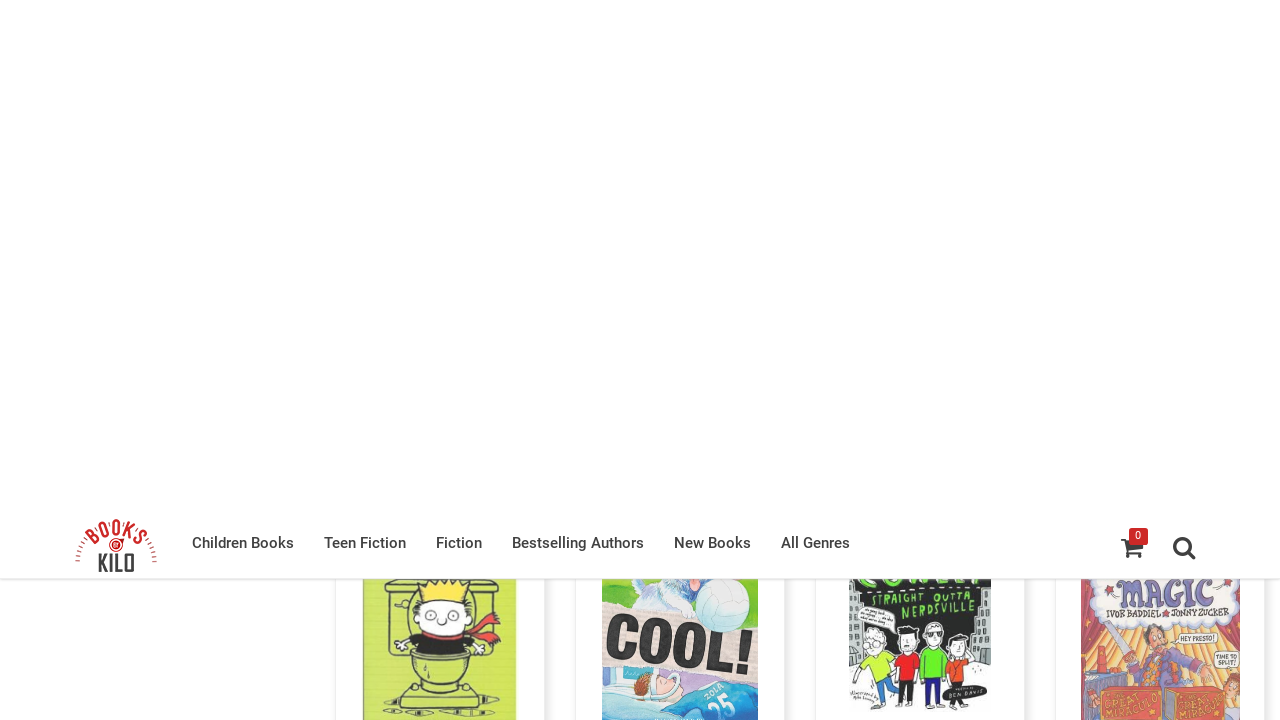

Waited 3 seconds for new books to load
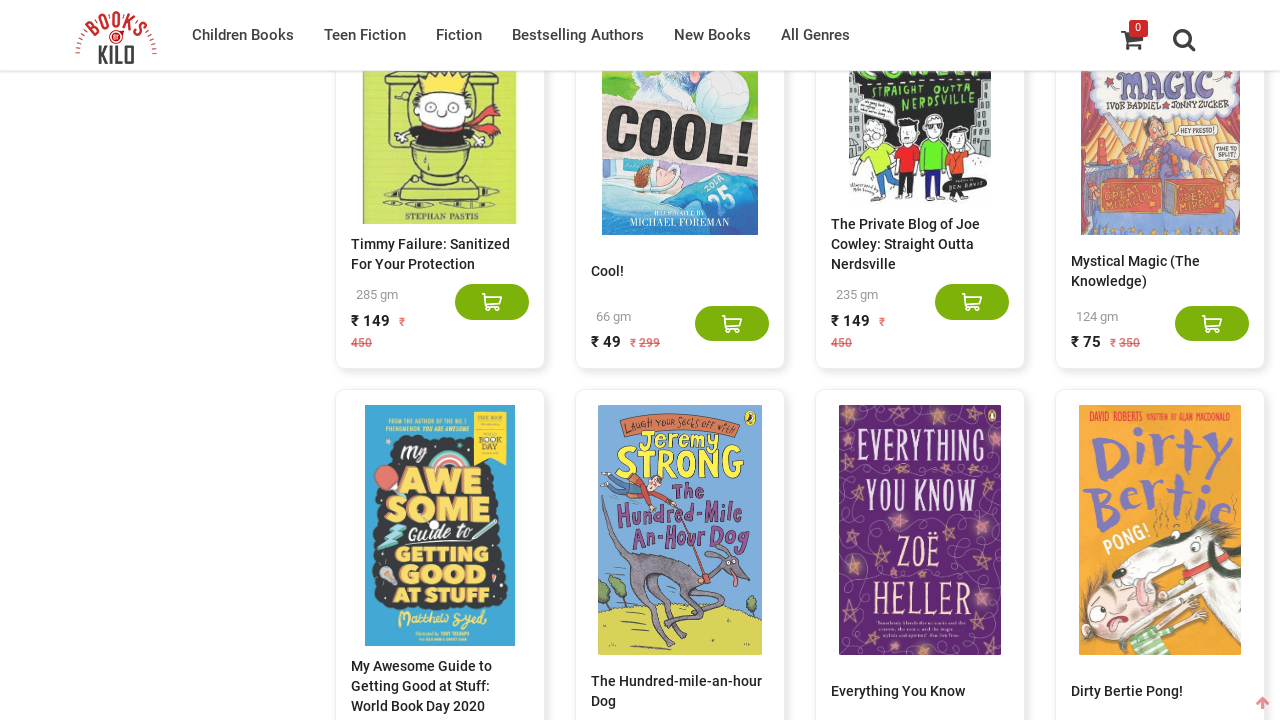

Counted 360 books currently displayed on page
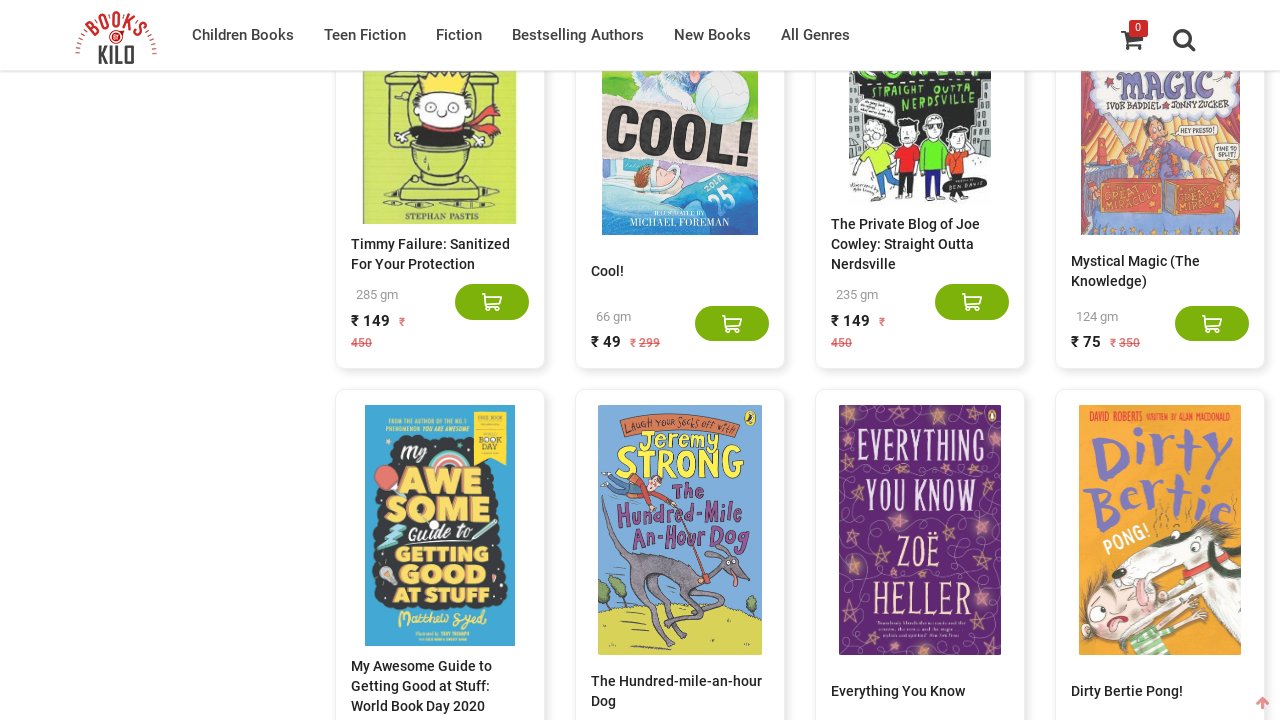

Pressed End key to scroll to bottom of page
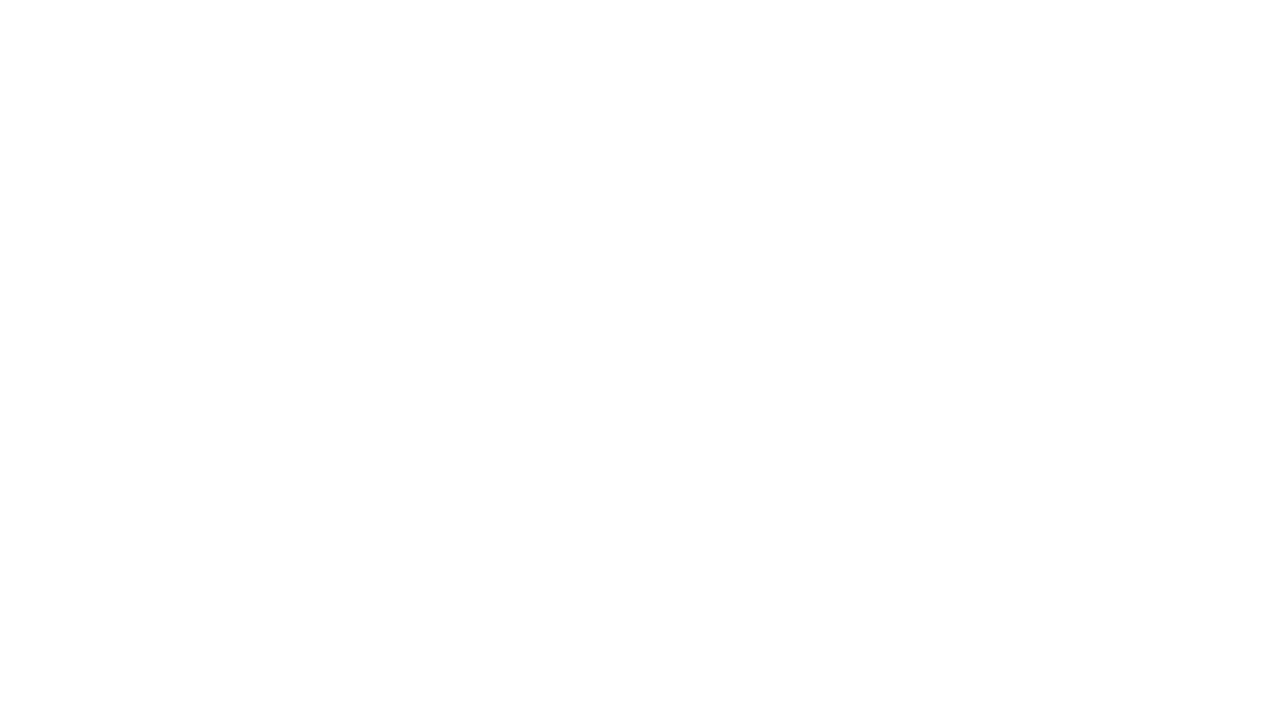

Waited 3 seconds for new books to load
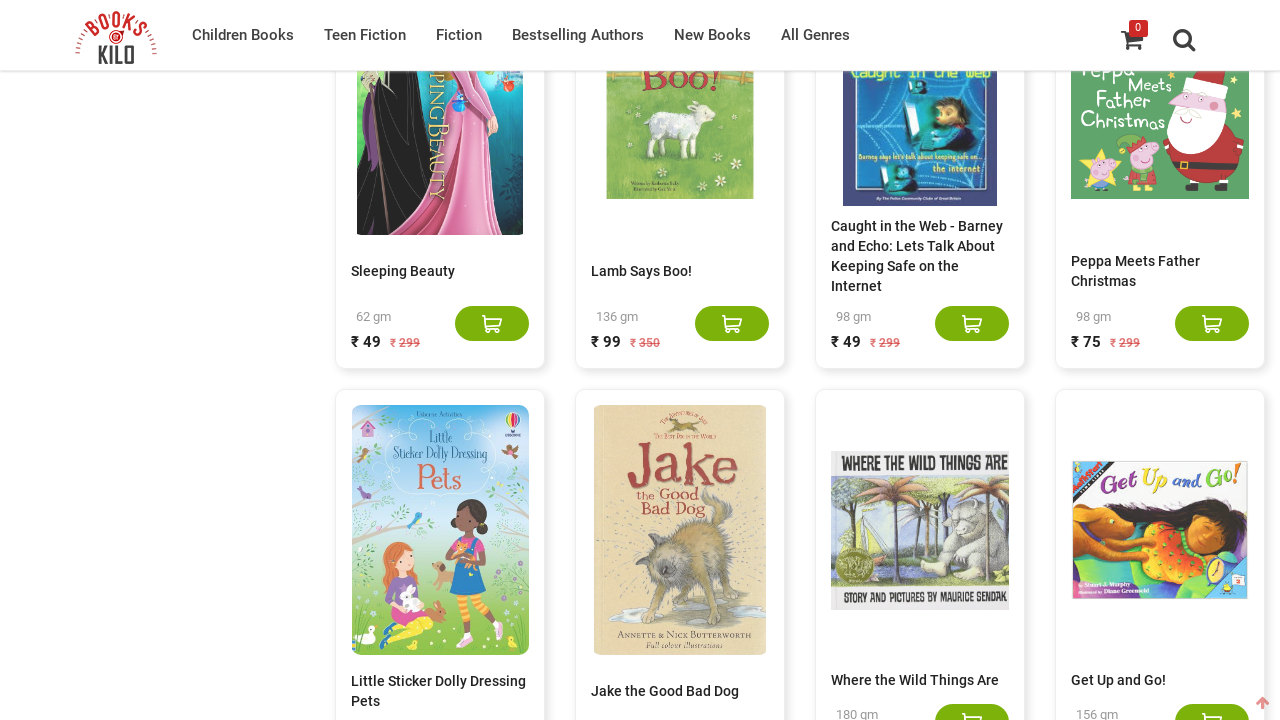

Counted 380 books currently displayed on page
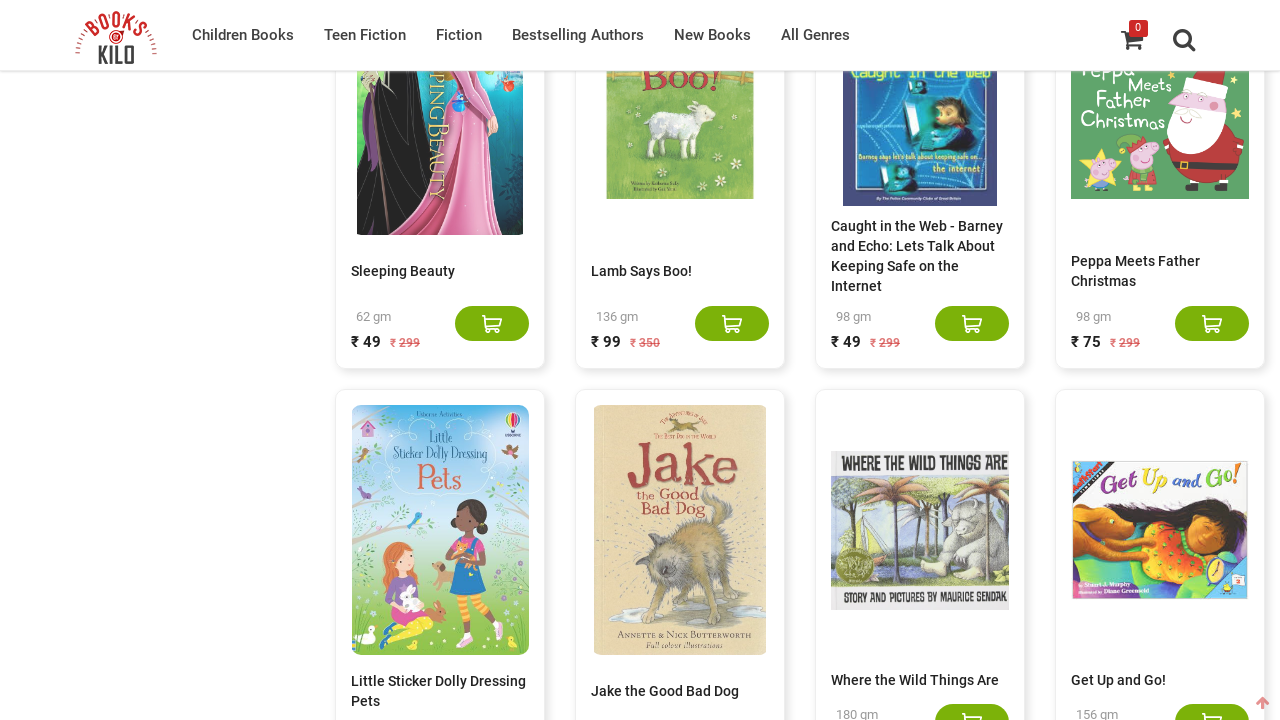

Pressed End key to scroll to bottom of page
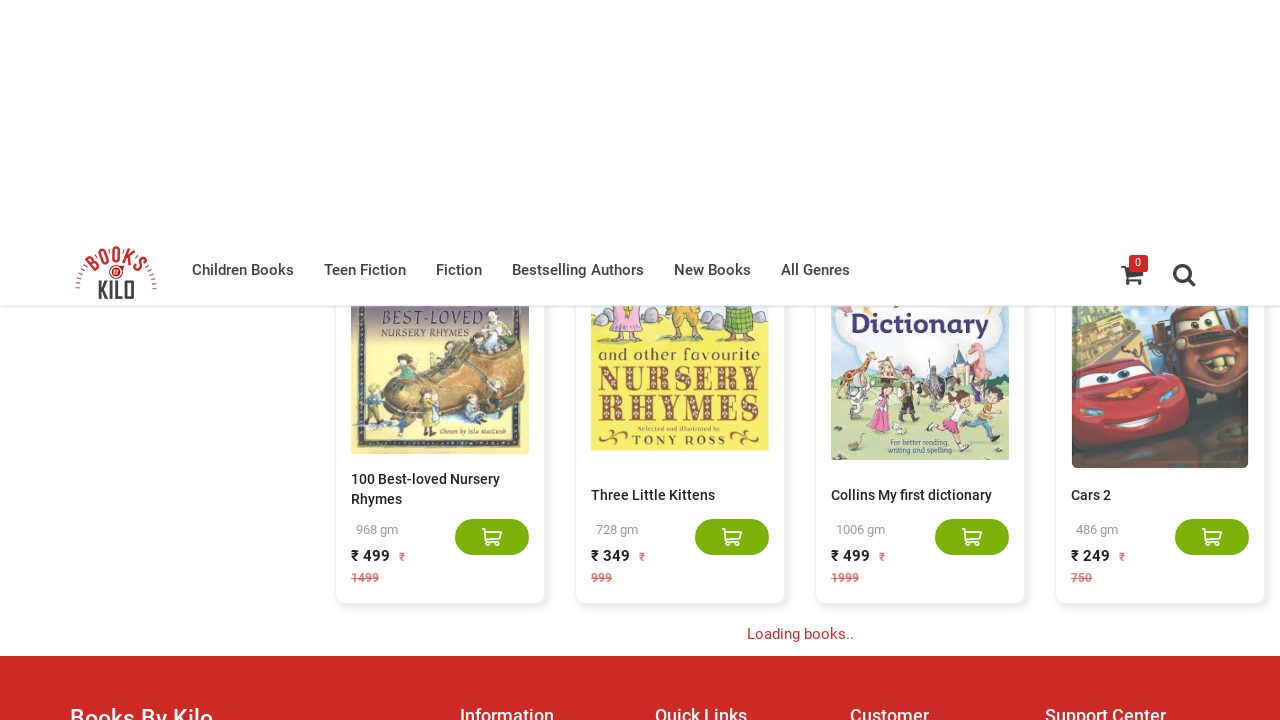

Waited 3 seconds for new books to load
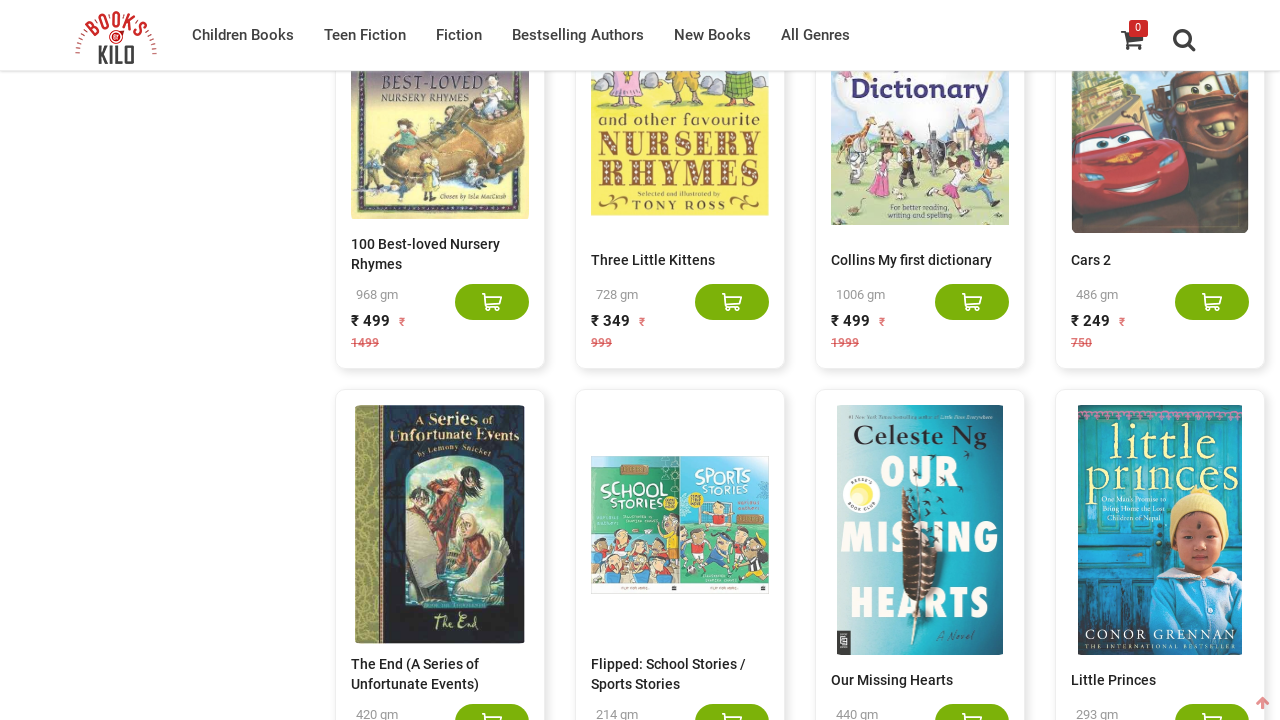

Counted 400 books currently displayed on page
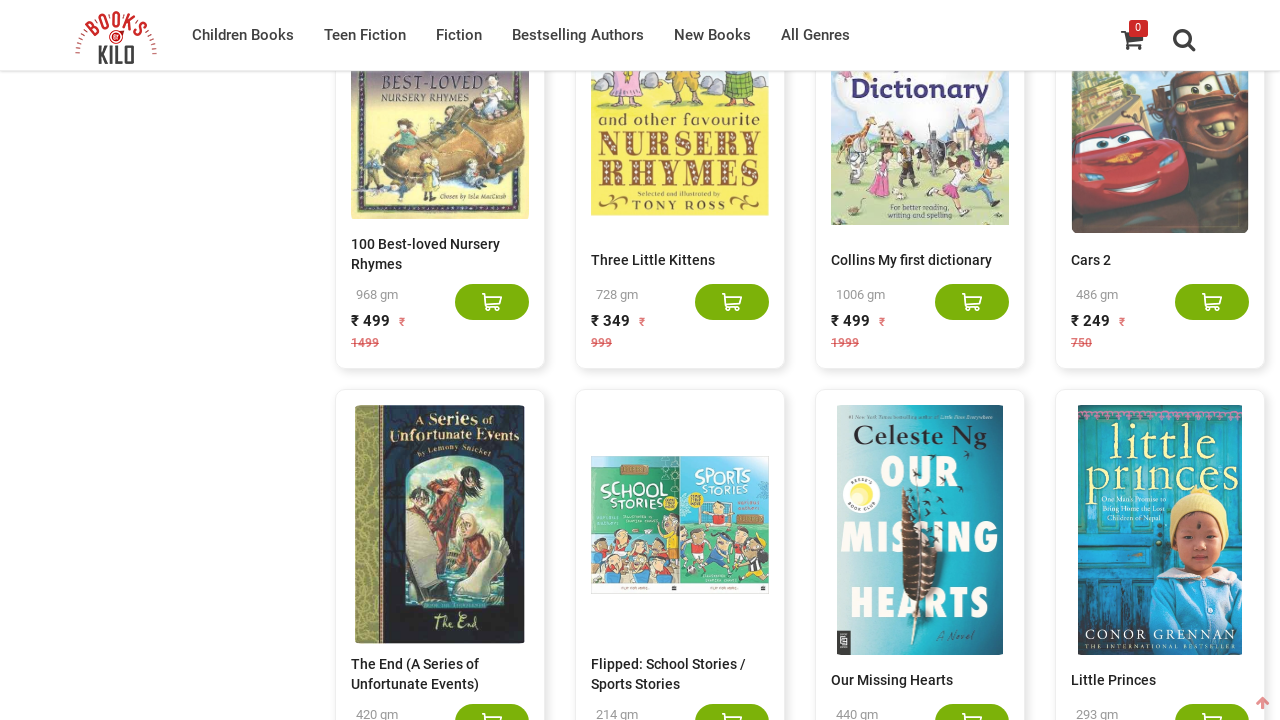

Pressed End key to scroll to bottom of page
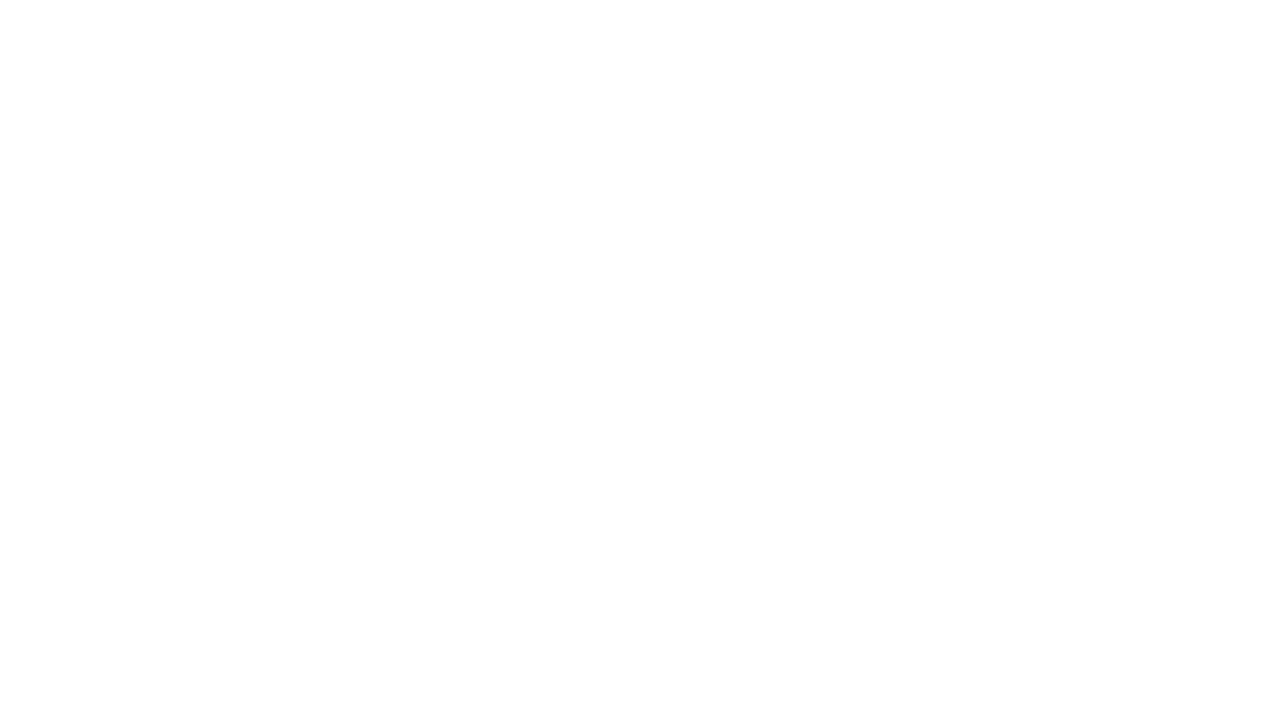

Waited 3 seconds for new books to load
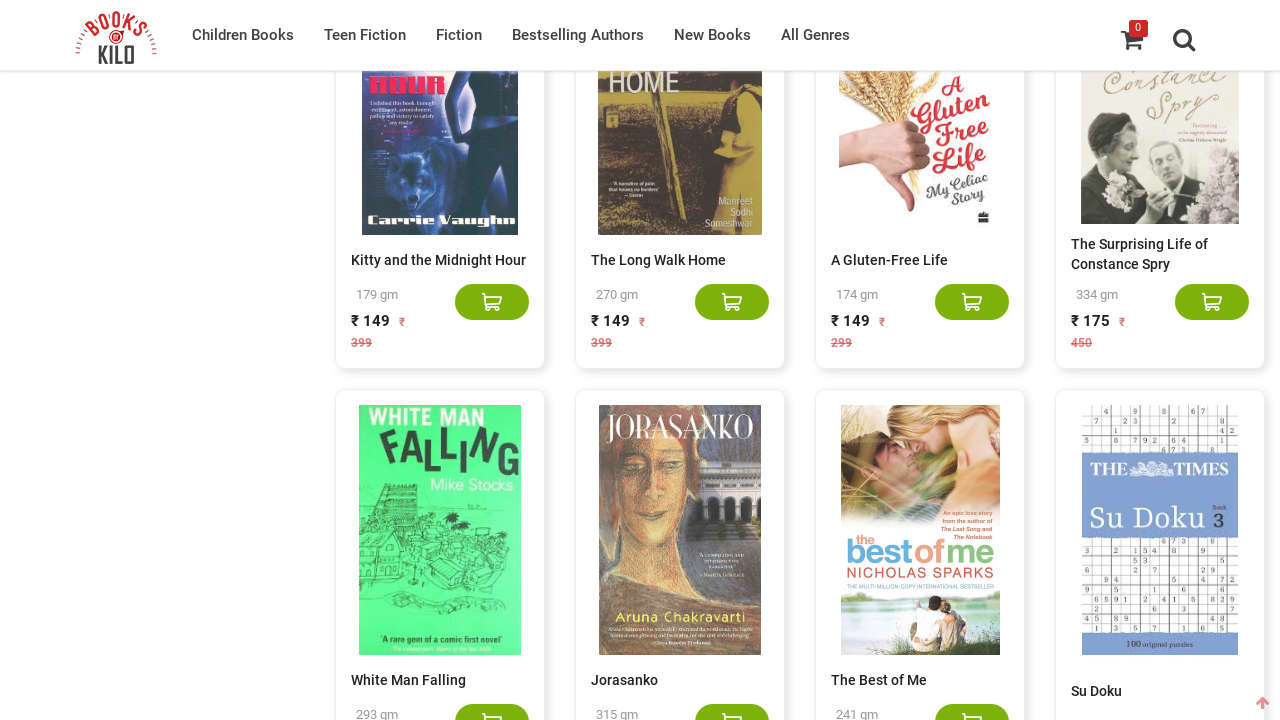

Counted 420 books currently displayed on page
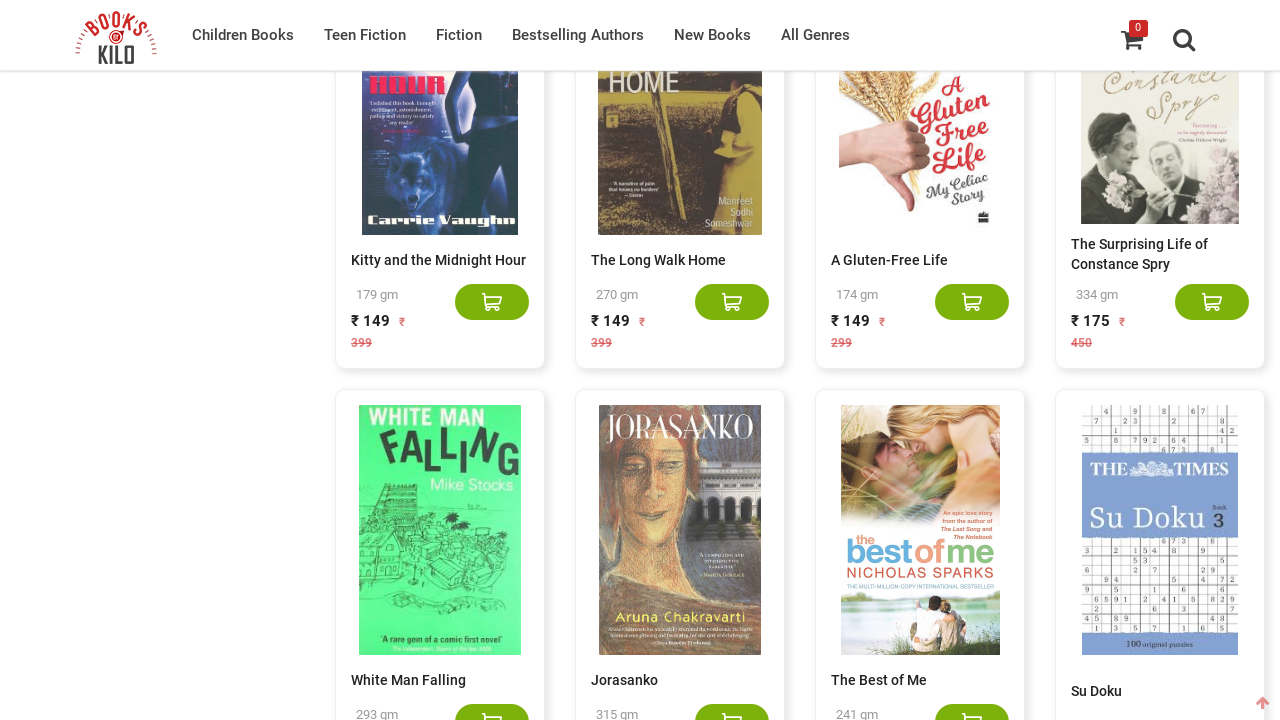

Pressed End key to scroll to bottom of page
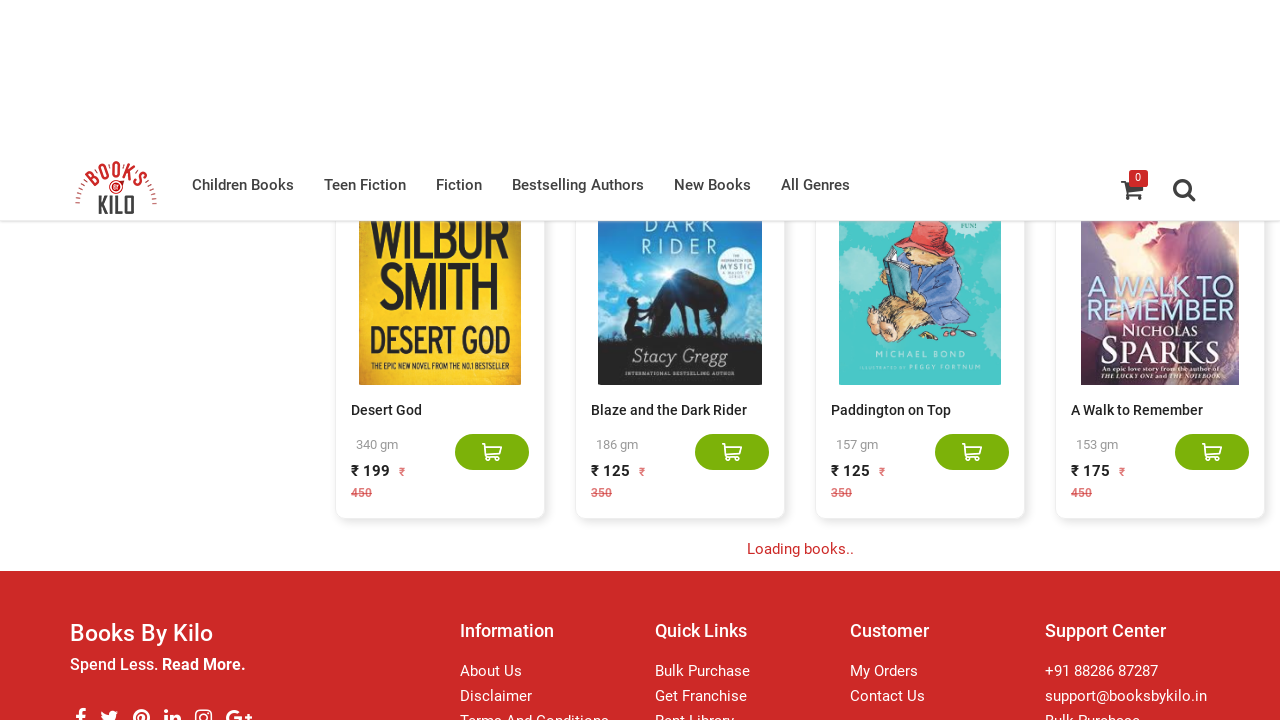

Waited 3 seconds for new books to load
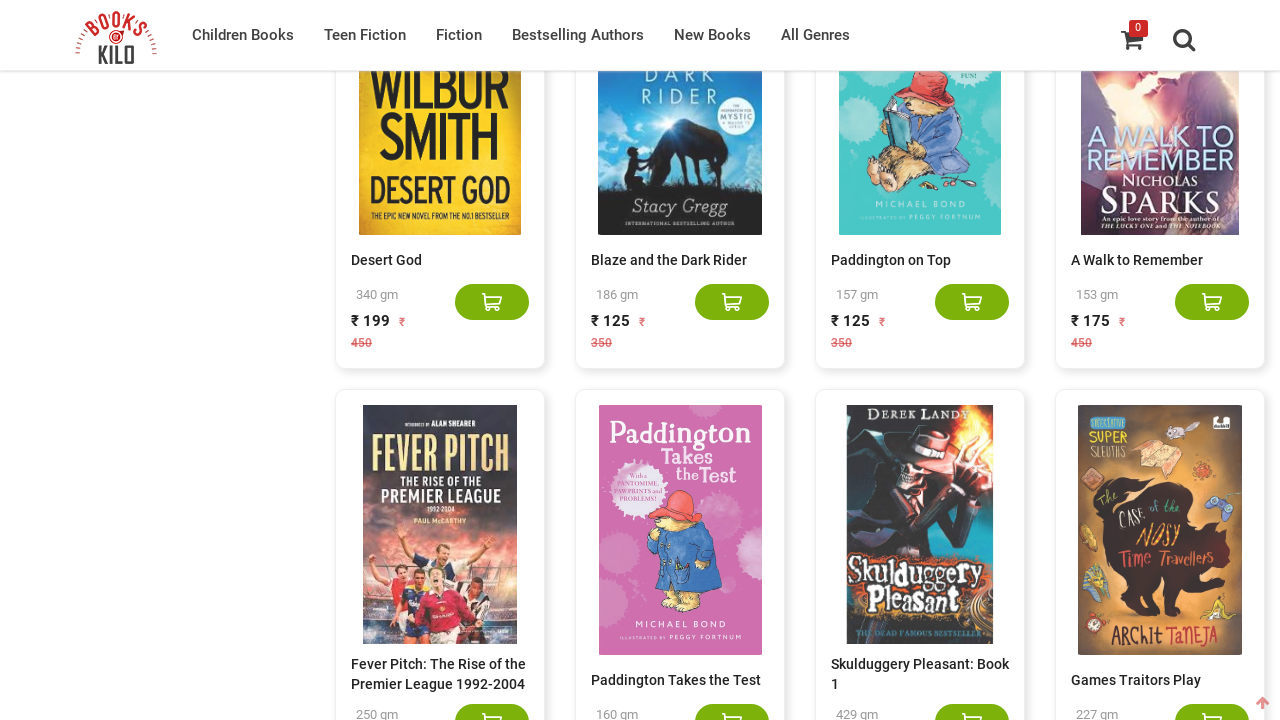

Counted 440 books currently displayed on page
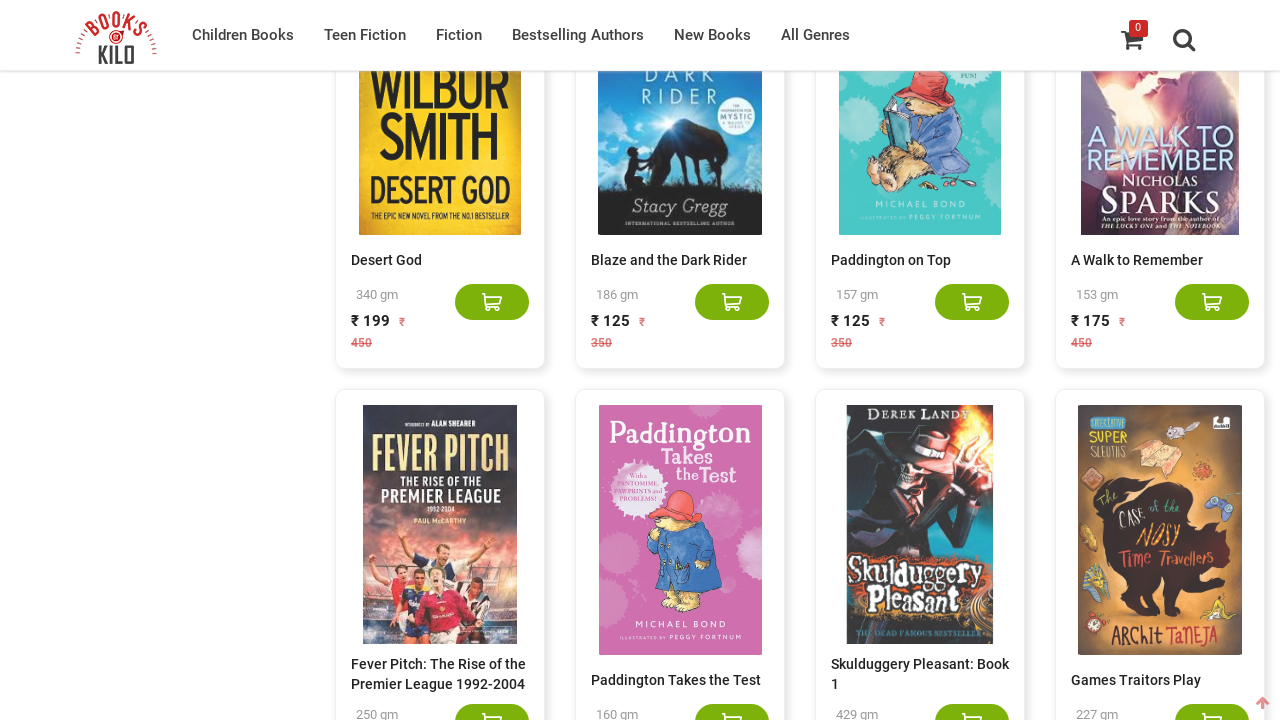

Pressed End key to scroll to bottom of page
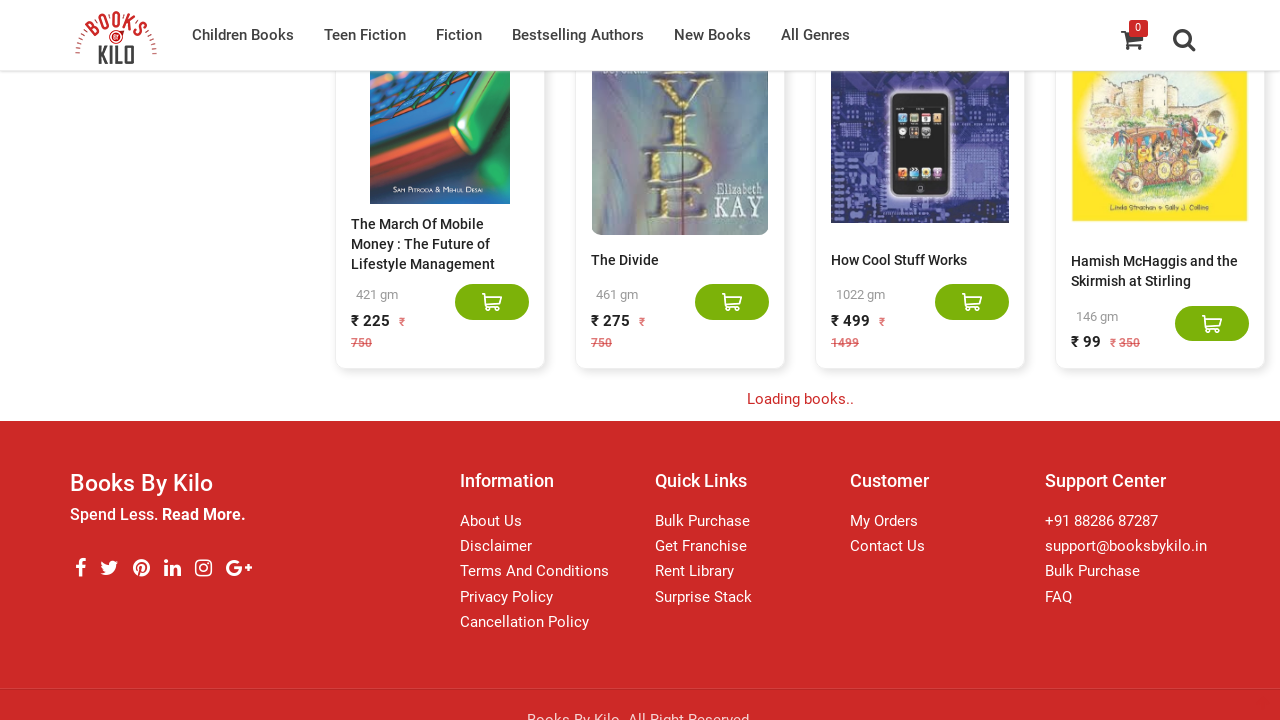

Waited 3 seconds for new books to load
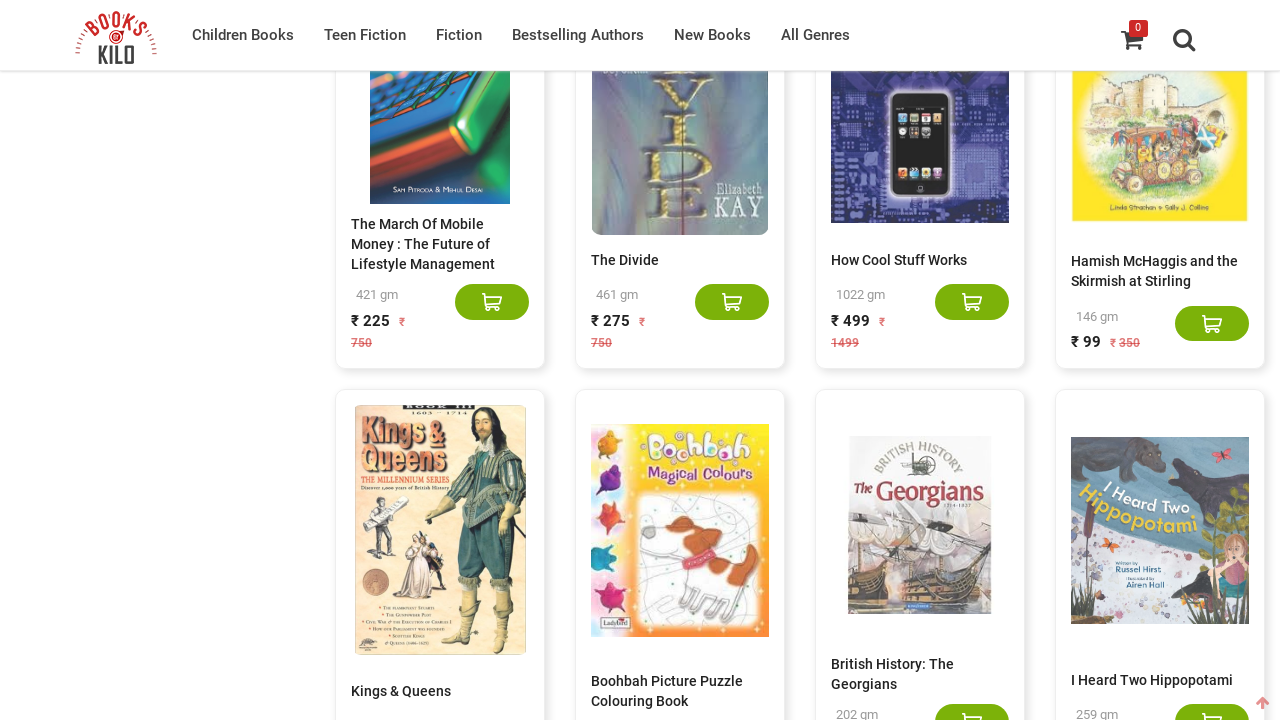

Counted 460 books currently displayed on page
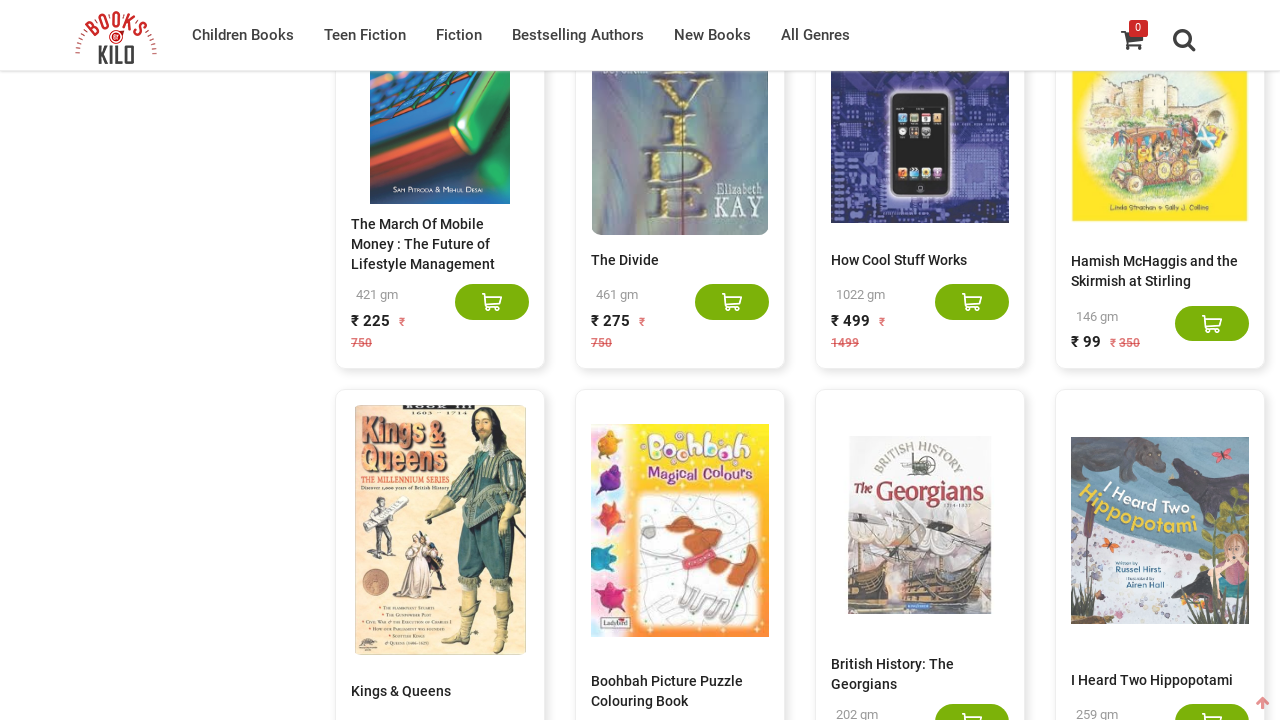

Pressed End key to scroll to bottom of page
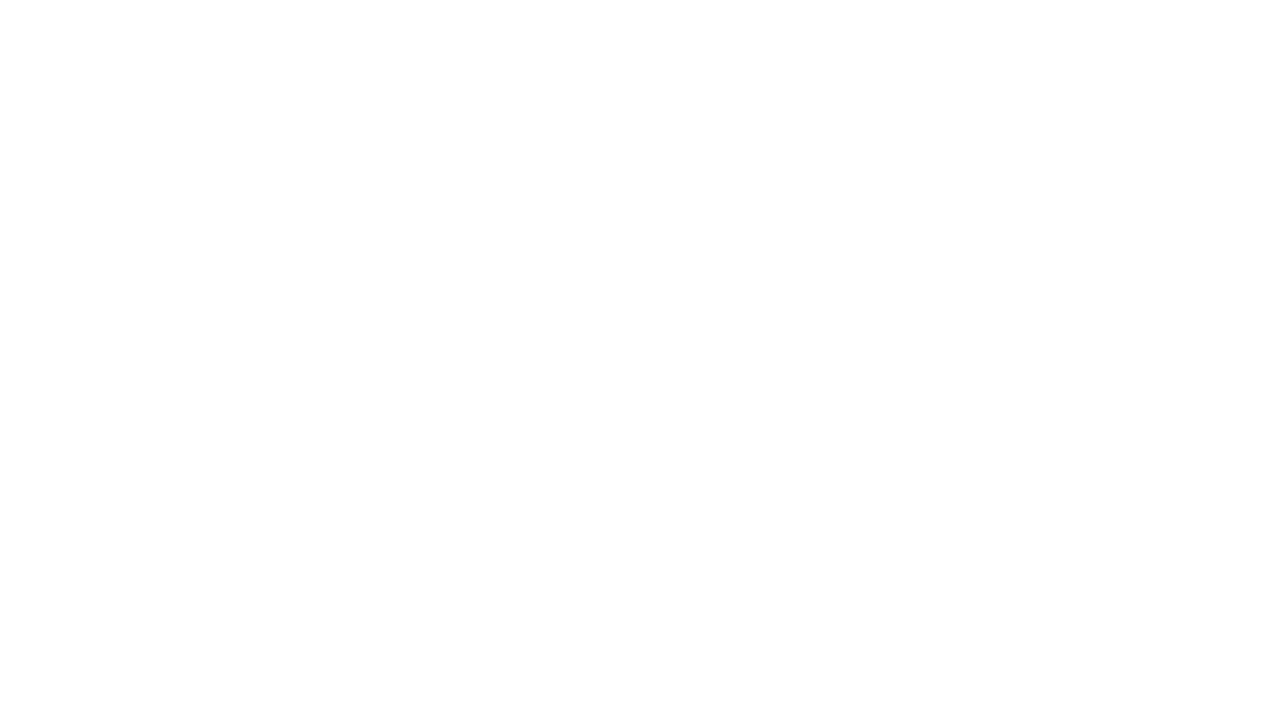

Waited 3 seconds for new books to load
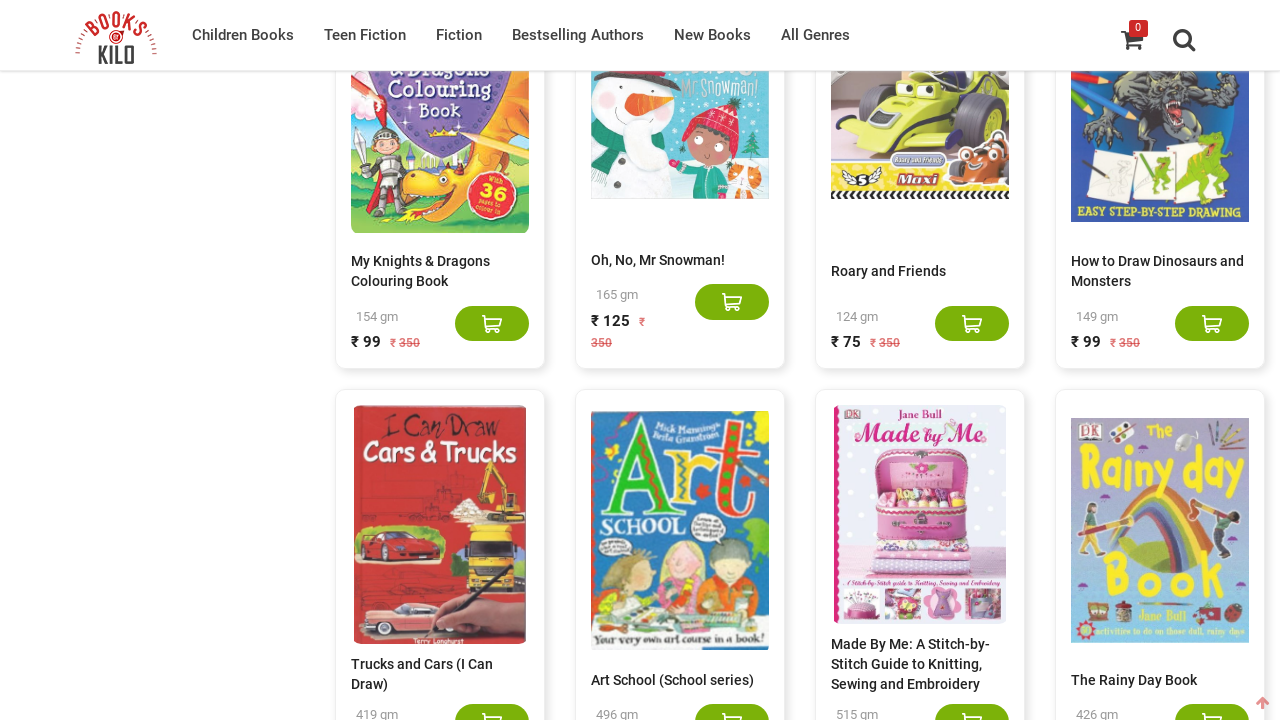

Counted 480 books currently displayed on page
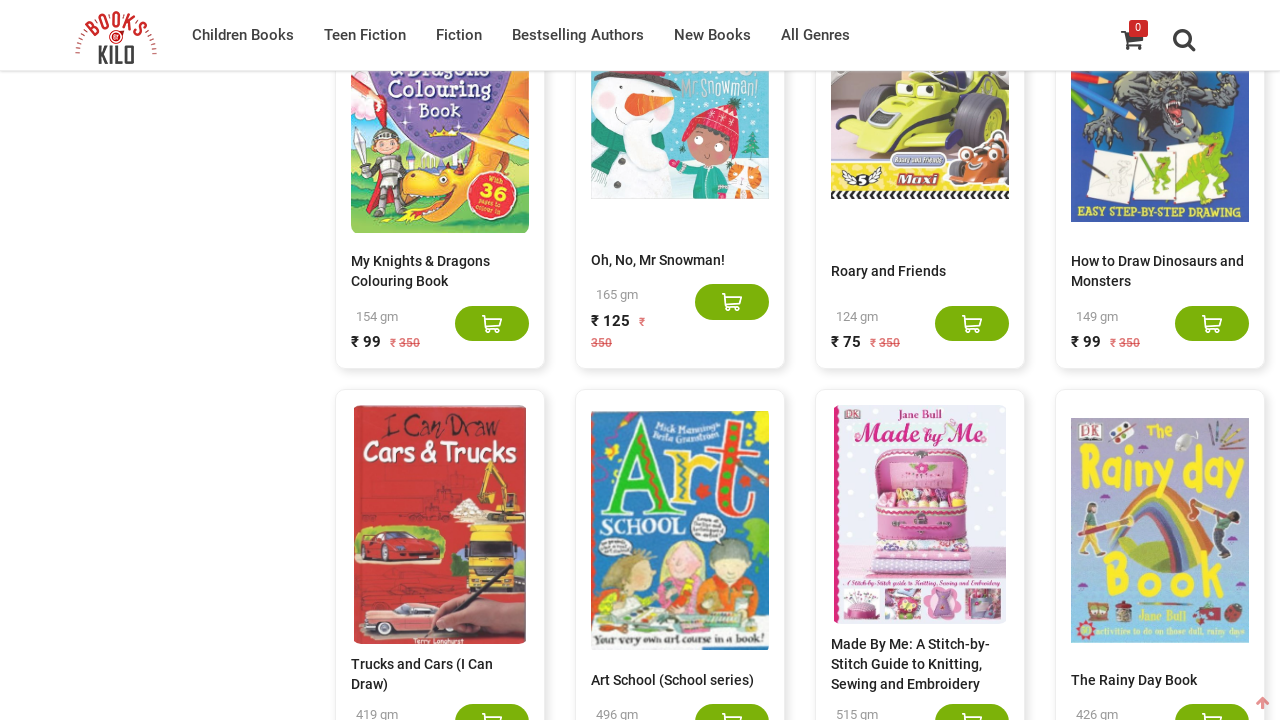

Pressed End key to scroll to bottom of page
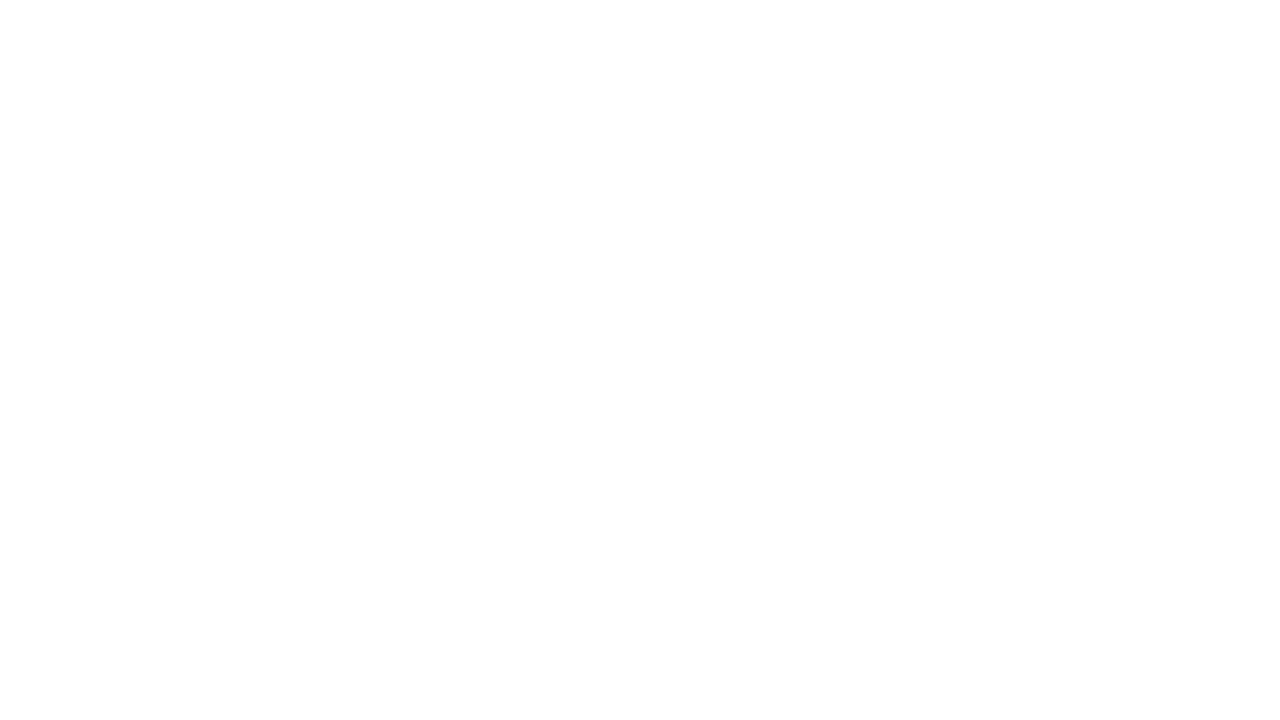

Waited 3 seconds for new books to load
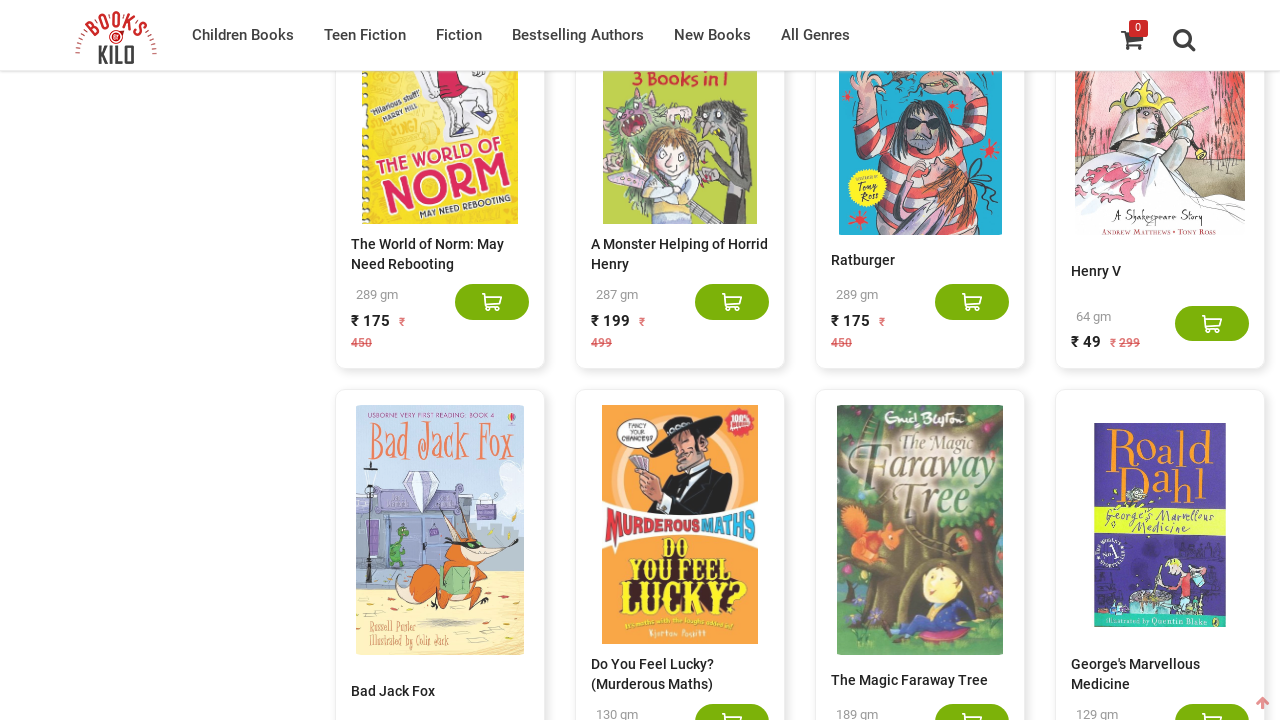

Counted 500 books currently displayed on page
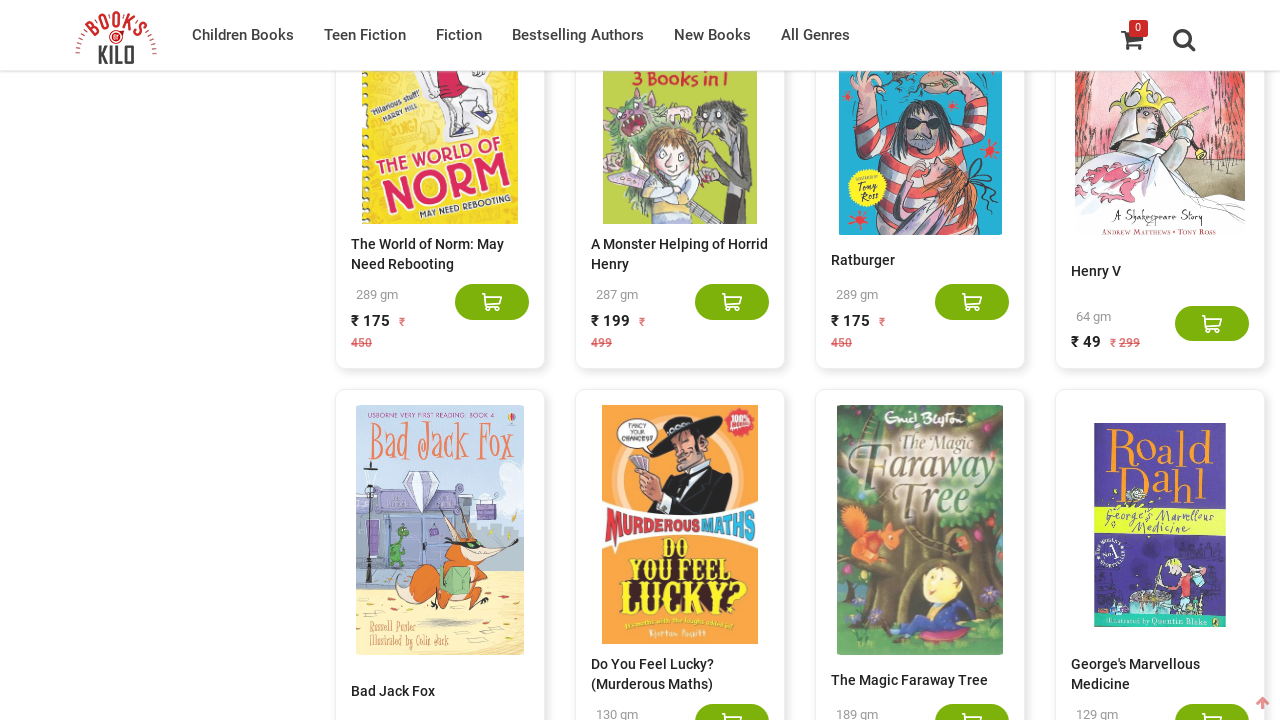

Pressed End key to scroll to bottom of page
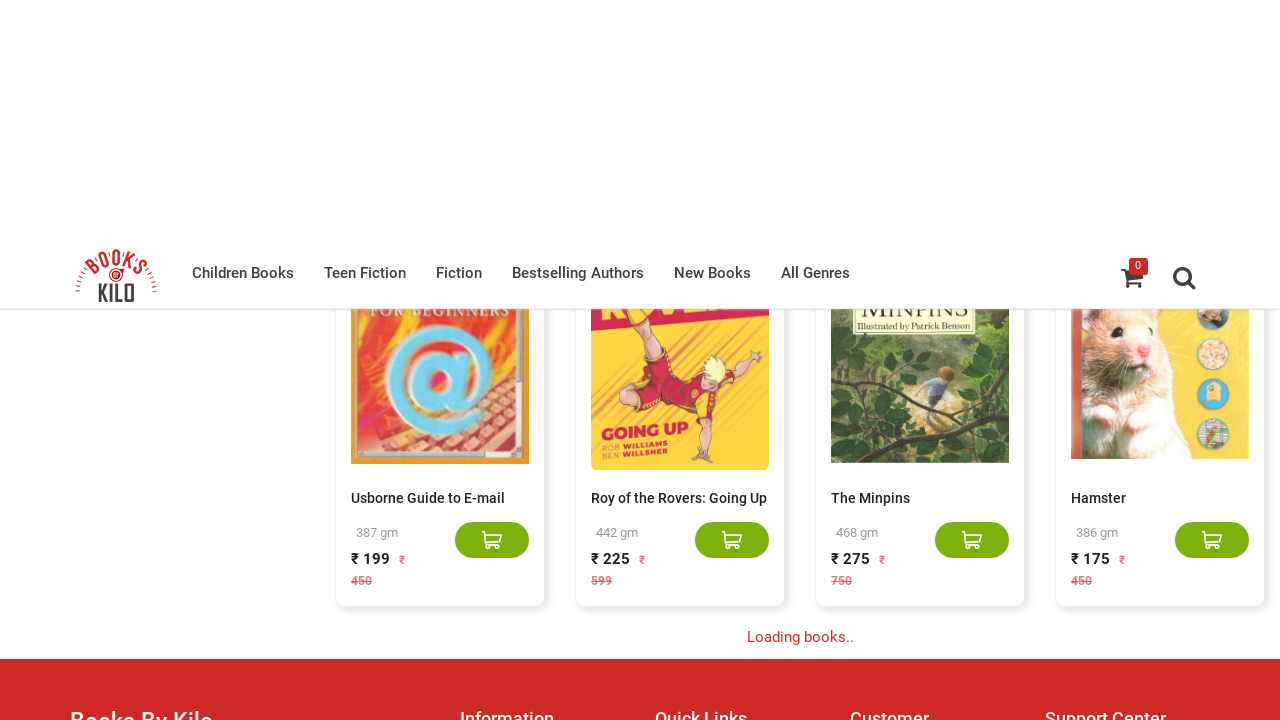

Waited 3 seconds for new books to load
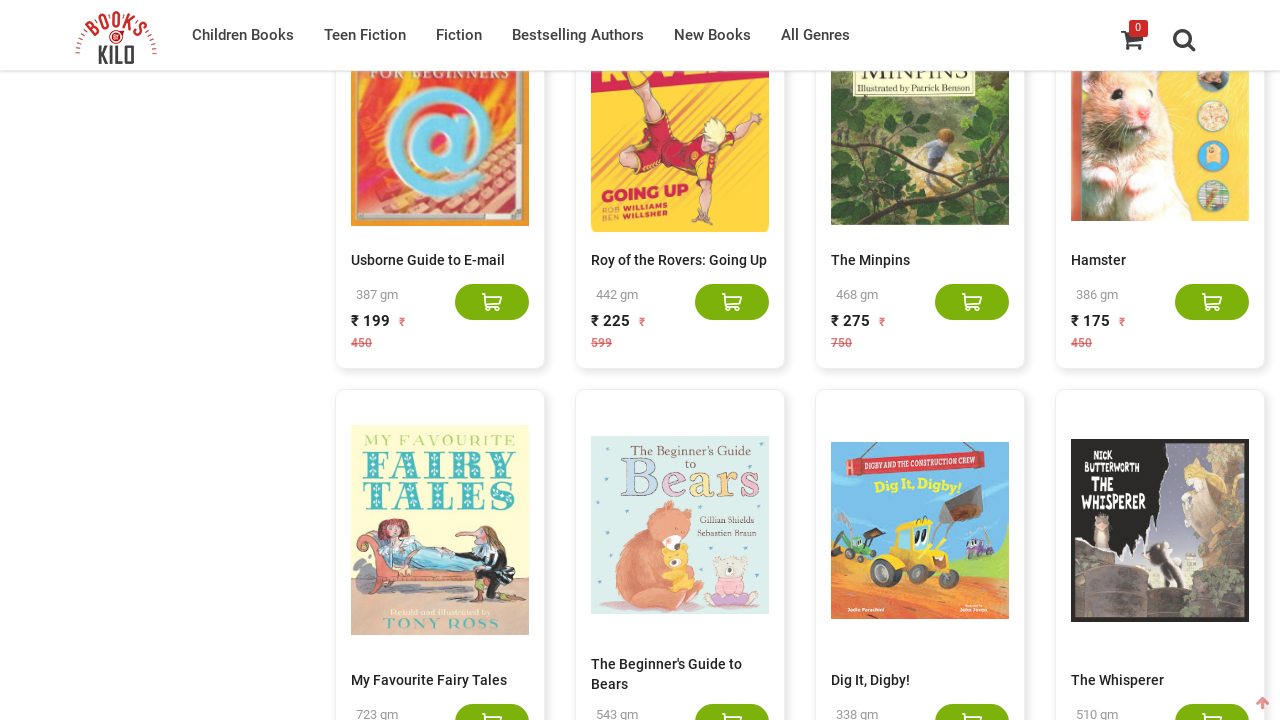

Counted 520 books currently displayed on page
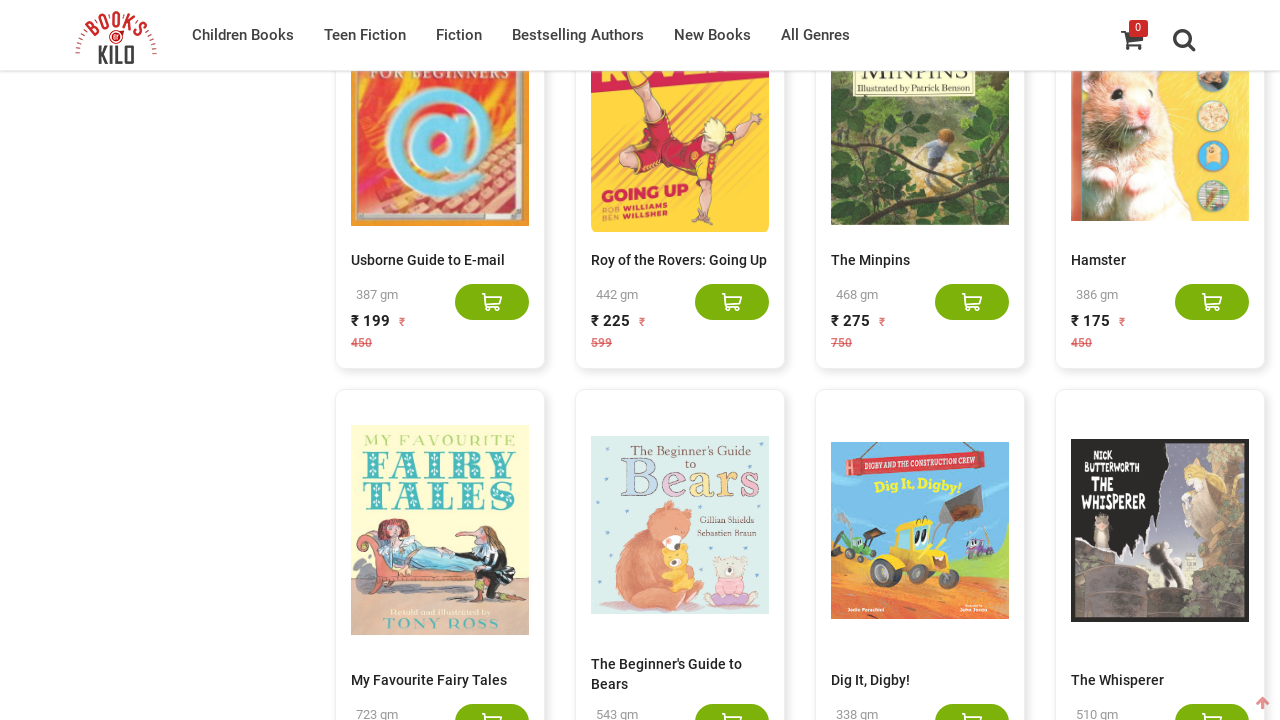

Pressed End key to scroll to bottom of page
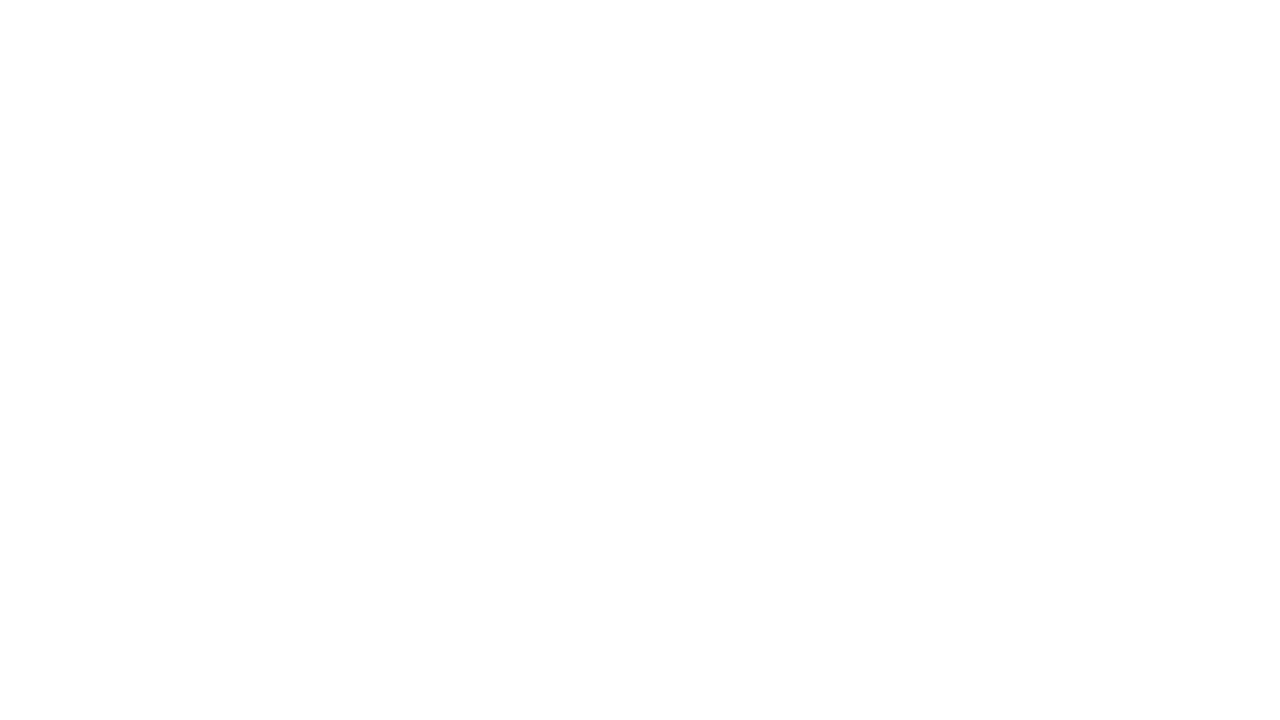

Waited 3 seconds for new books to load
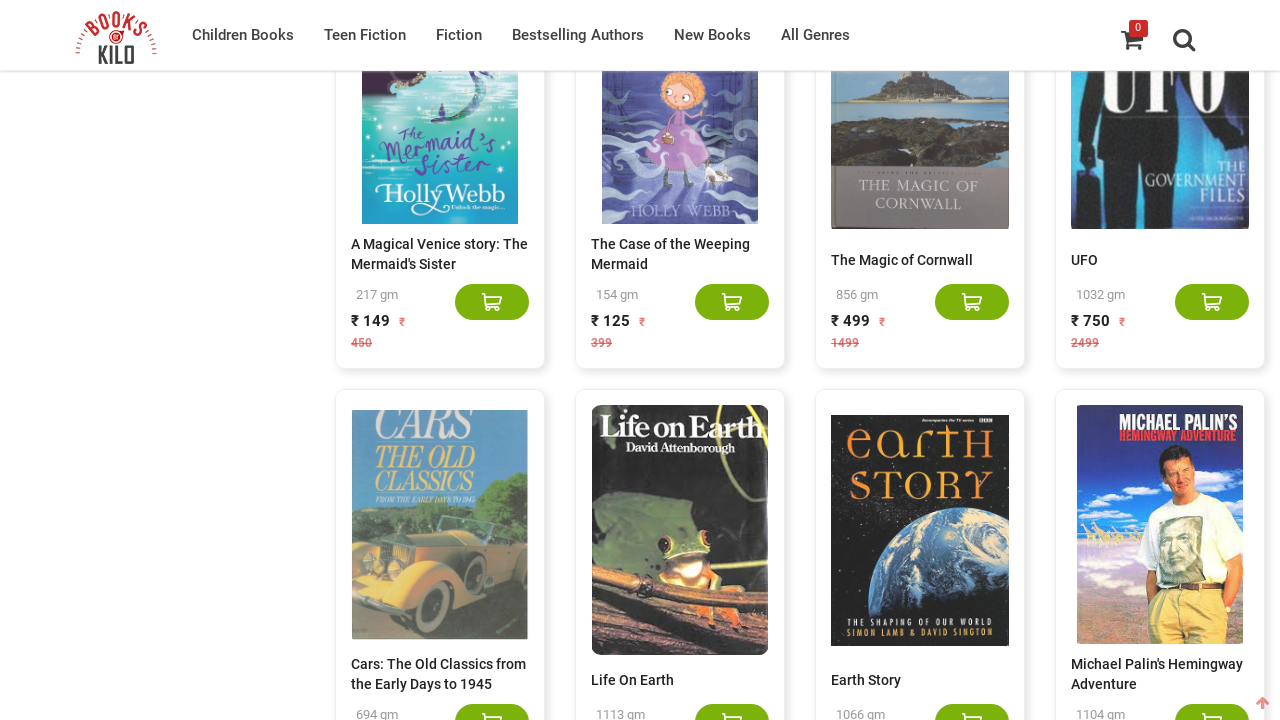

Counted 540 books currently displayed on page
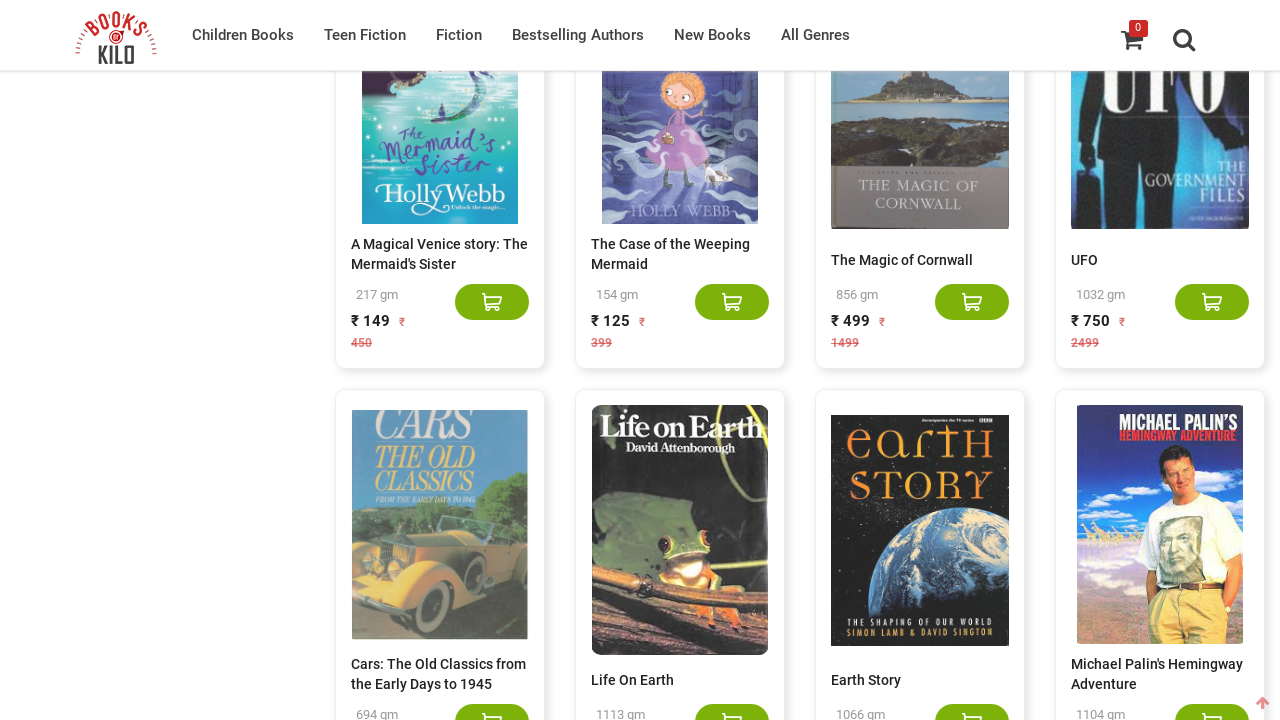

Pressed End key to scroll to bottom of page
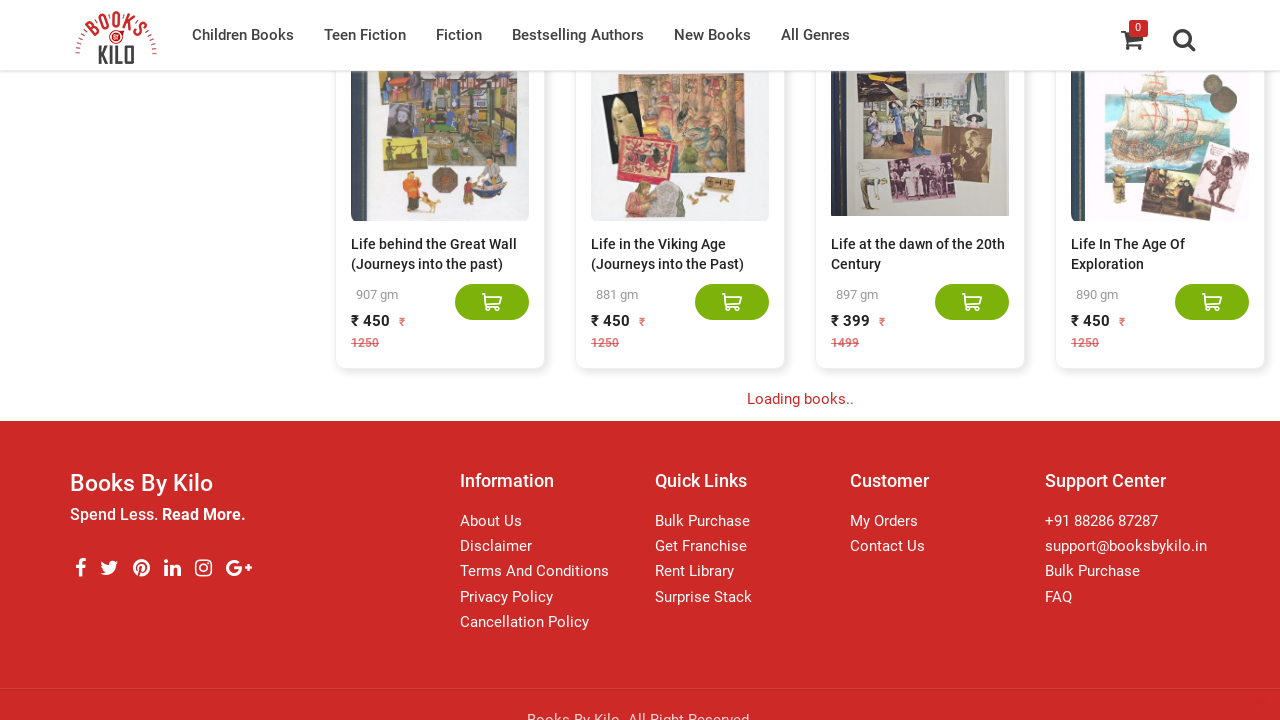

Waited 3 seconds for new books to load
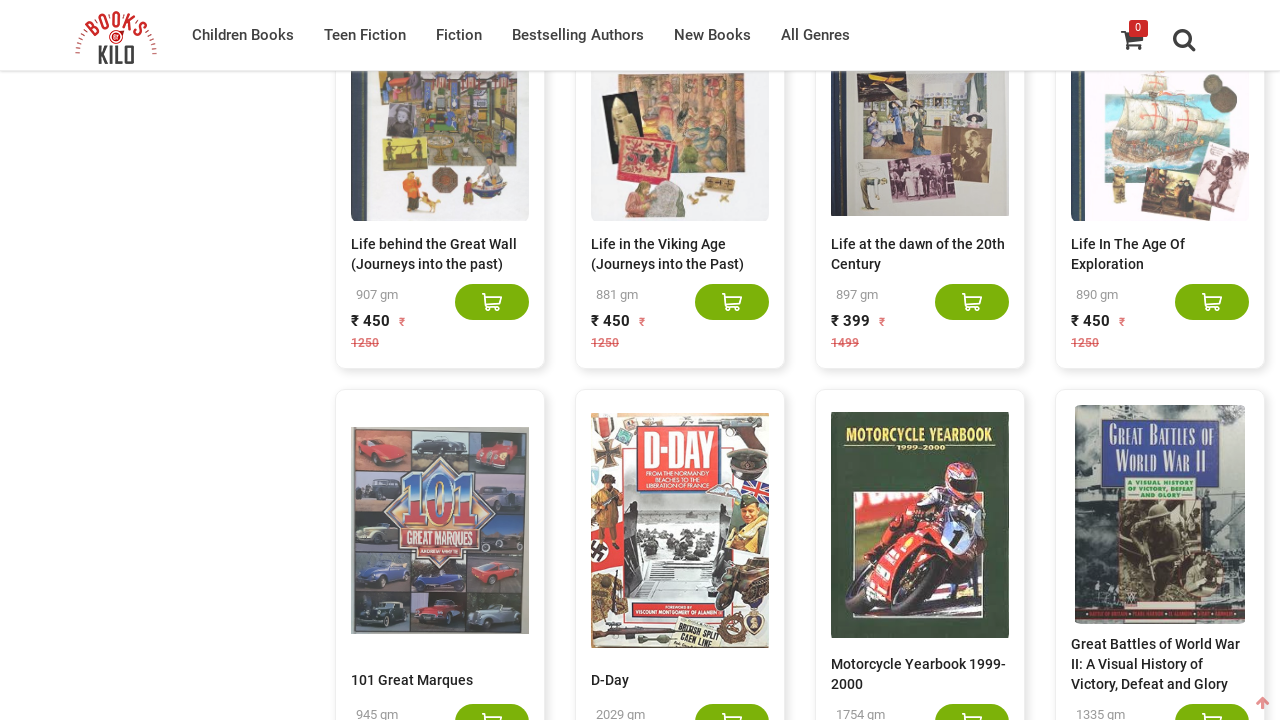

Counted 560 books currently displayed on page
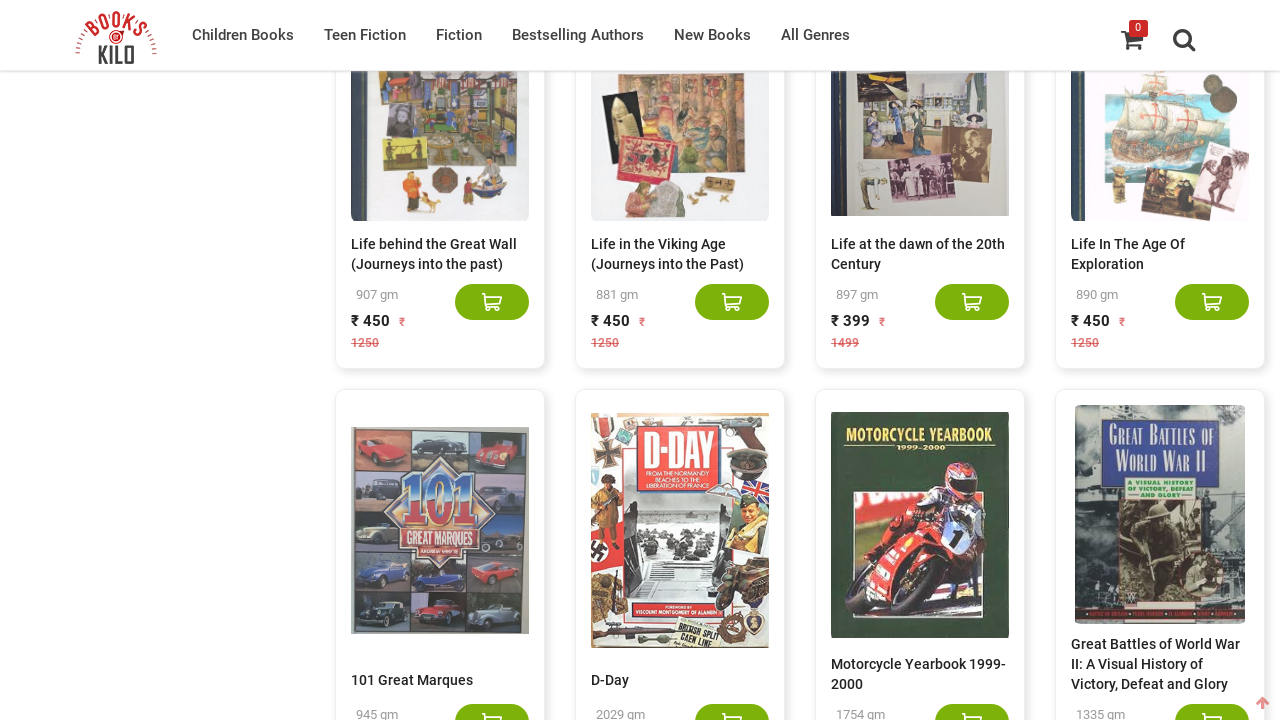

Pressed End key to scroll to bottom of page
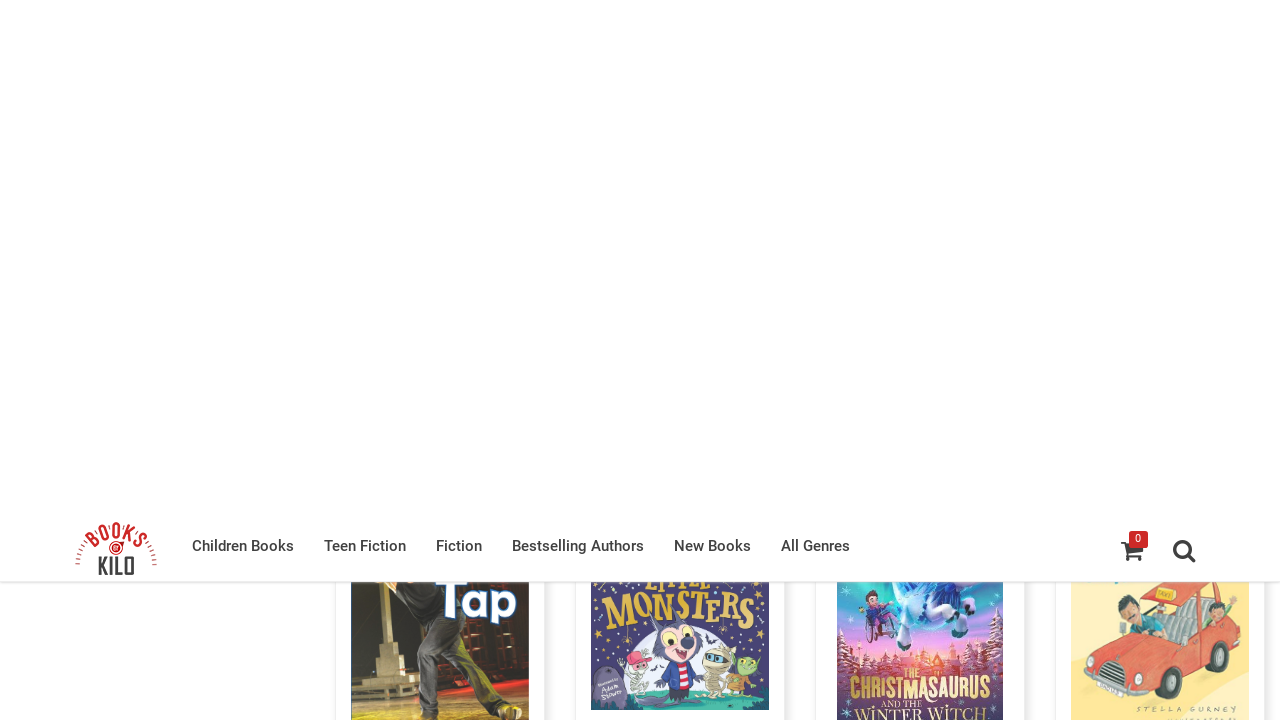

Waited 3 seconds for new books to load
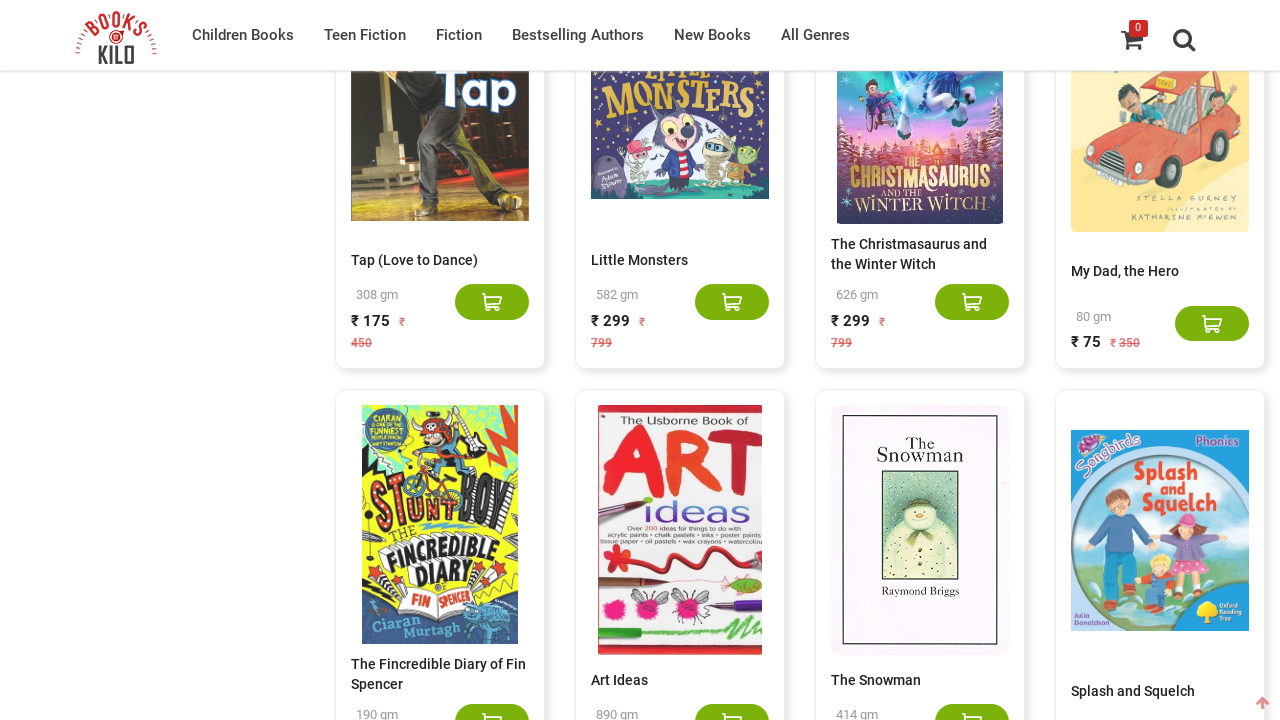

Counted 580 books currently displayed on page
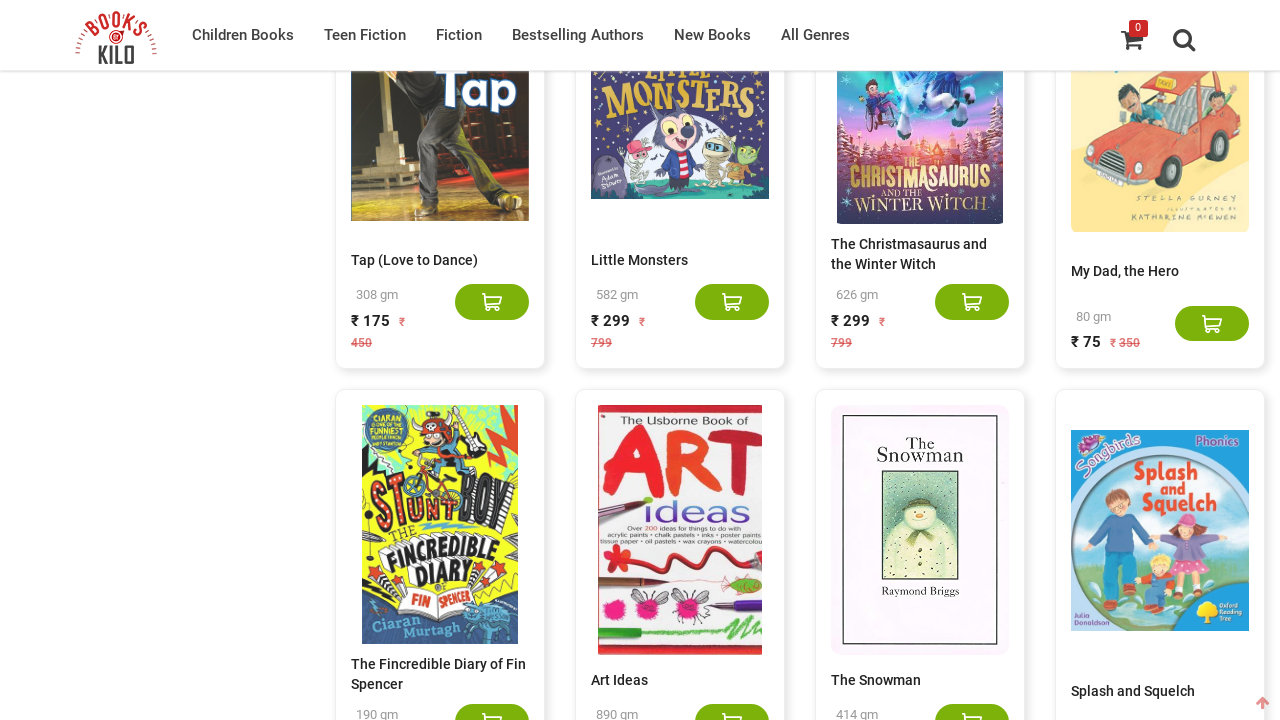

Pressed End key to scroll to bottom of page
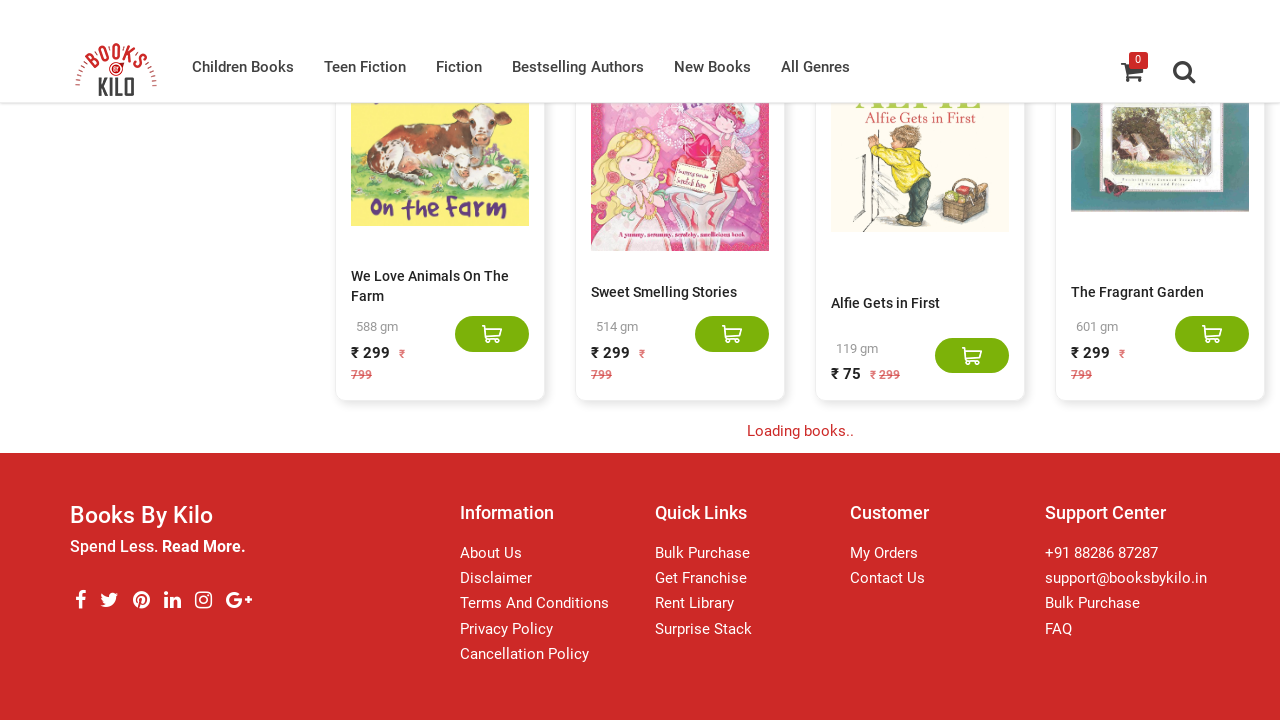

Waited 3 seconds for new books to load
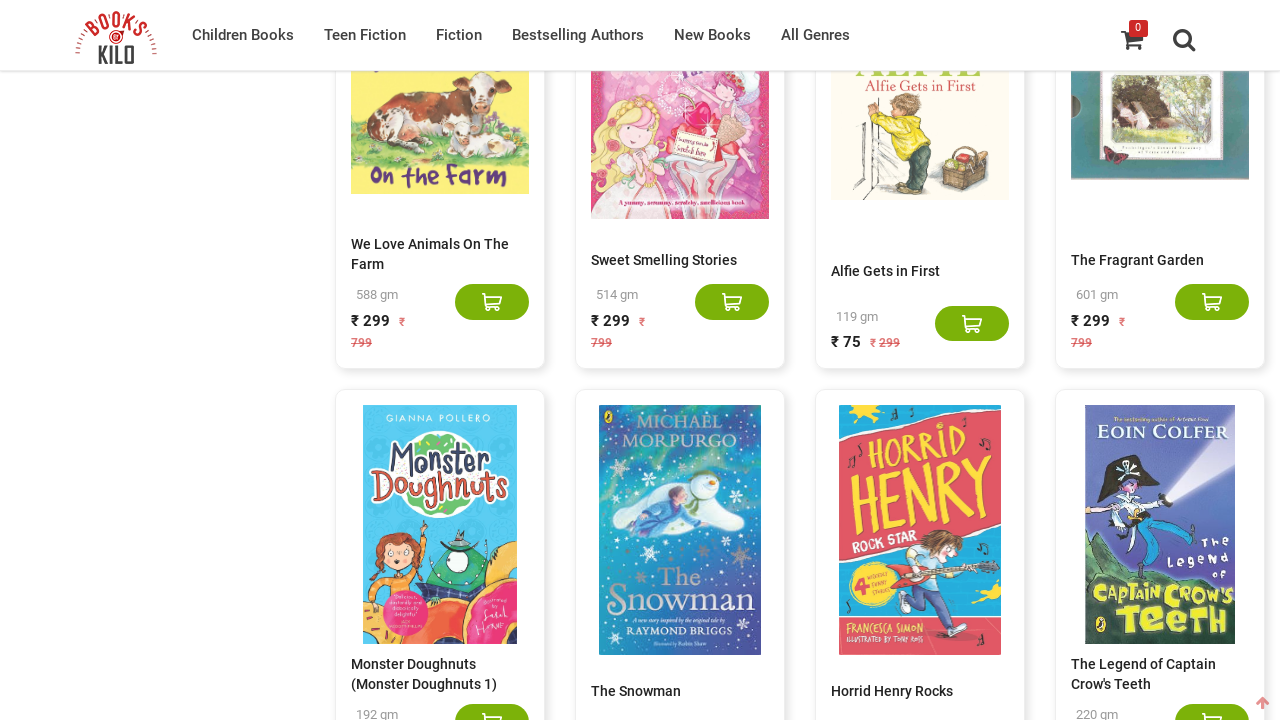

Counted 600 books currently displayed on page
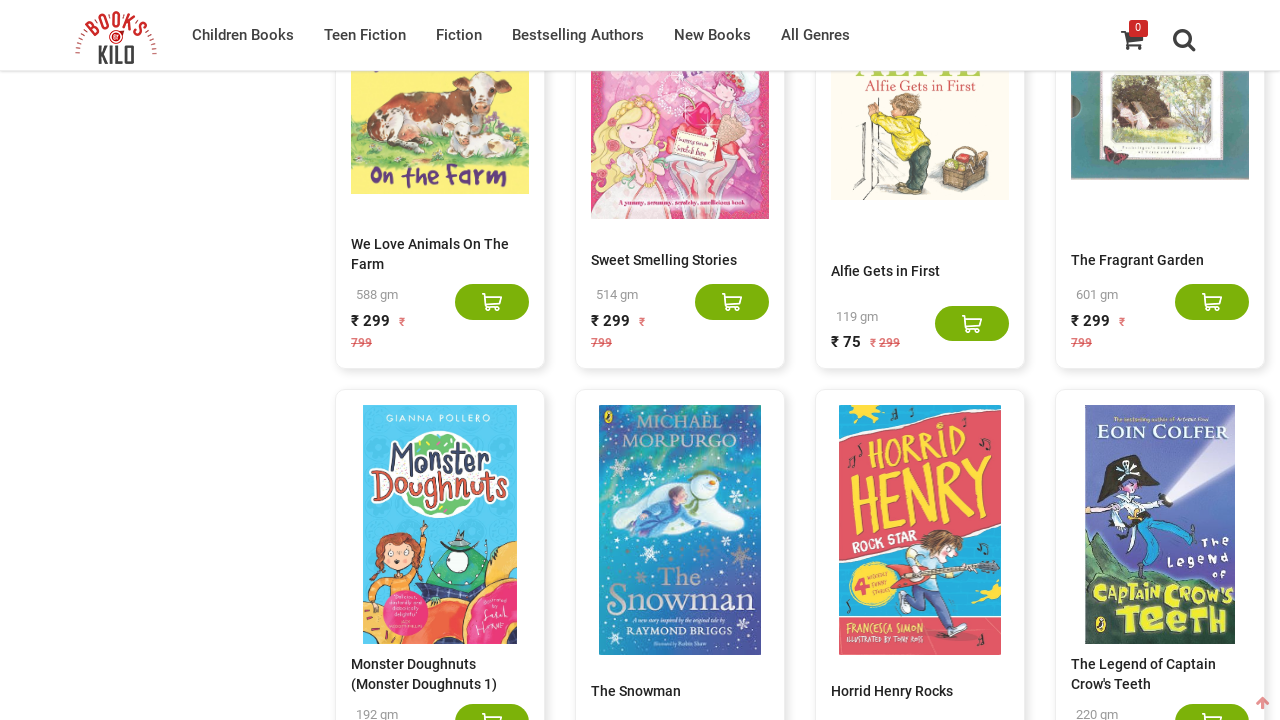

Pressed End key to scroll to bottom of page
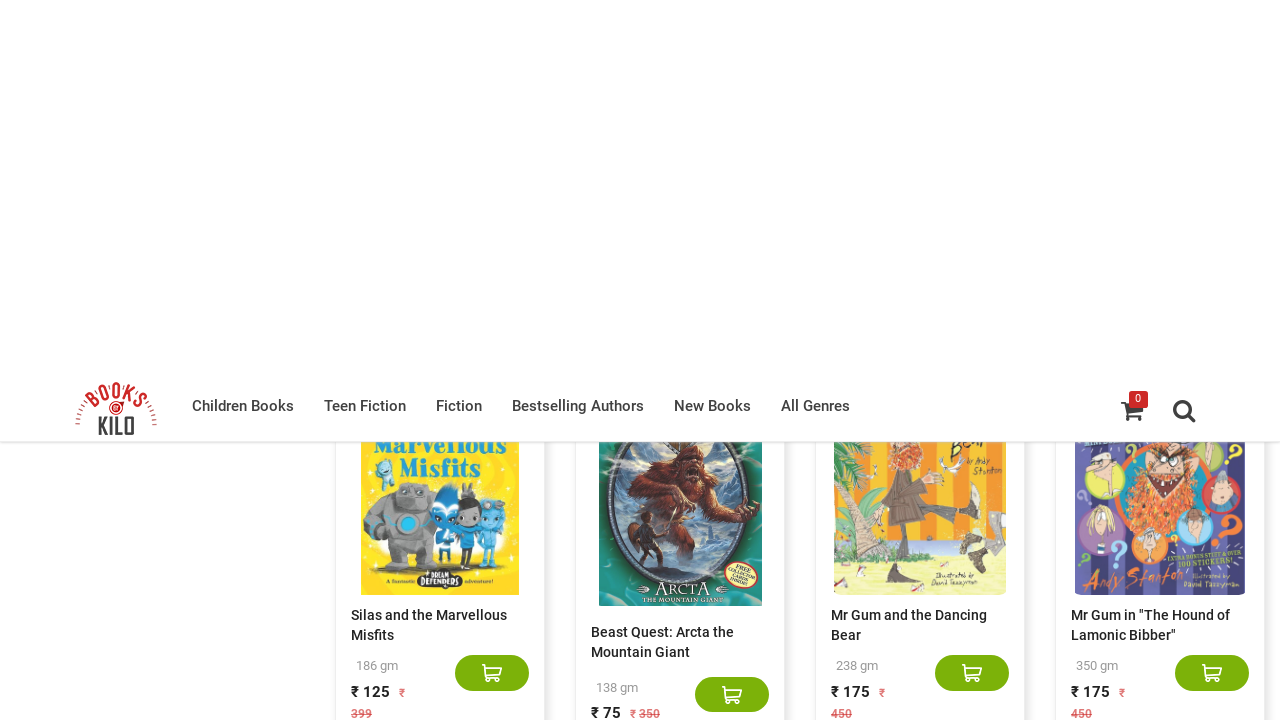

Waited 3 seconds for new books to load
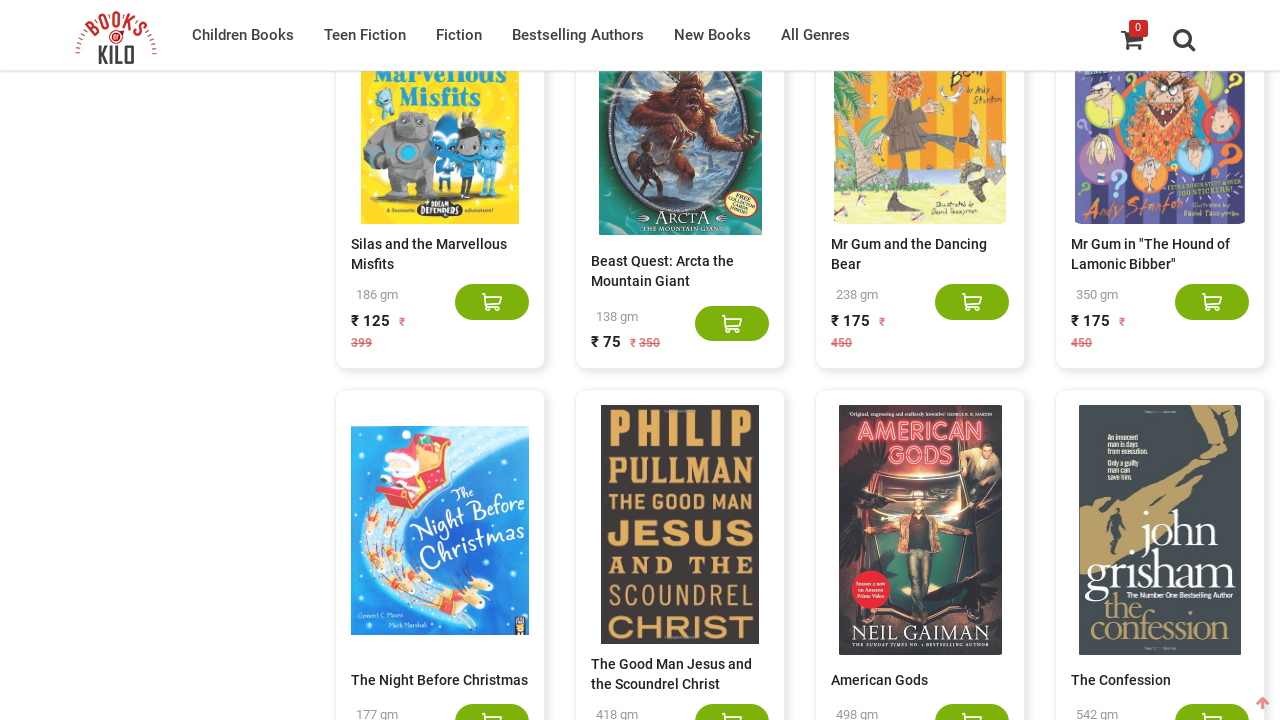

Counted 620 books currently displayed on page
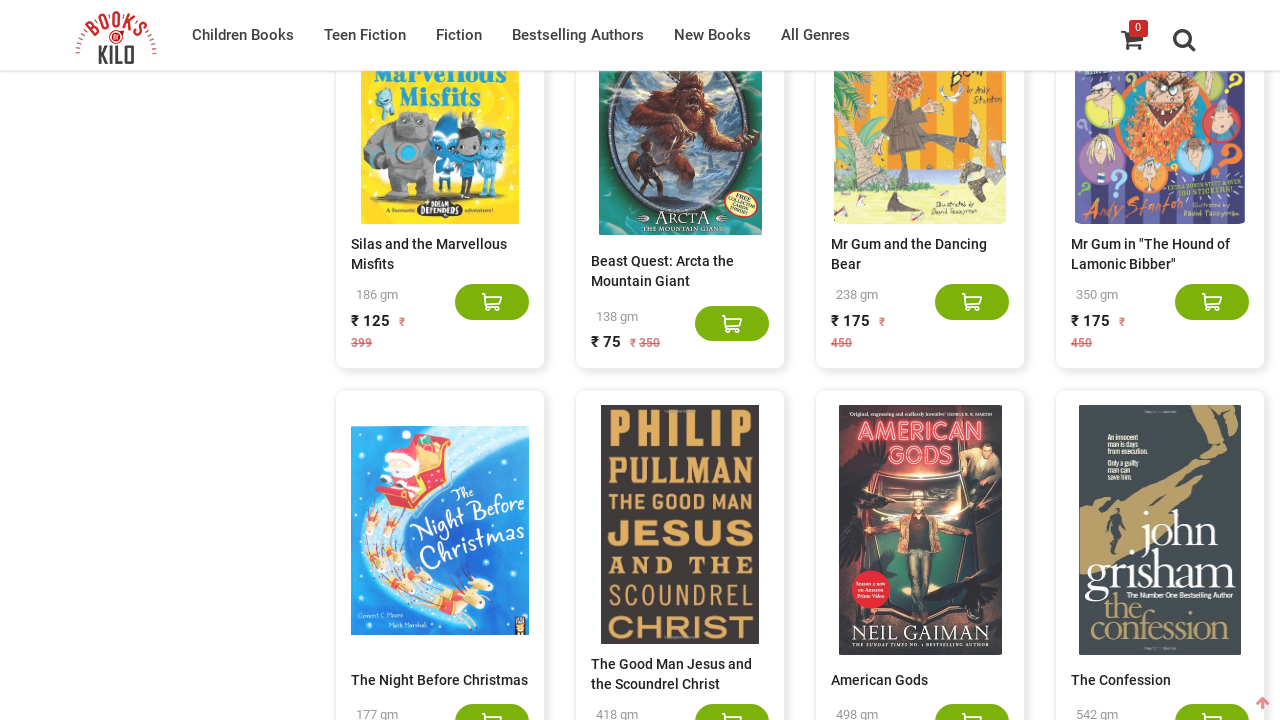

Pressed End key to scroll to bottom of page
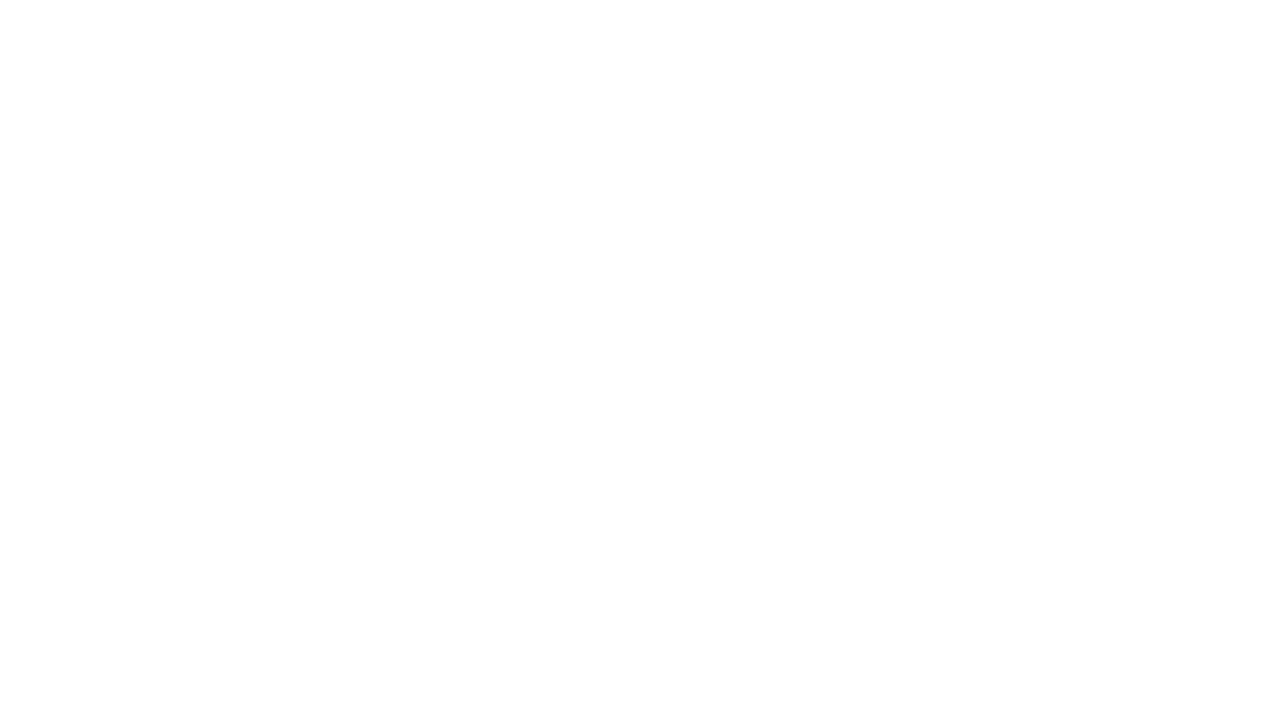

Waited 3 seconds for new books to load
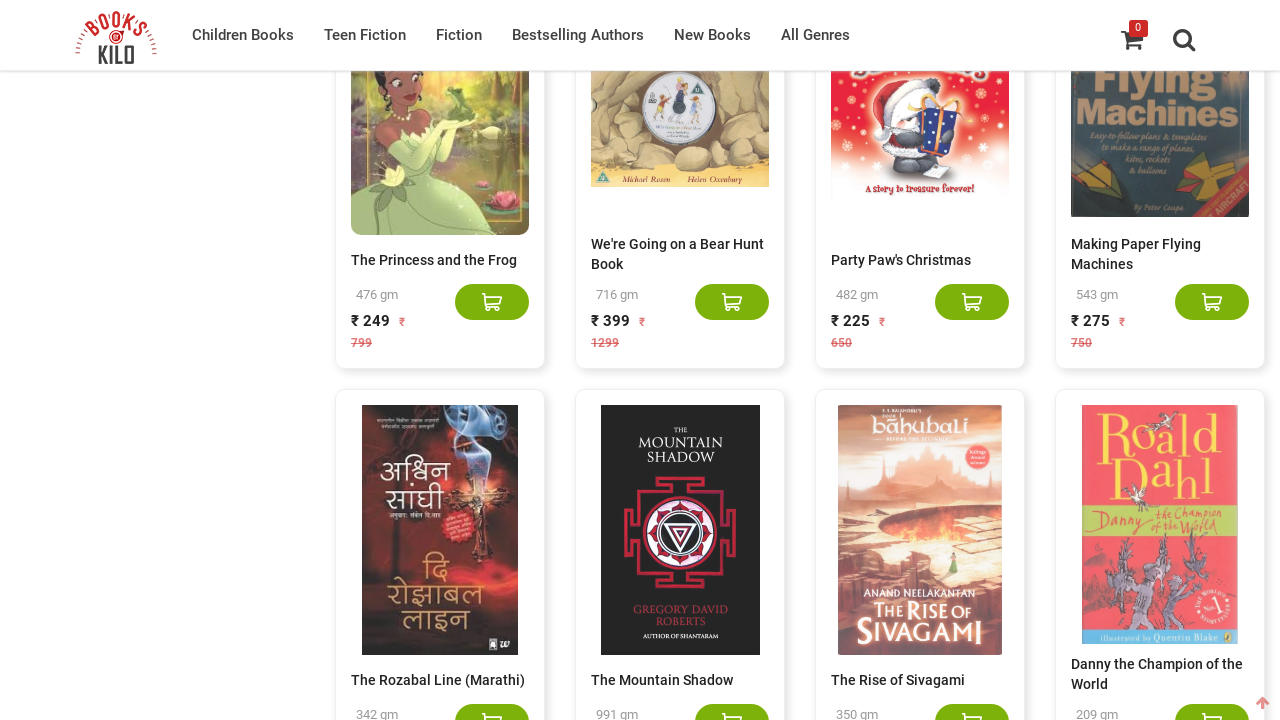

Counted 640 books currently displayed on page
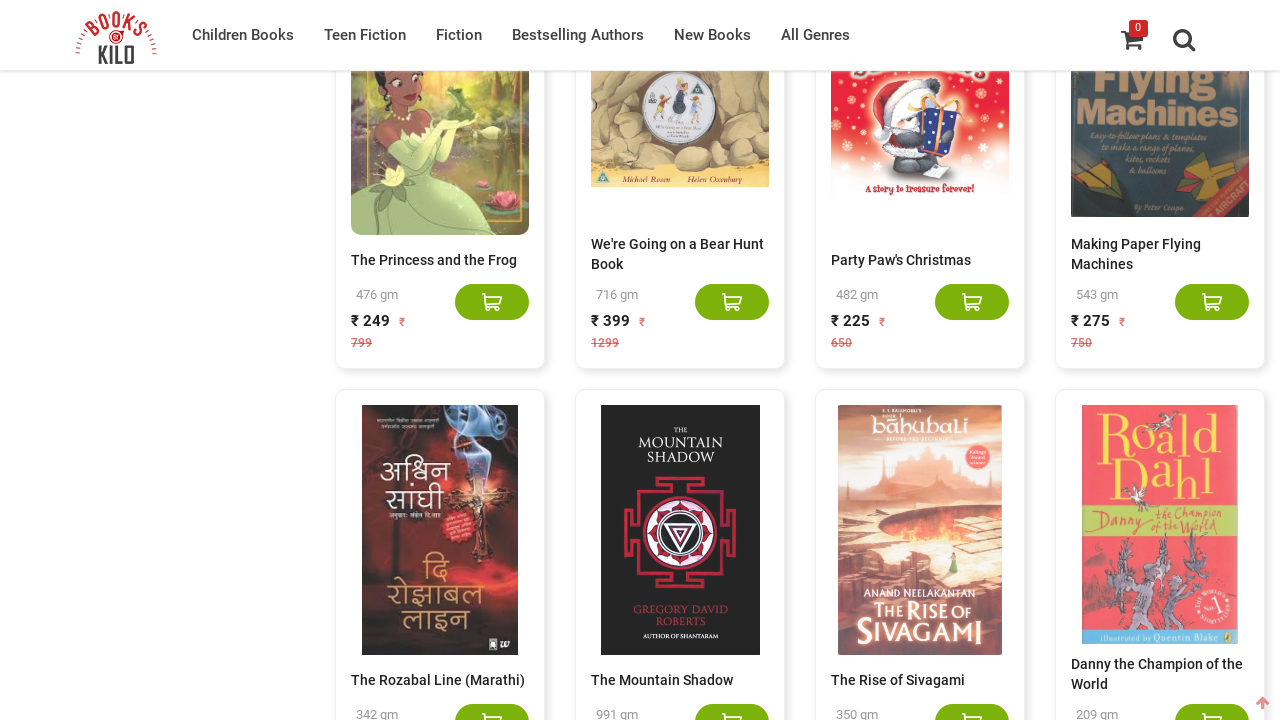

Pressed End key to scroll to bottom of page
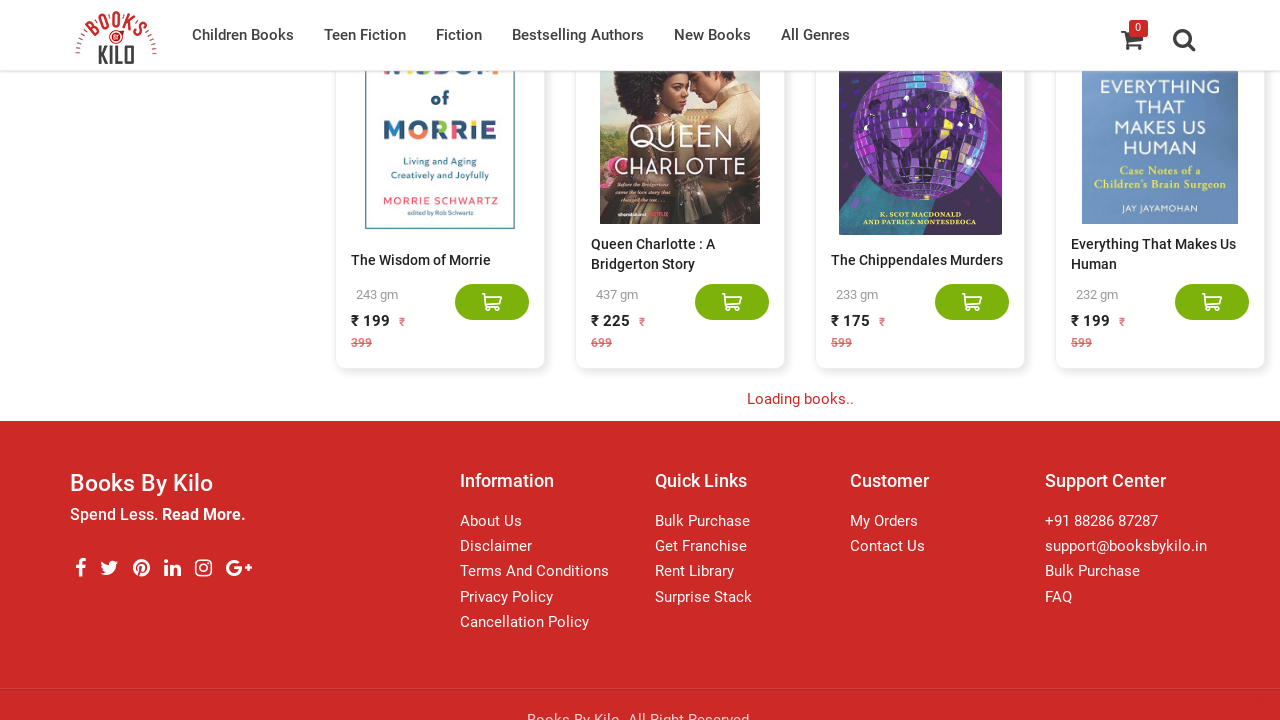

Waited 3 seconds for new books to load
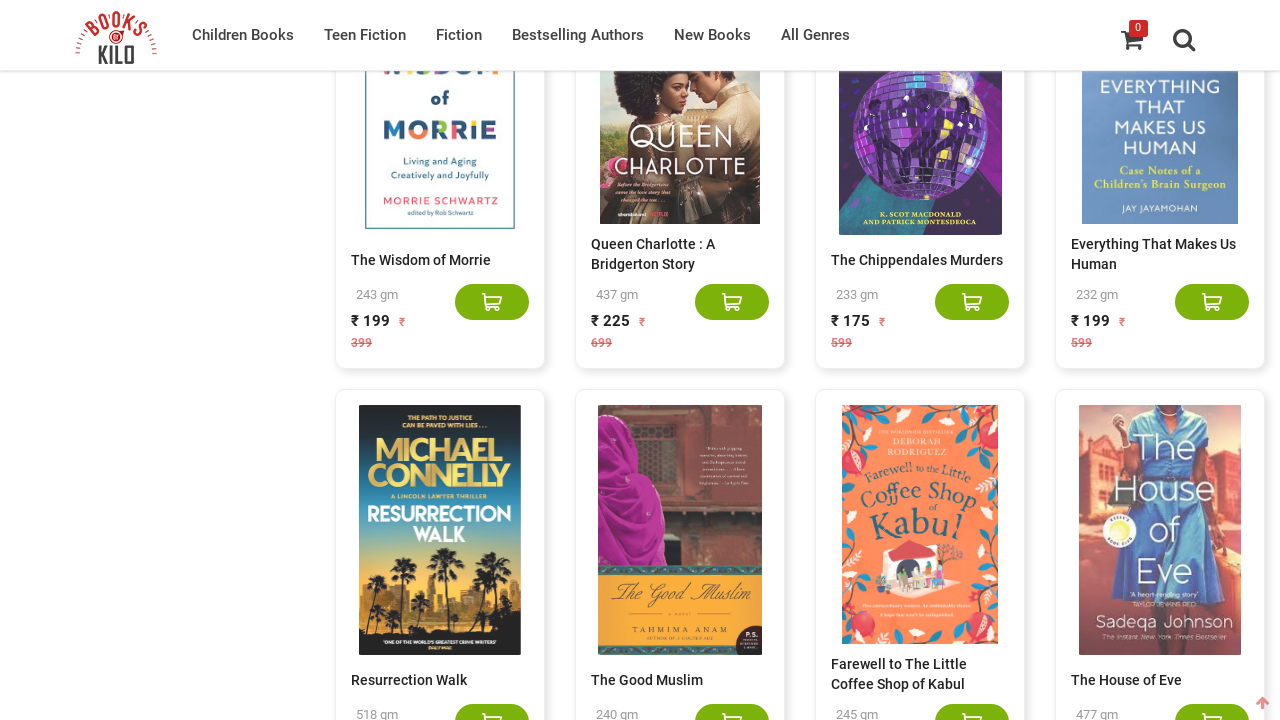

Counted 660 books currently displayed on page
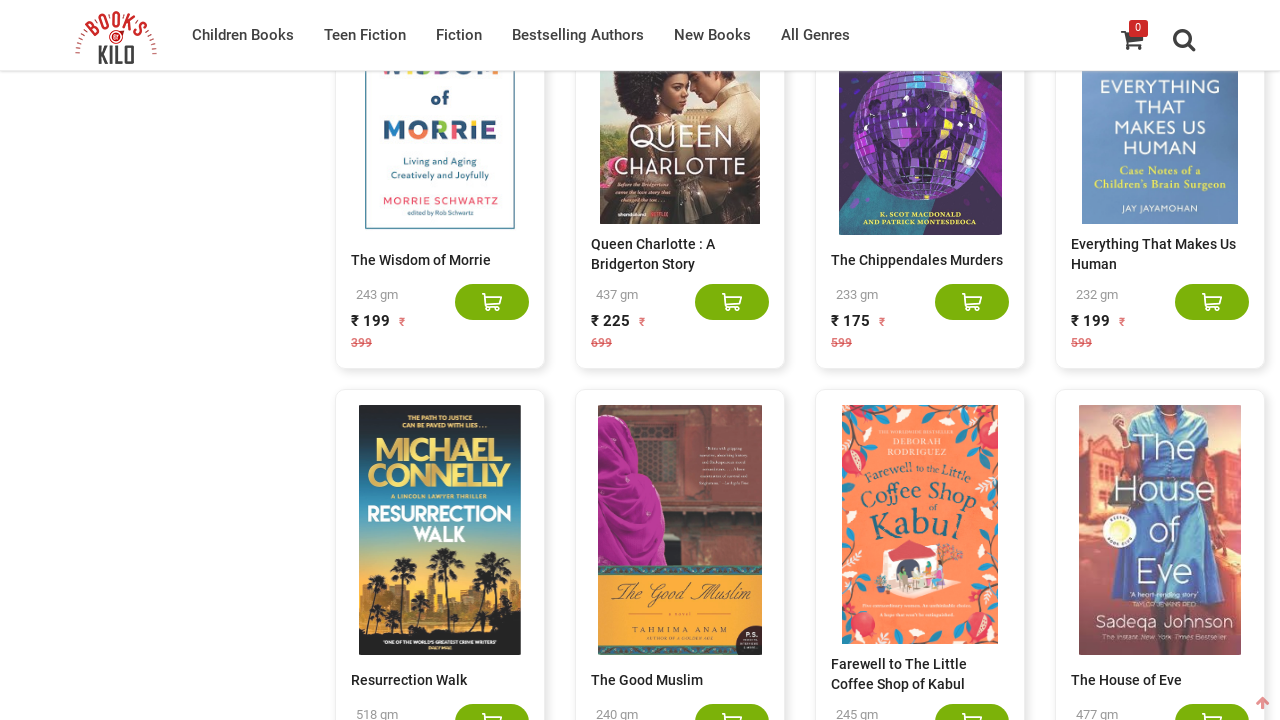

Pressed End key to scroll to bottom of page
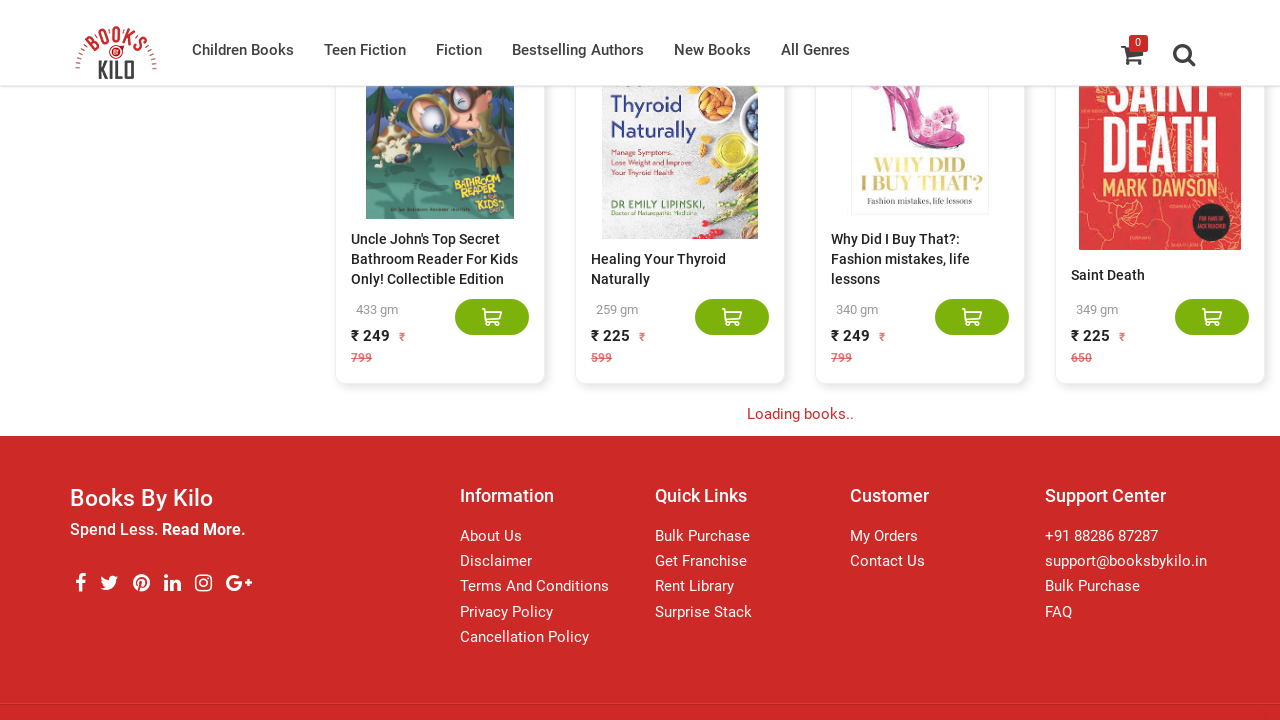

Waited 3 seconds for new books to load
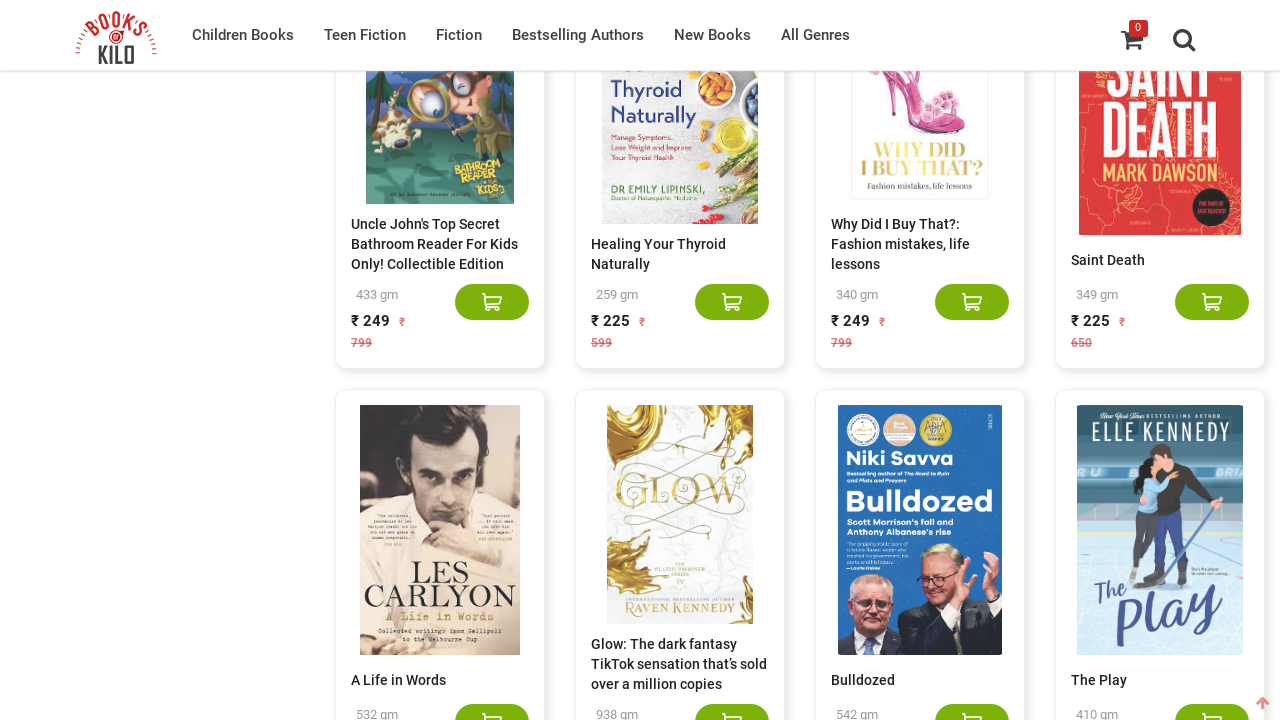

Counted 680 books currently displayed on page
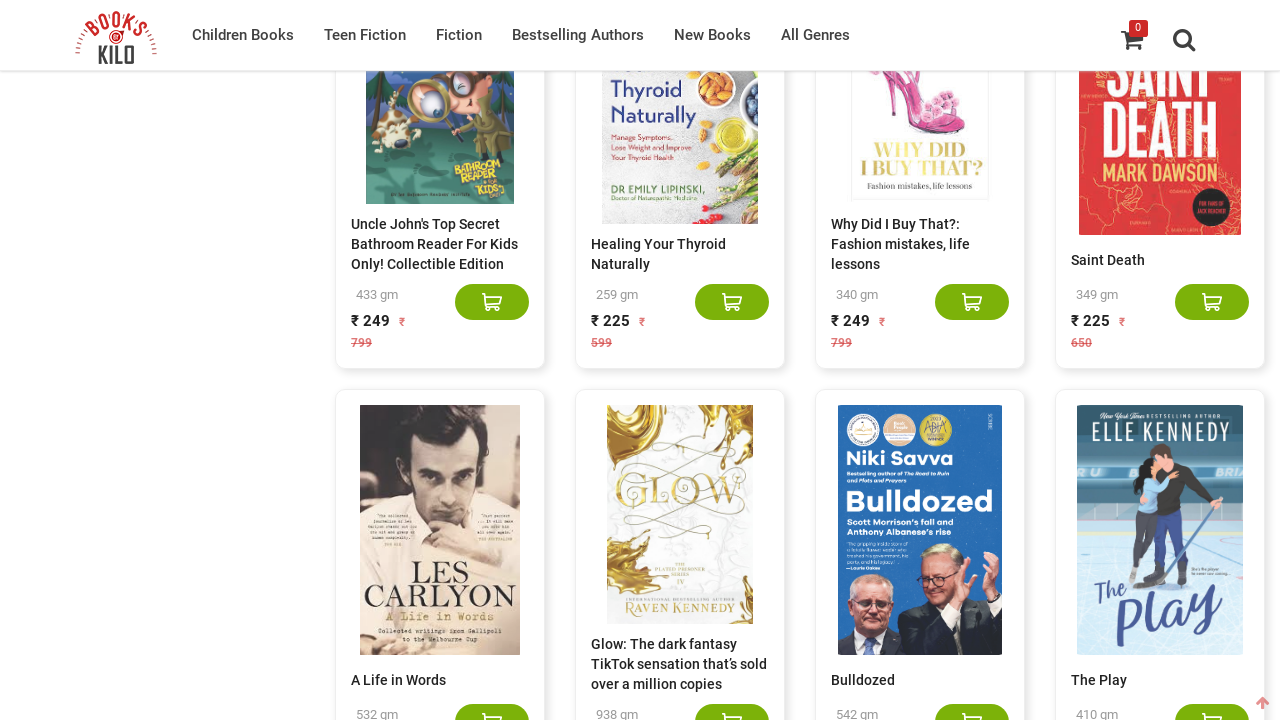

Pressed End key to scroll to bottom of page
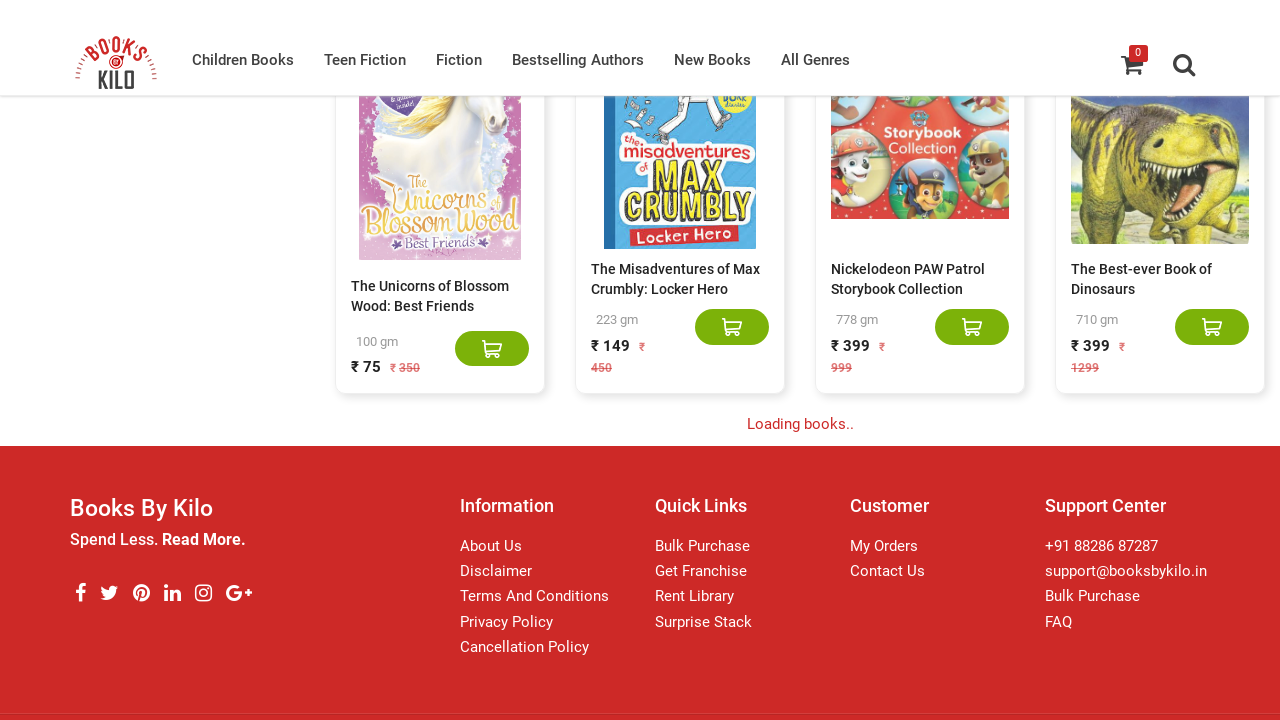

Waited 3 seconds for new books to load
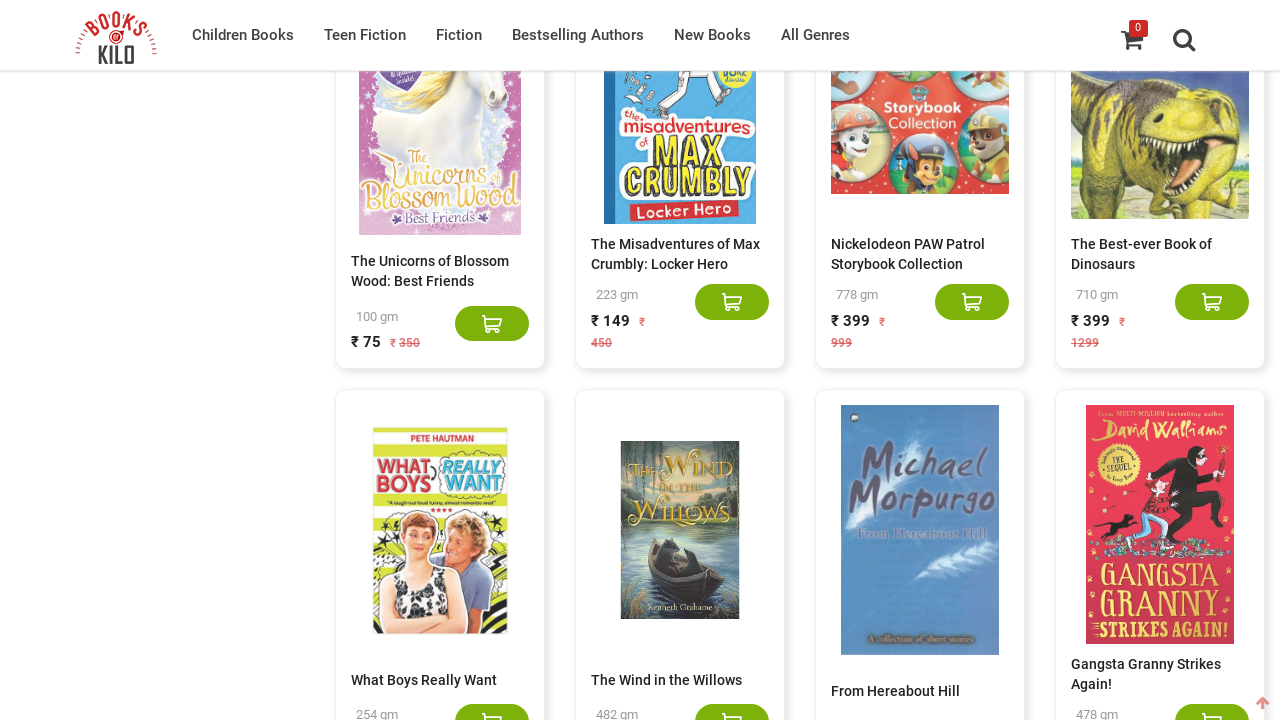

Counted 700 books currently displayed on page
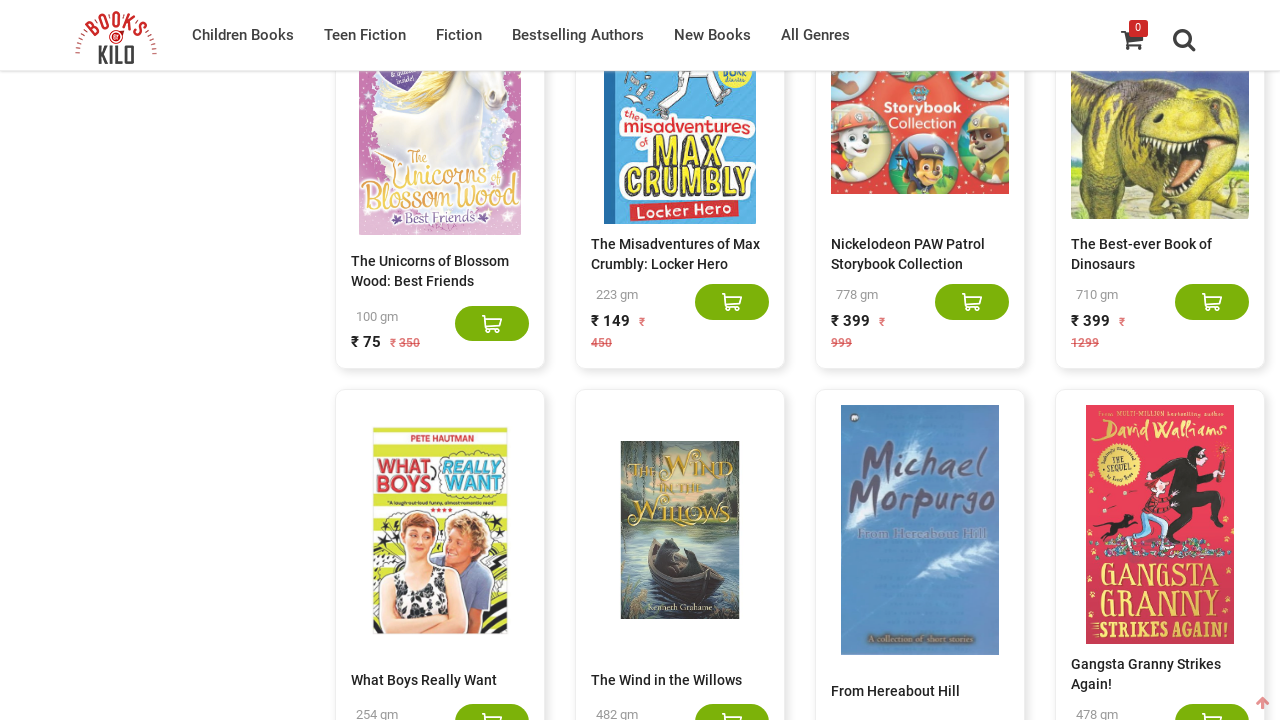

Pressed End key to scroll to bottom of page
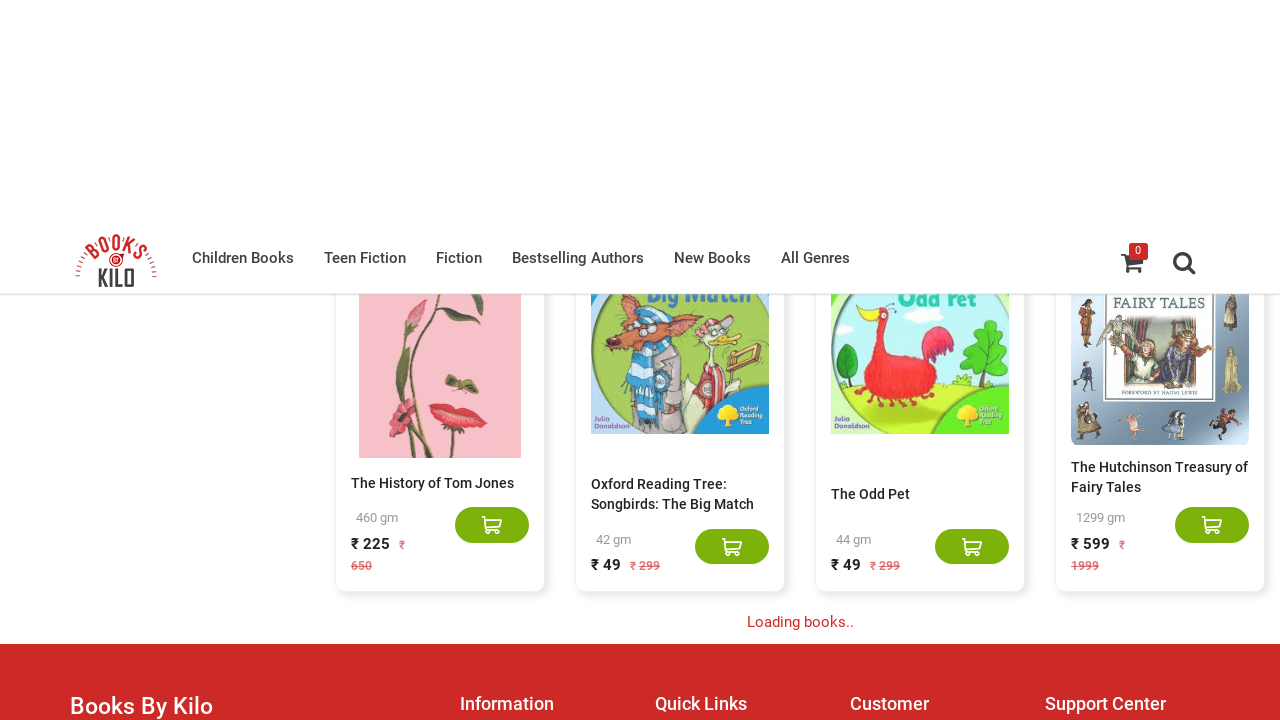

Waited 3 seconds for new books to load
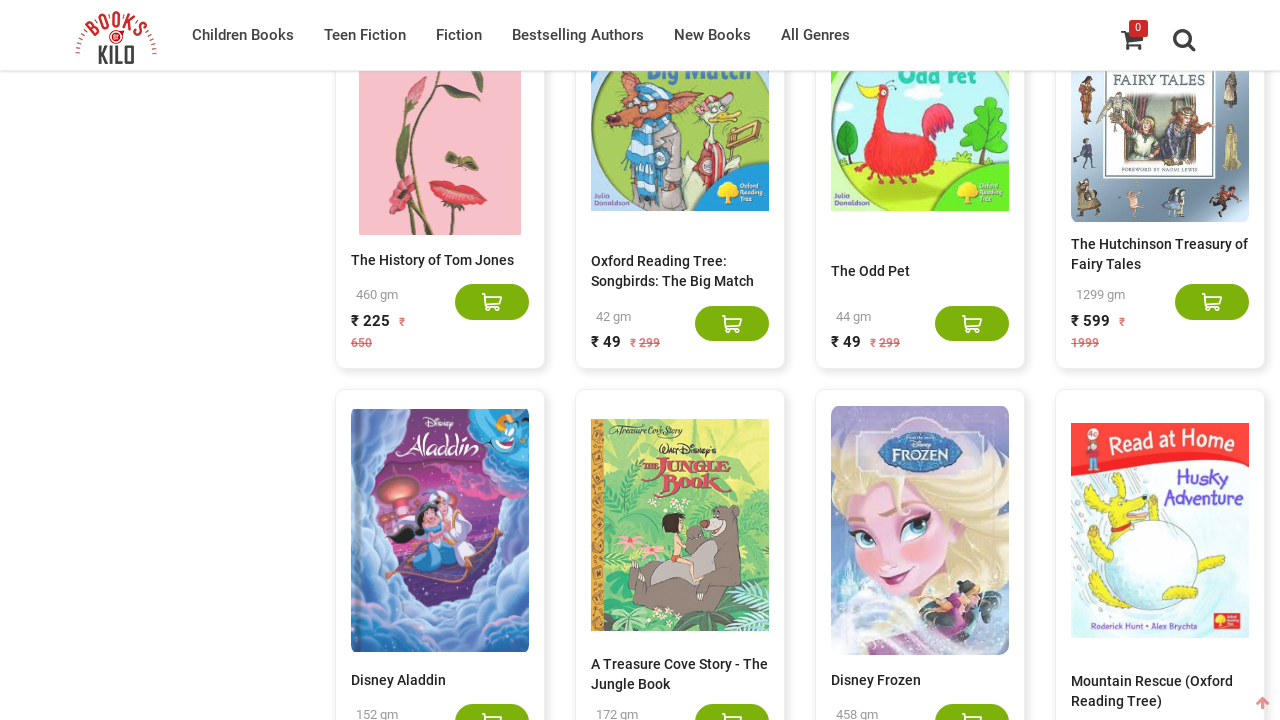

Counted 720 books currently displayed on page
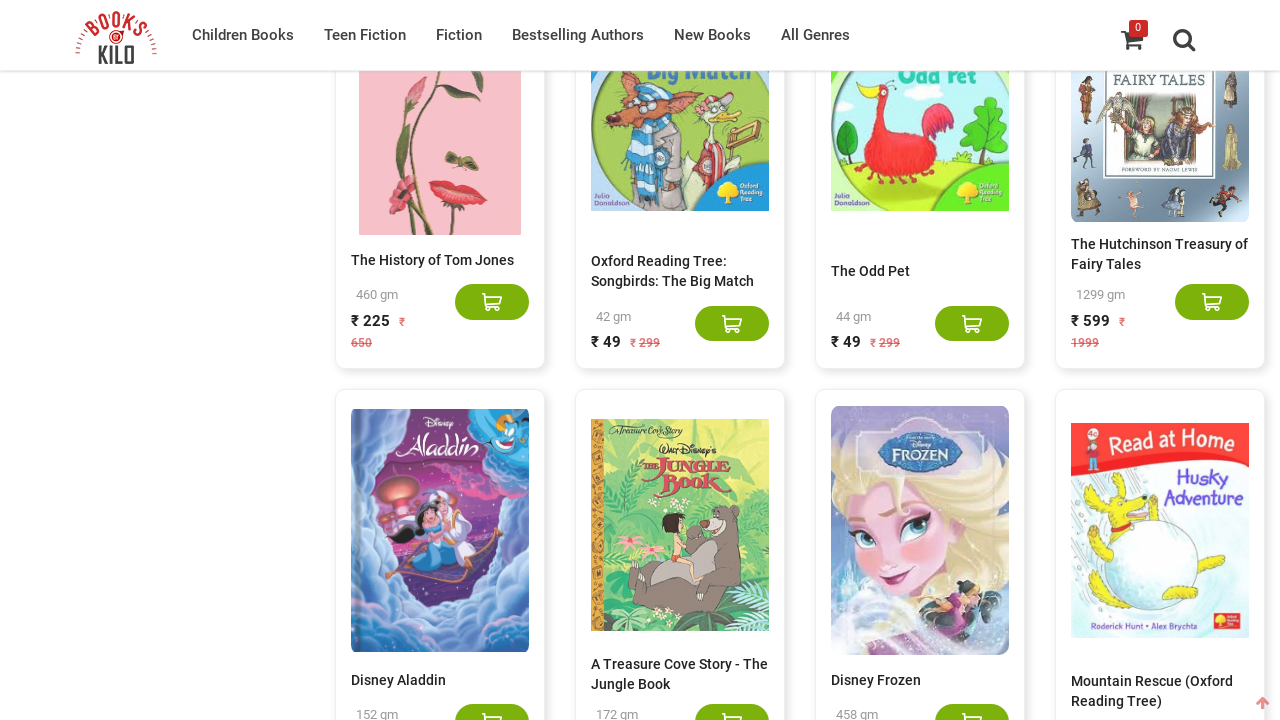

Pressed End key to scroll to bottom of page
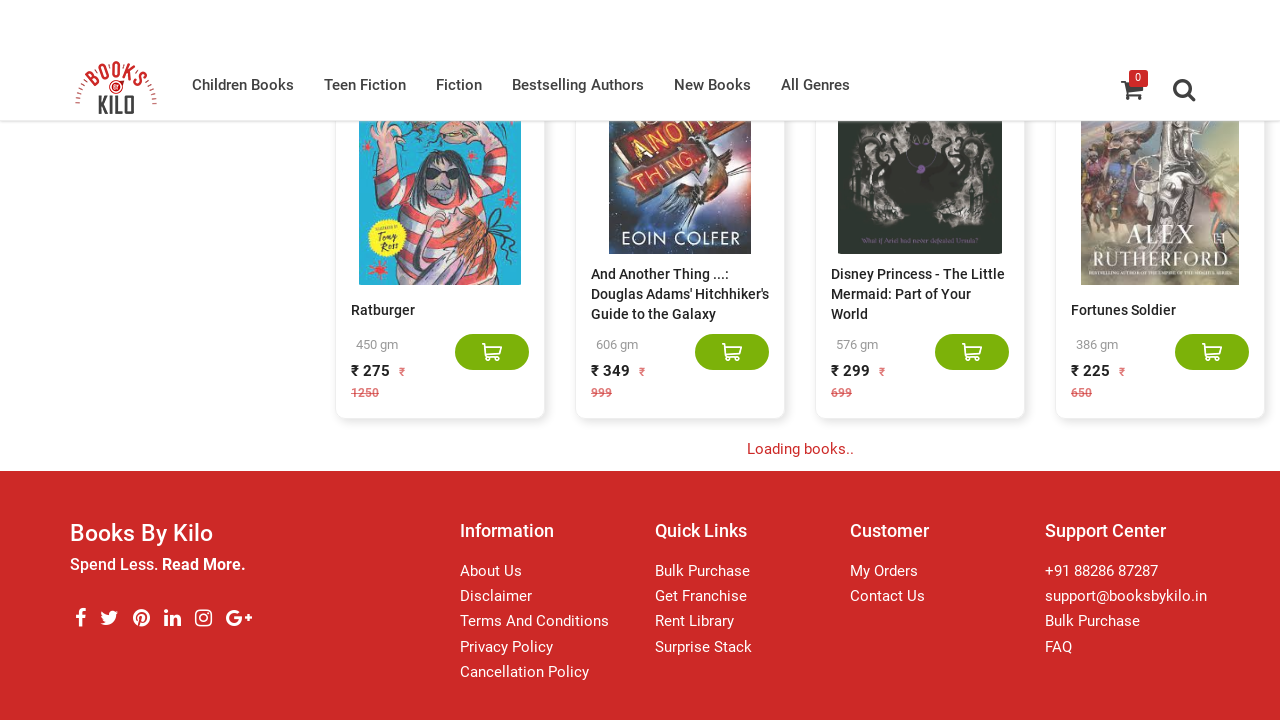

Waited 3 seconds for new books to load
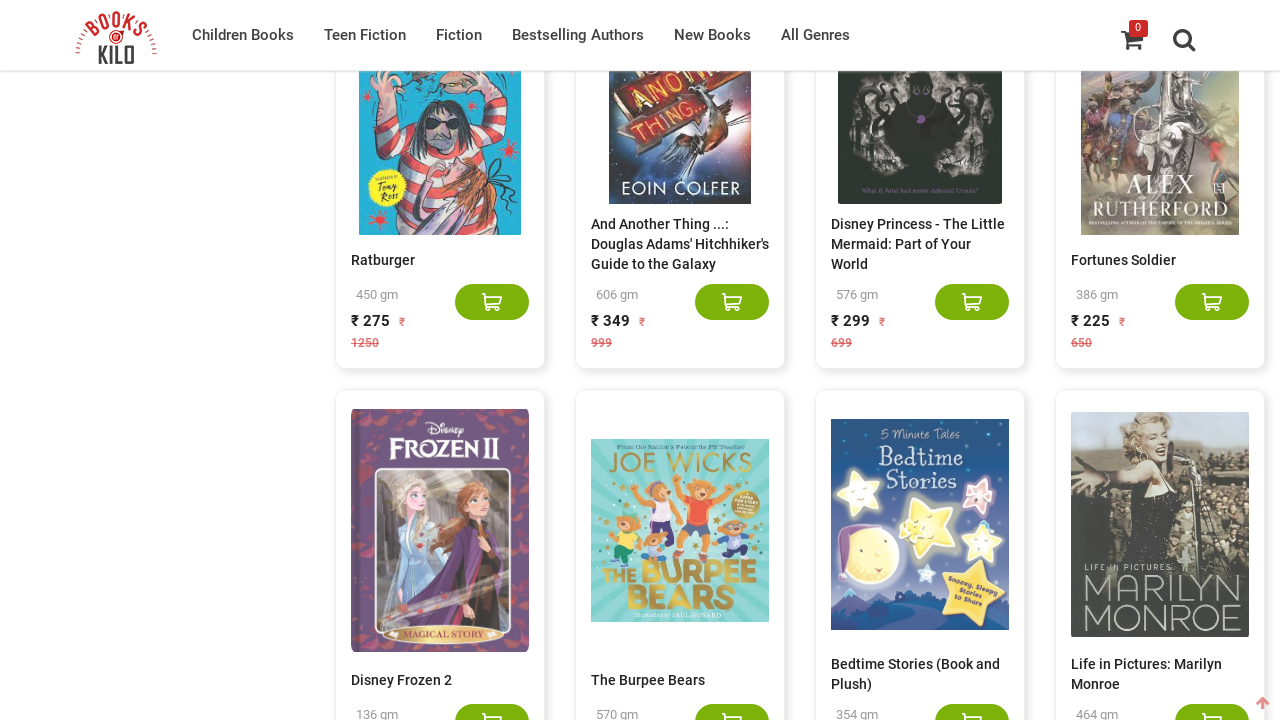

Counted 740 books currently displayed on page
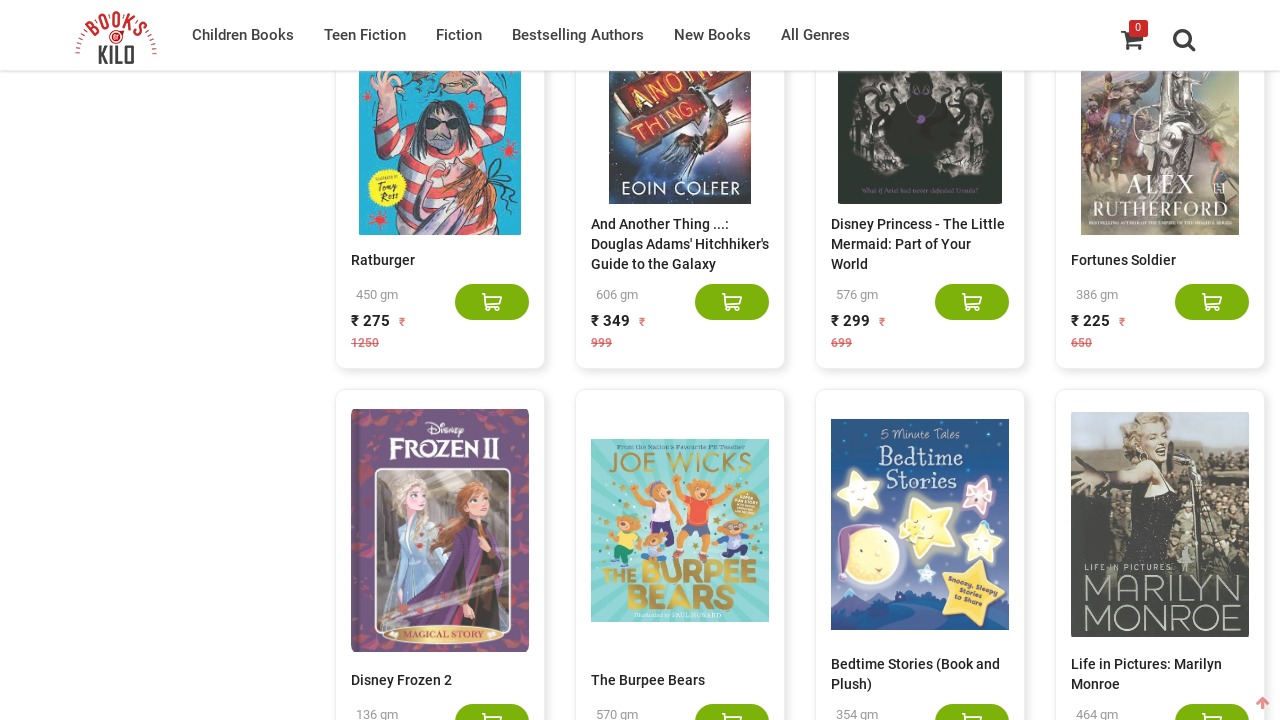

Pressed End key to scroll to bottom of page
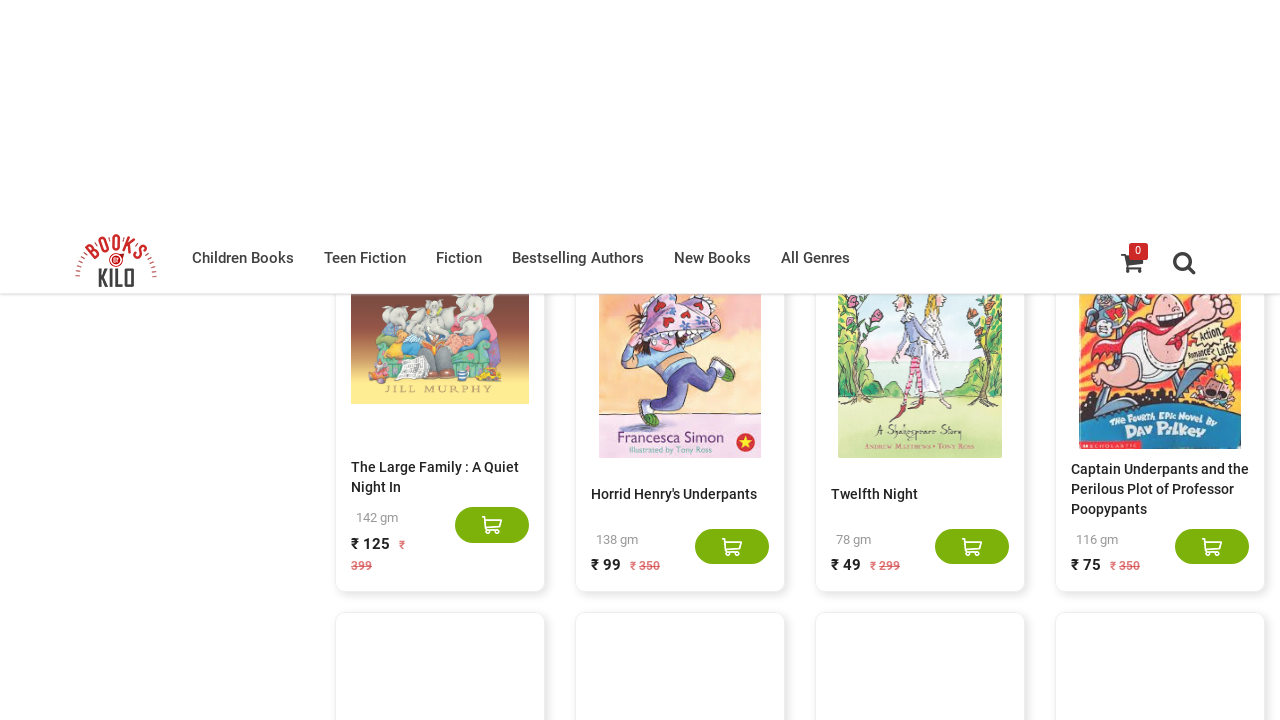

Waited 3 seconds for new books to load
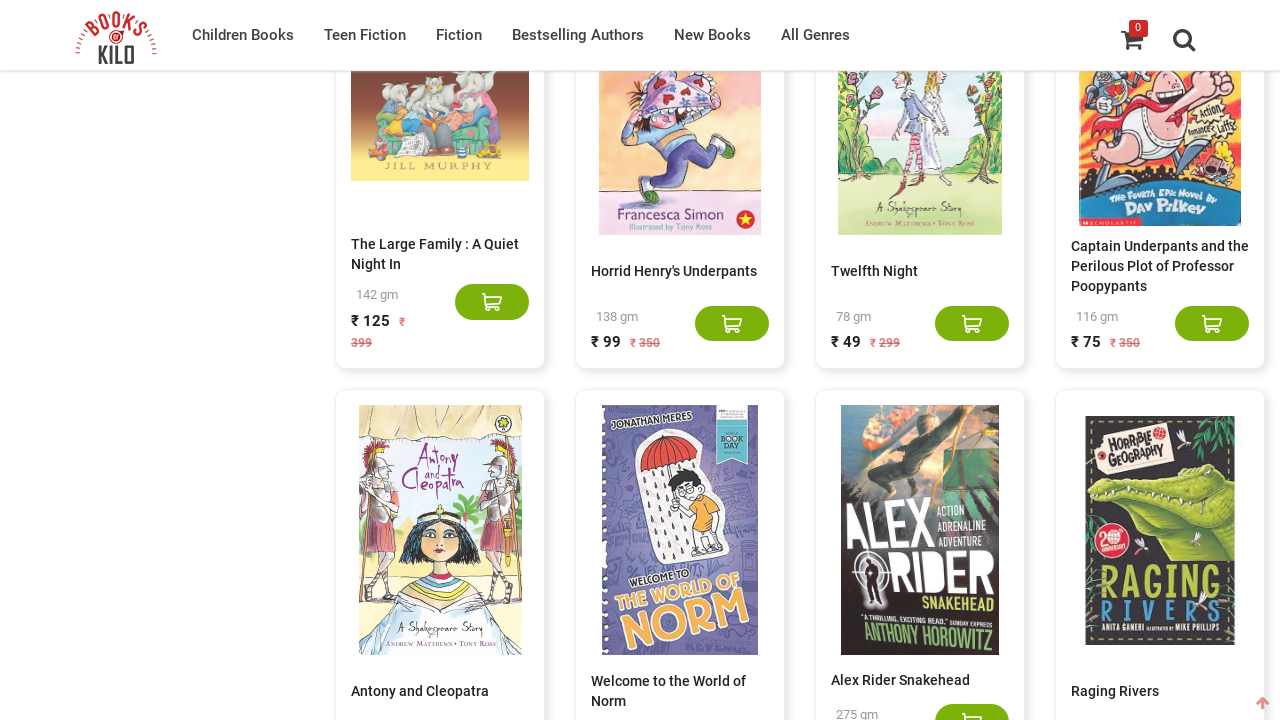

Counted 760 books currently displayed on page
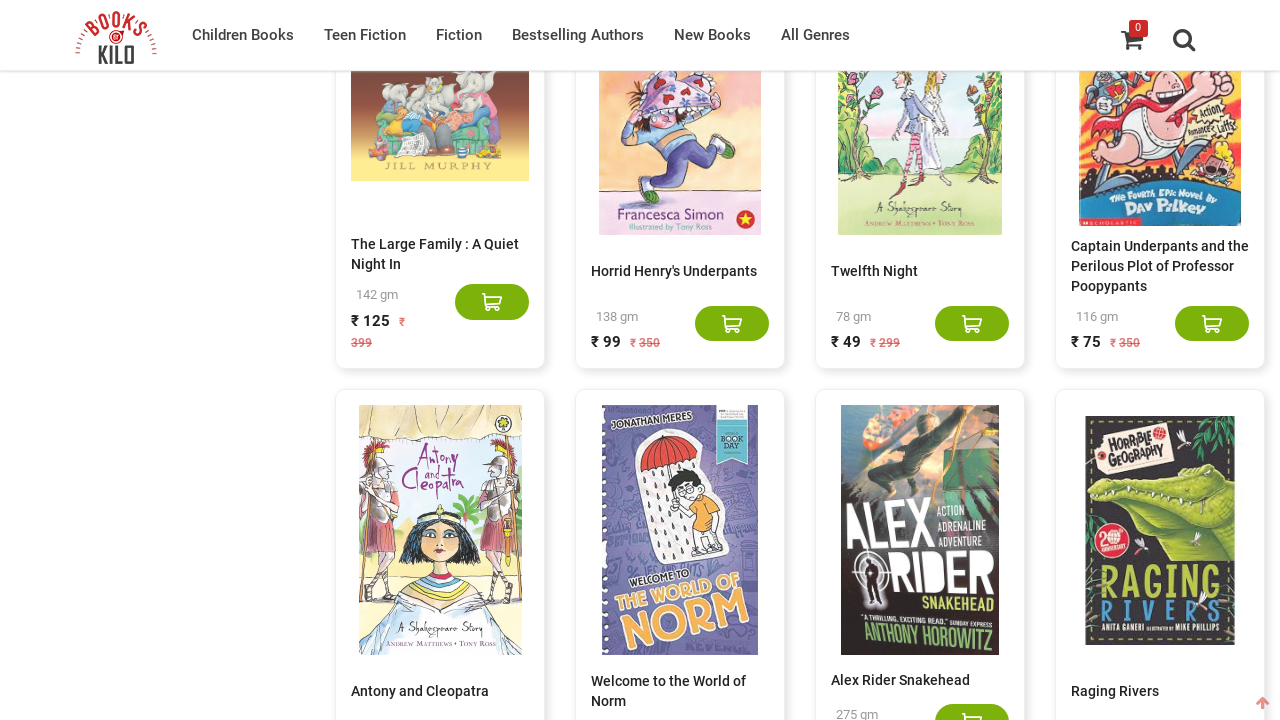

Pressed End key to scroll to bottom of page
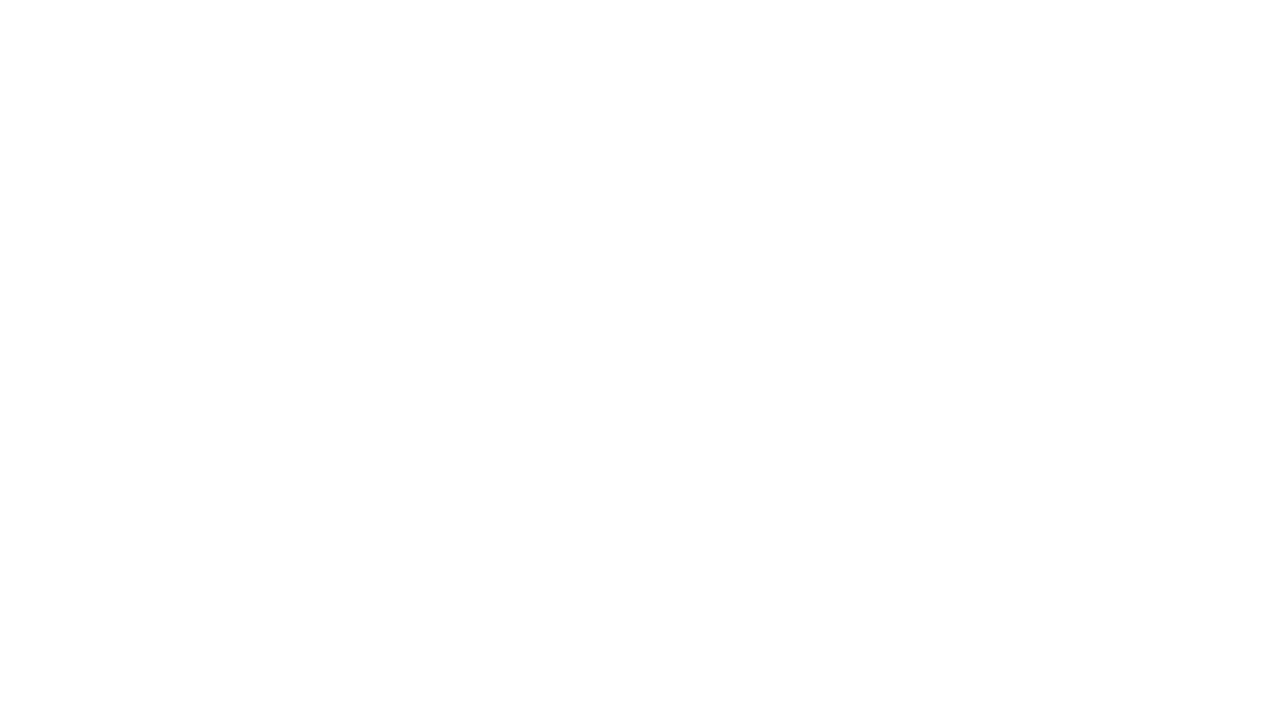

Waited 3 seconds for new books to load
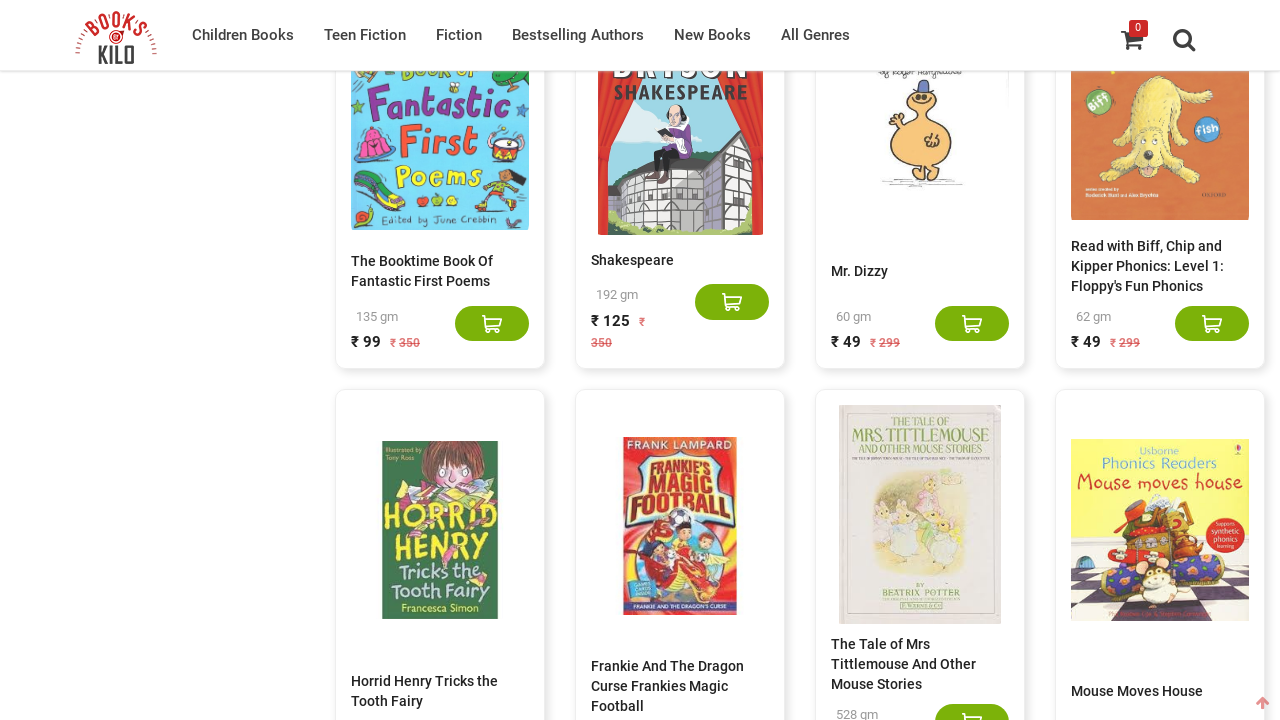

Counted 780 books currently displayed on page
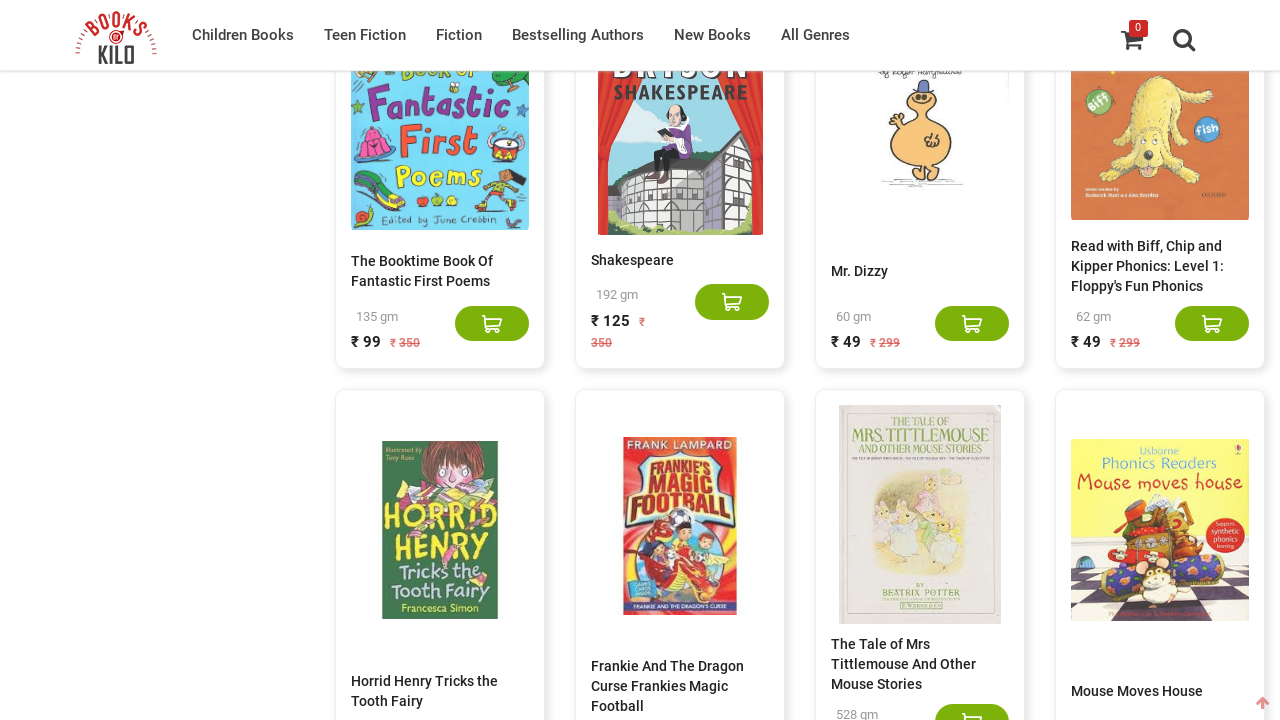

Pressed End key to scroll to bottom of page
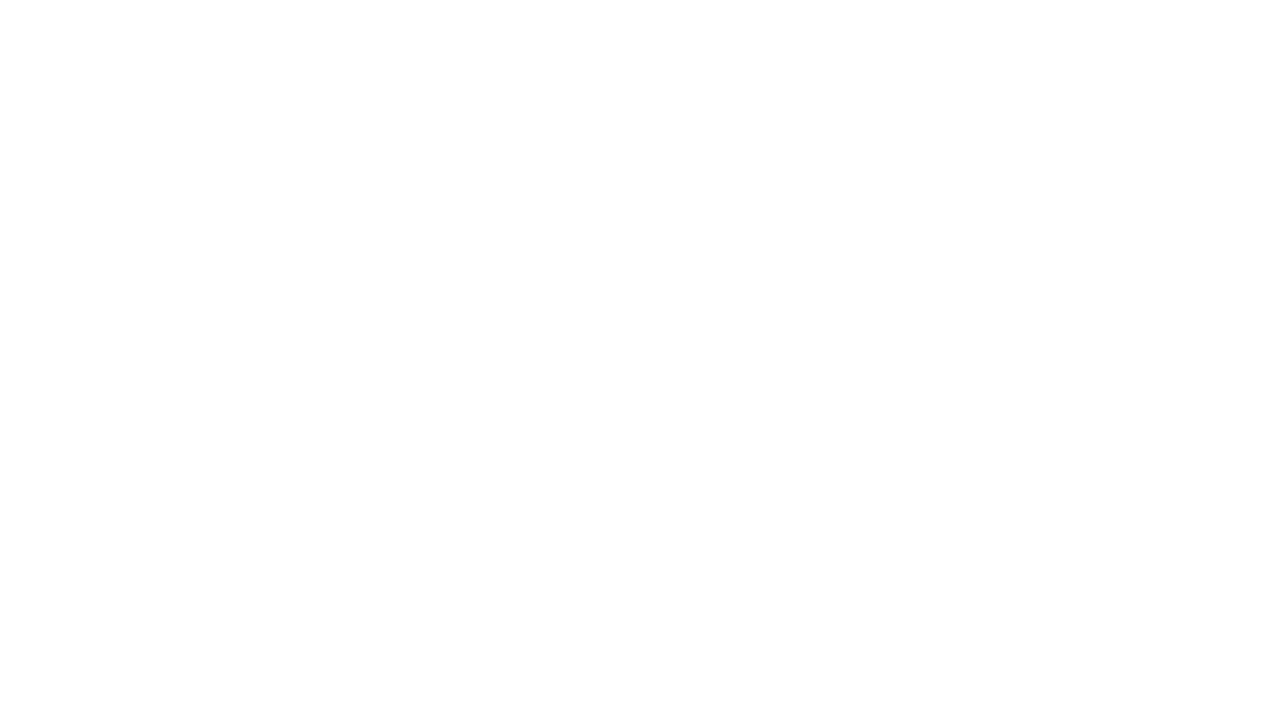

Waited 3 seconds for new books to load
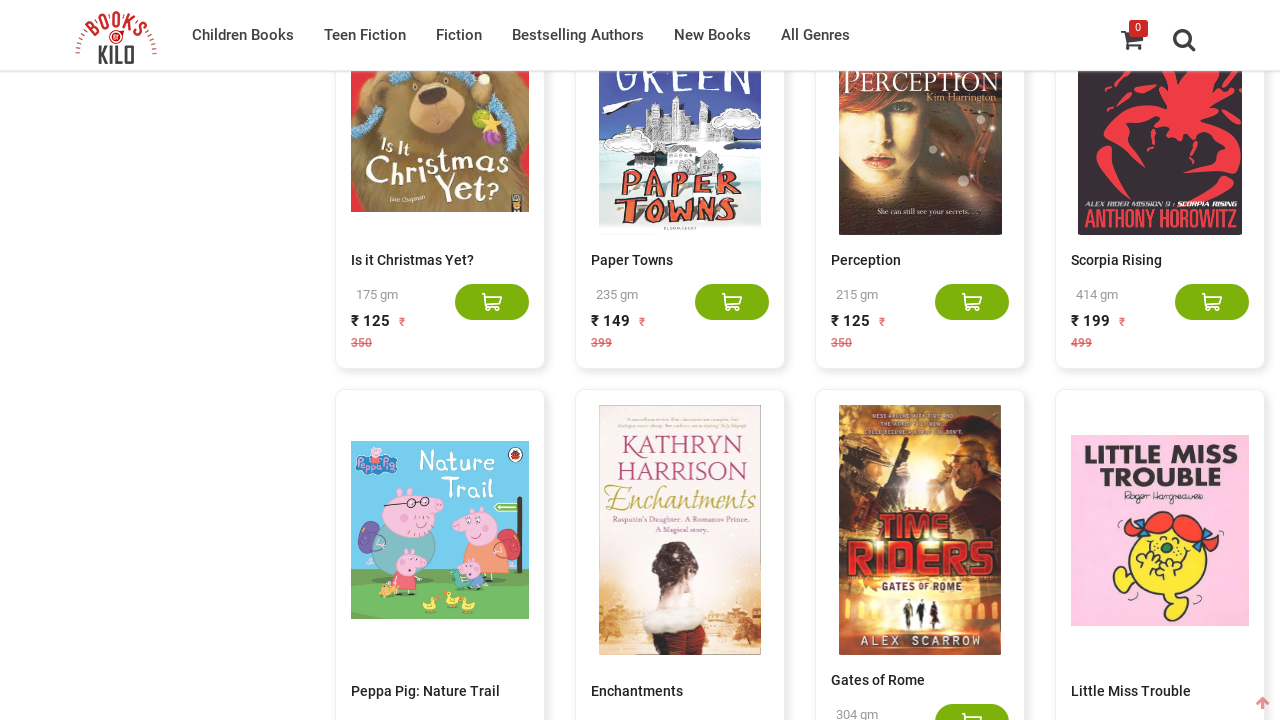

Counted 800 books currently displayed on page
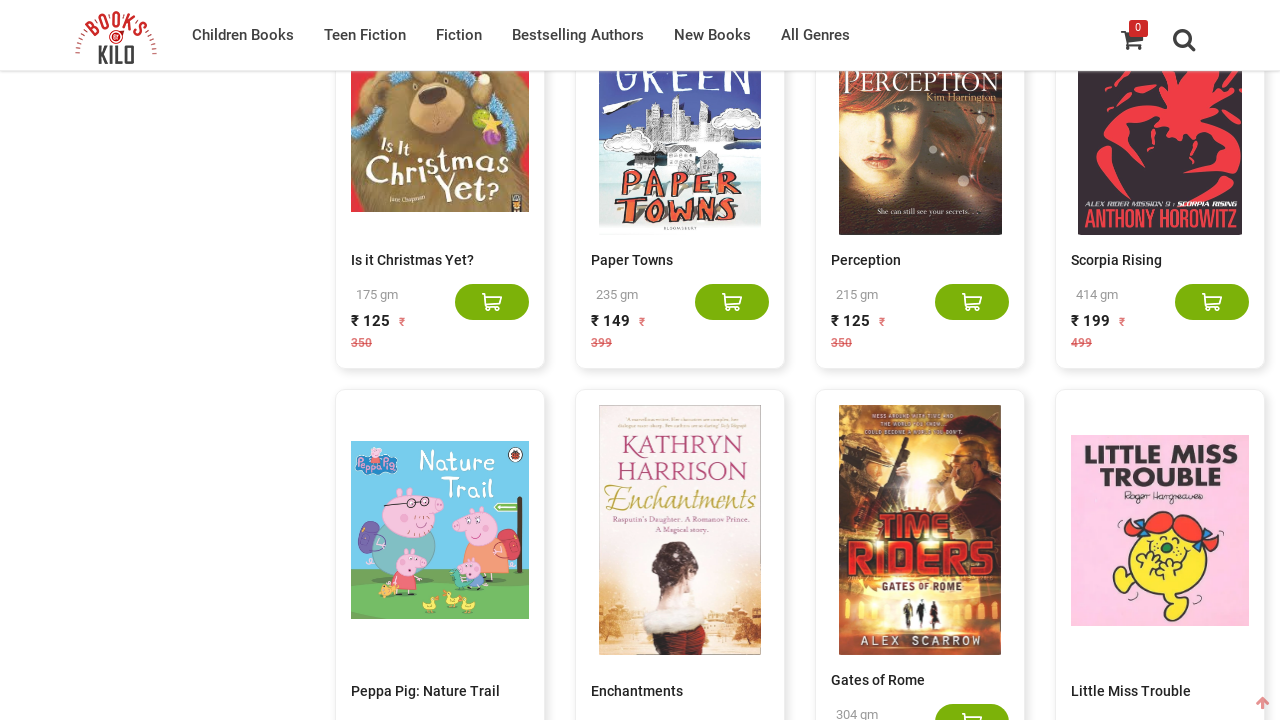

Pressed End key to scroll to bottom of page
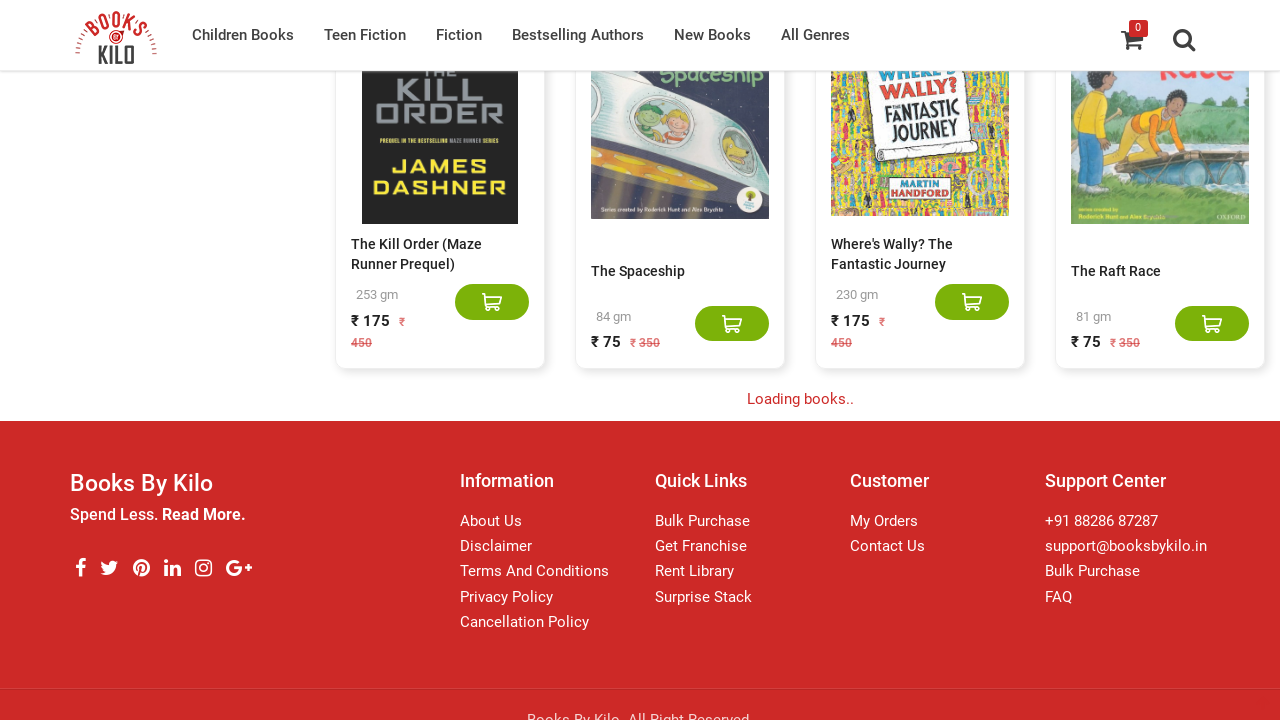

Waited 3 seconds for new books to load
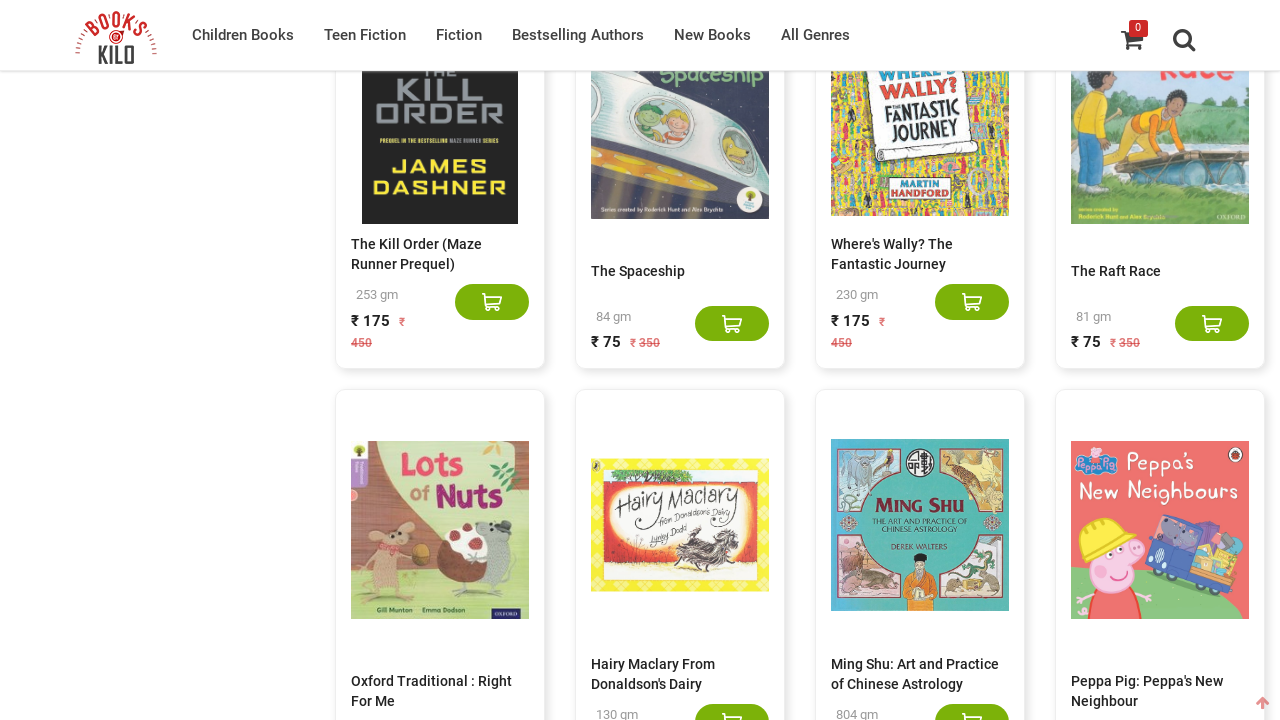

Counted 820 books currently displayed on page
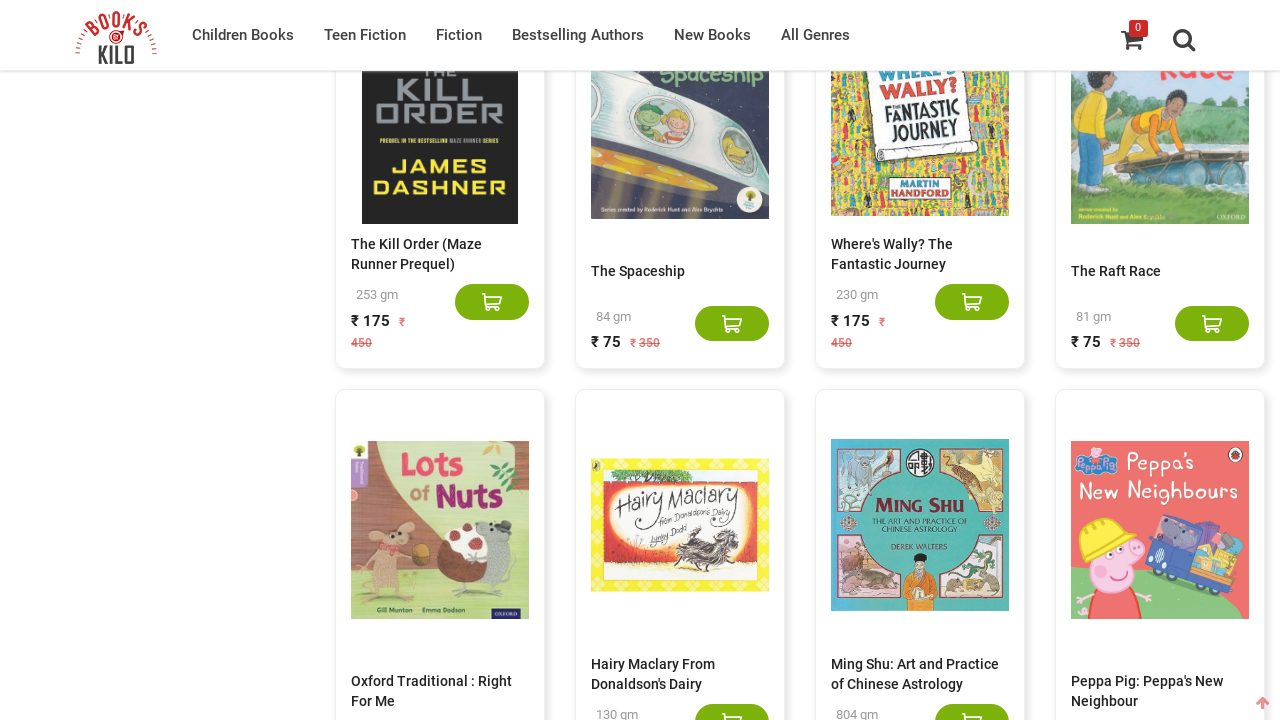

Pressed End key to scroll to bottom of page
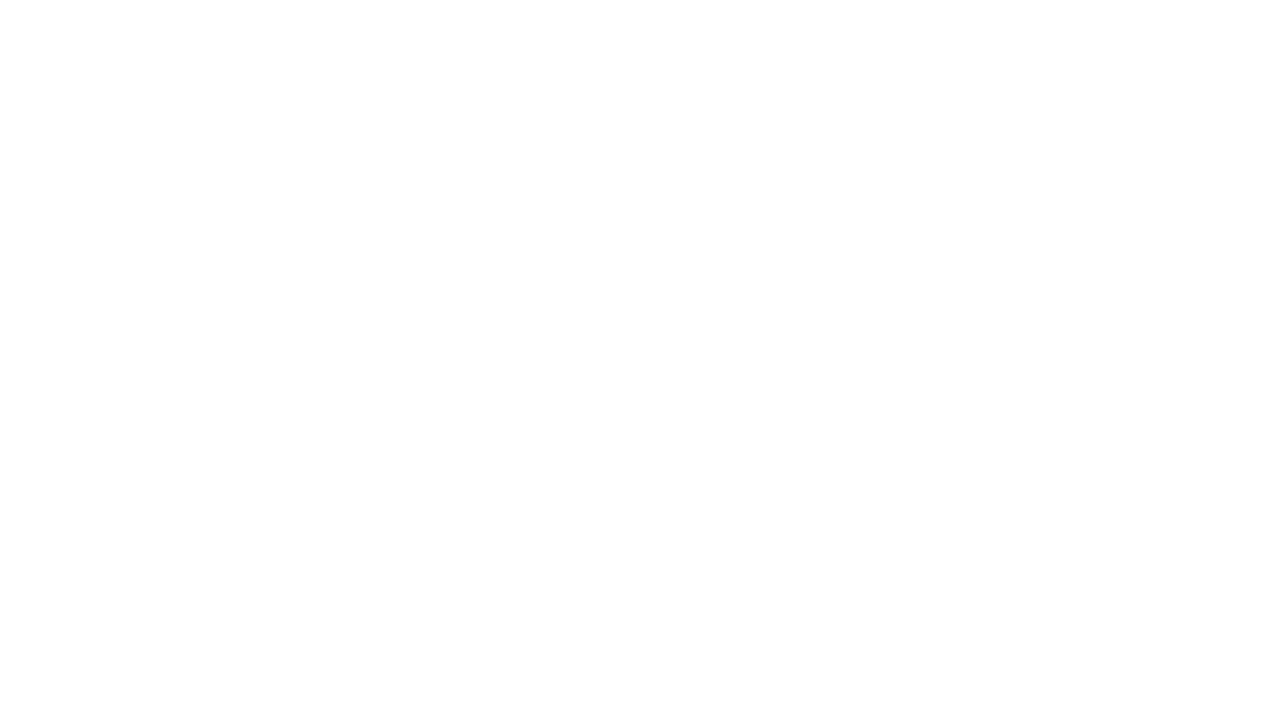

Waited 3 seconds for new books to load
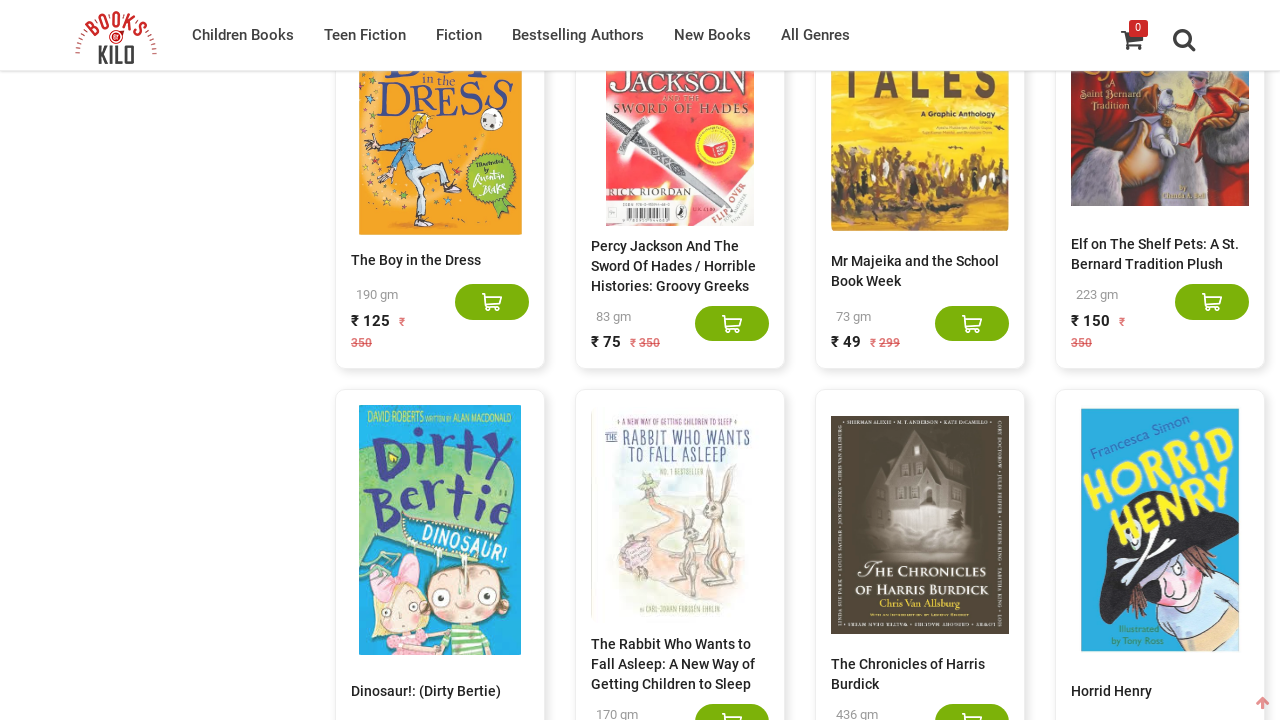

Counted 840 books currently displayed on page
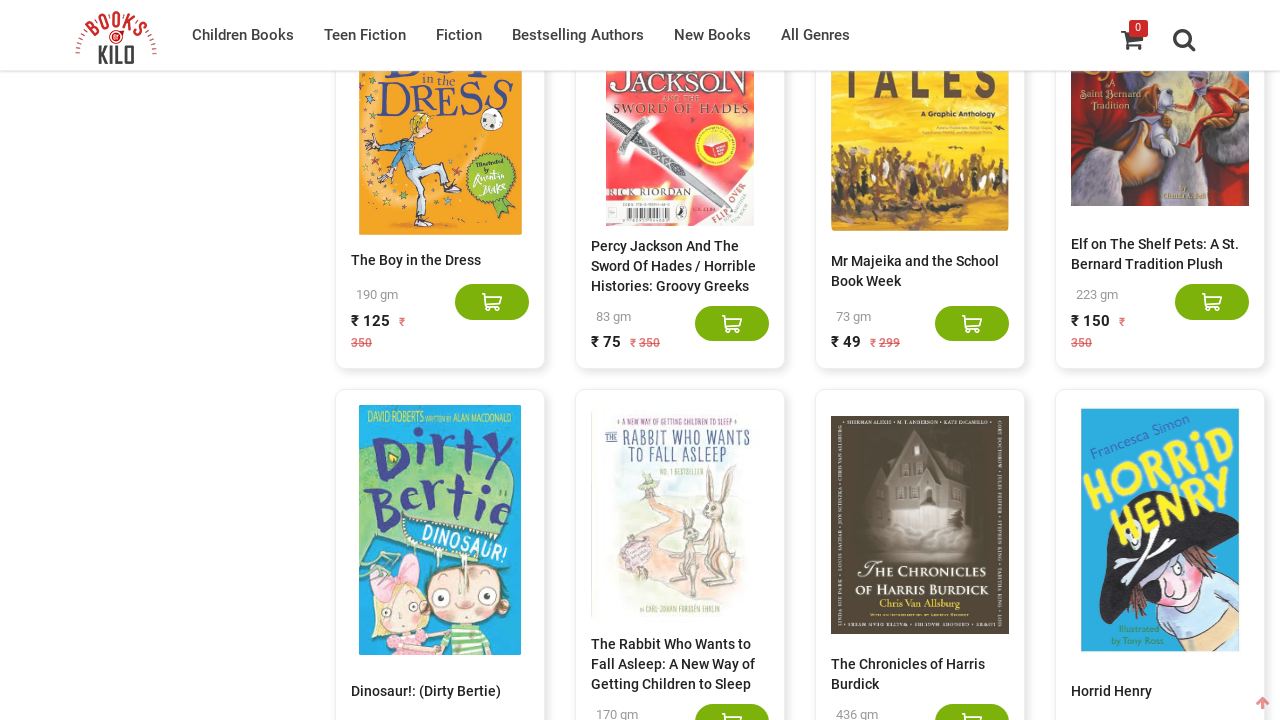

Pressed End key to scroll to bottom of page
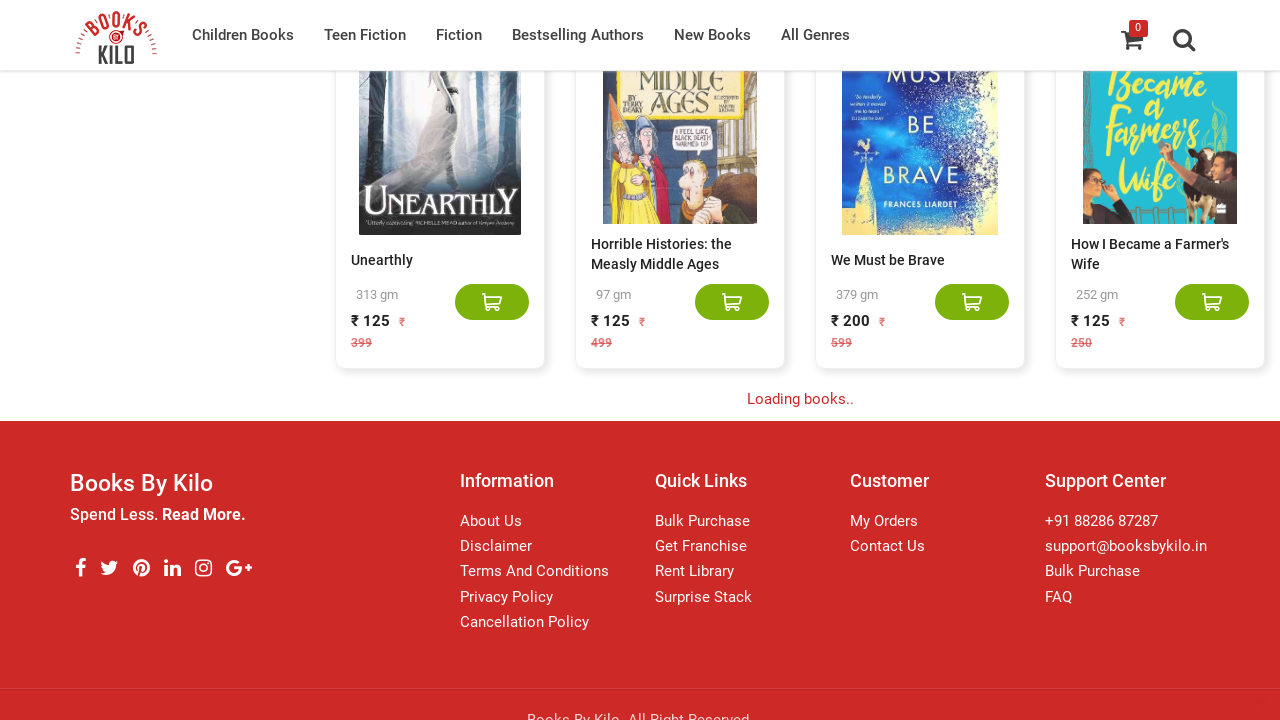

Waited 3 seconds for new books to load
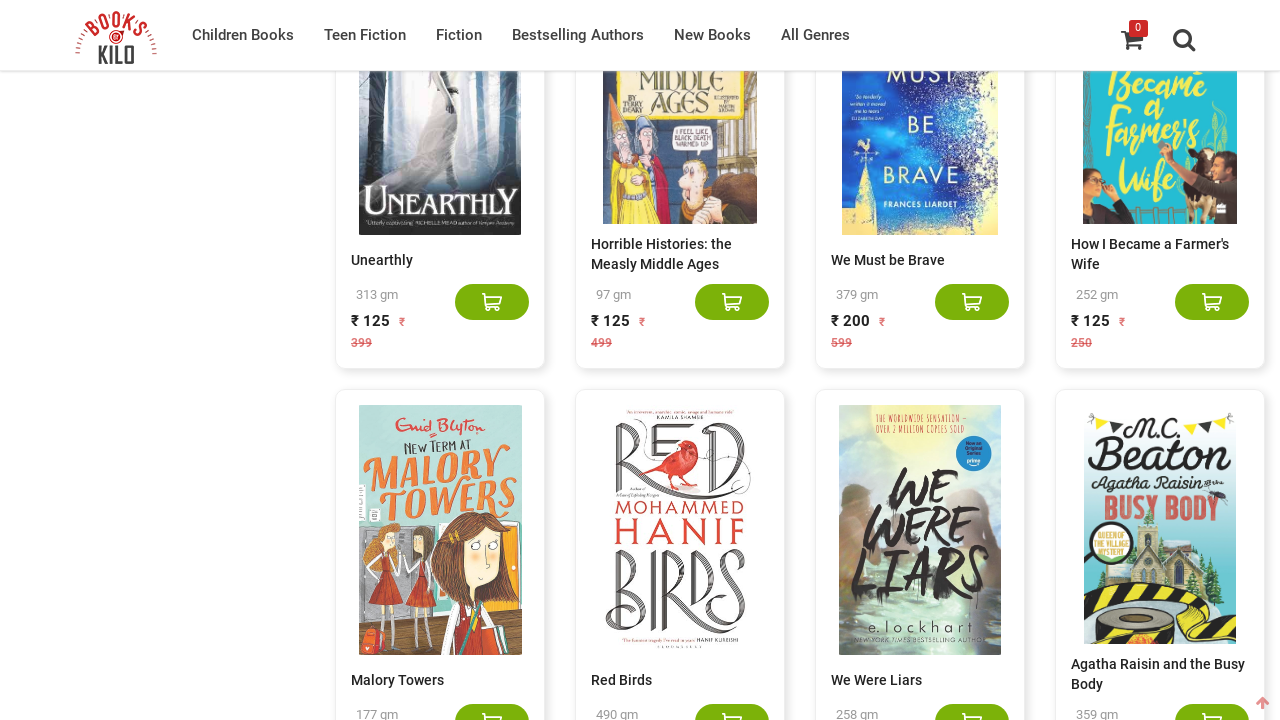

Counted 859 books currently displayed on page
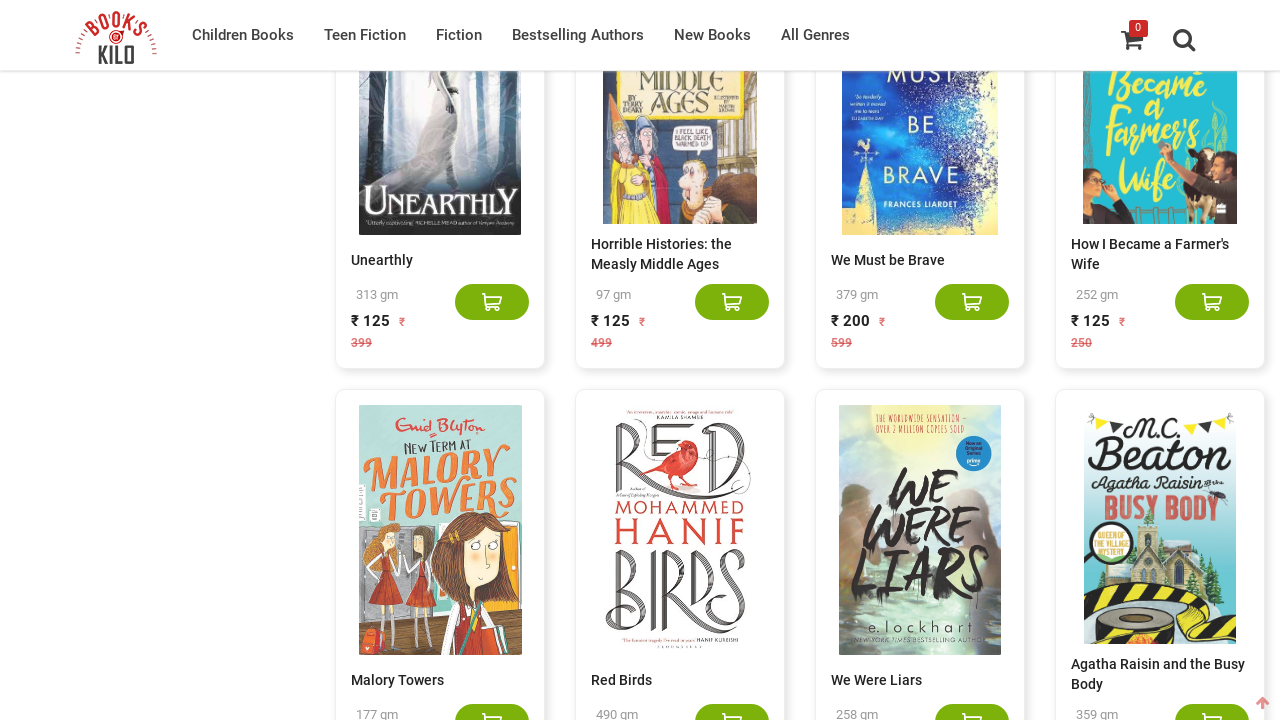

Pressed End key to scroll to bottom of page
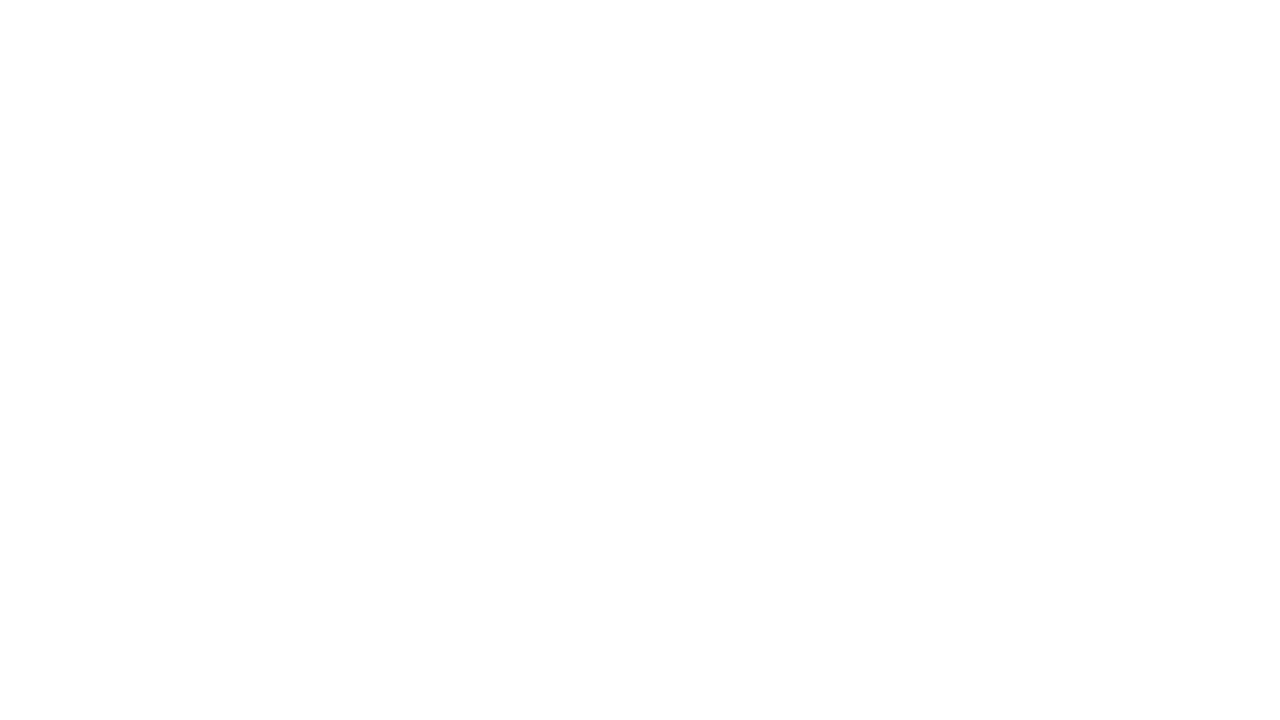

Waited 3 seconds for new books to load
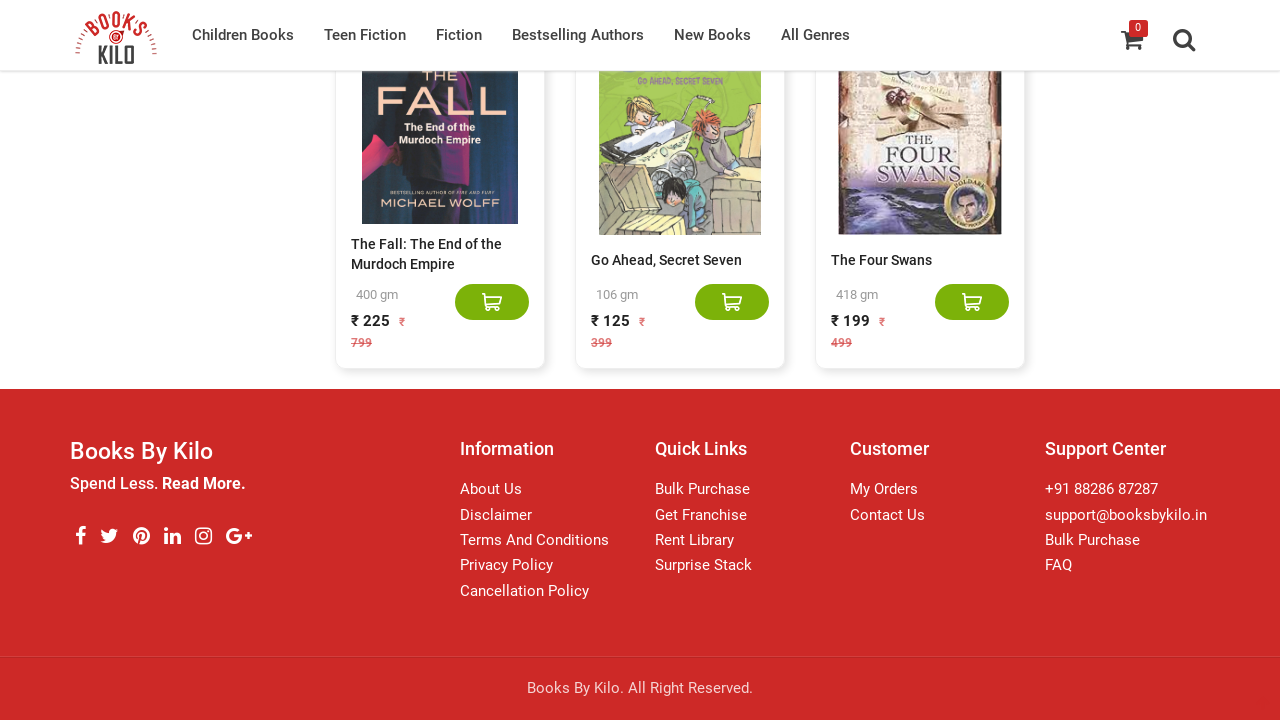

Counted 859 books currently displayed on page
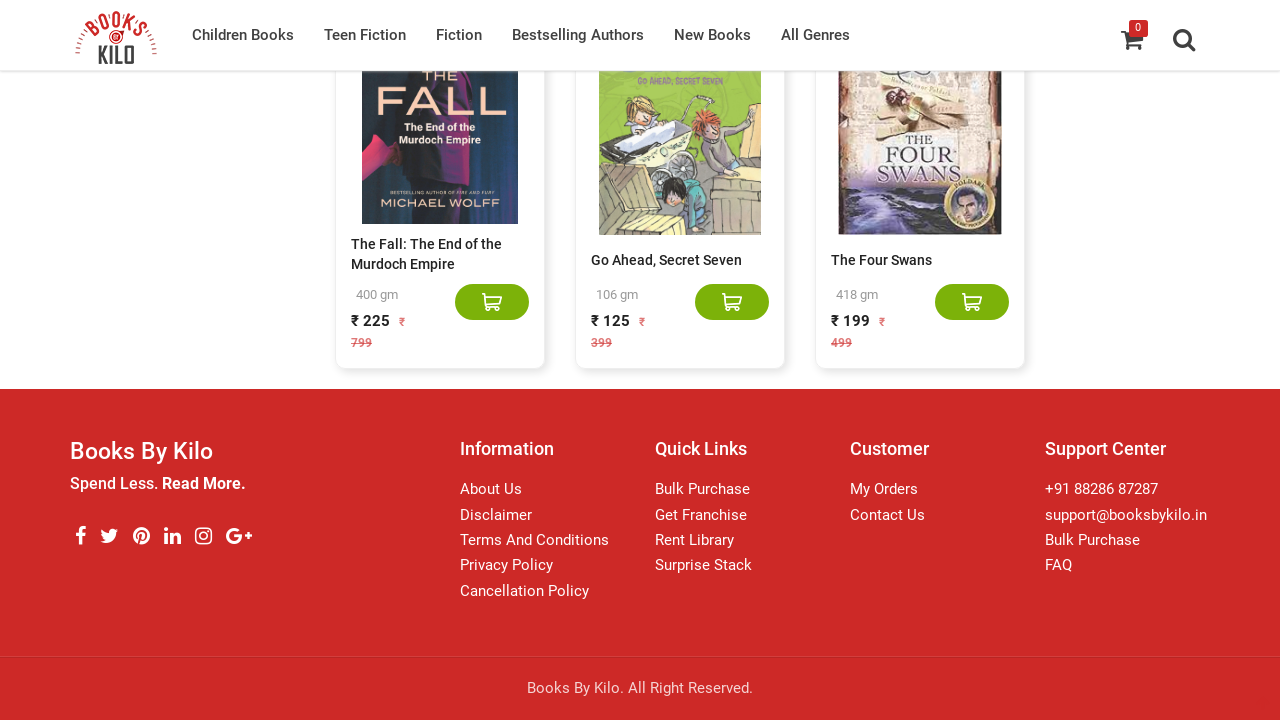

No new books loaded (count remains 859), reached end of infinite scroll
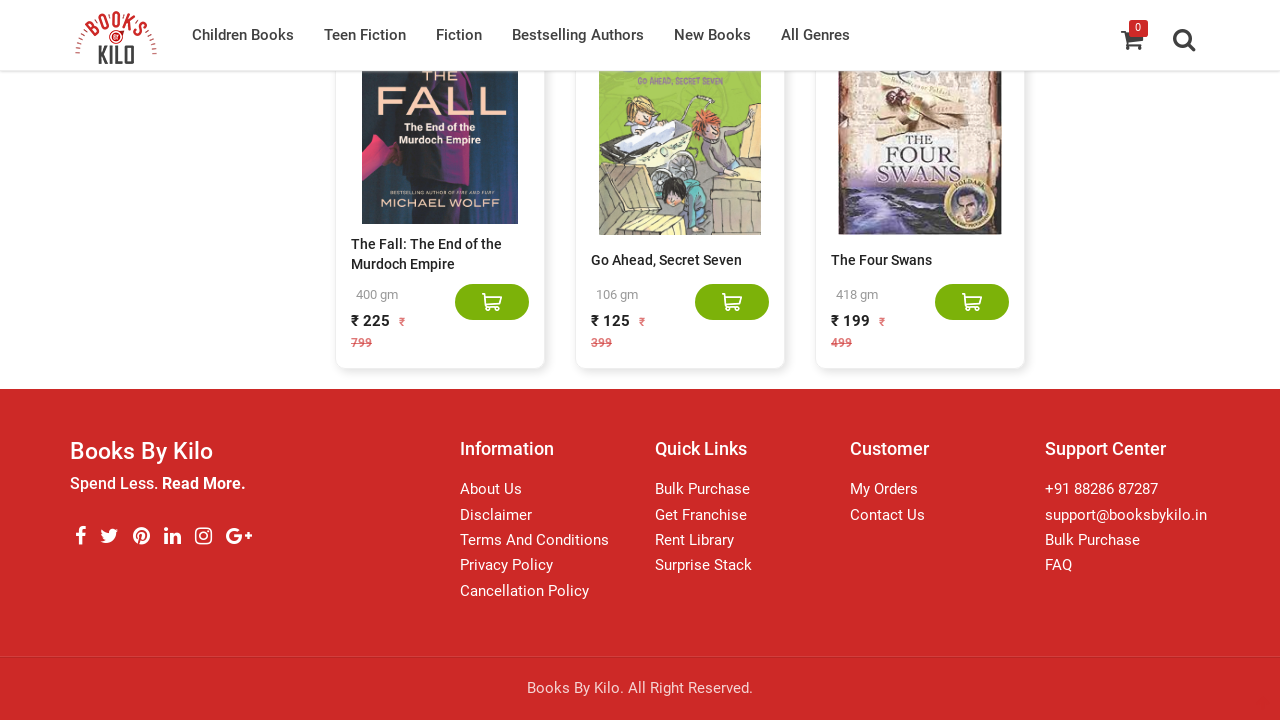

Assertion passed: 859 books were successfully loaded on infinite scrolling page
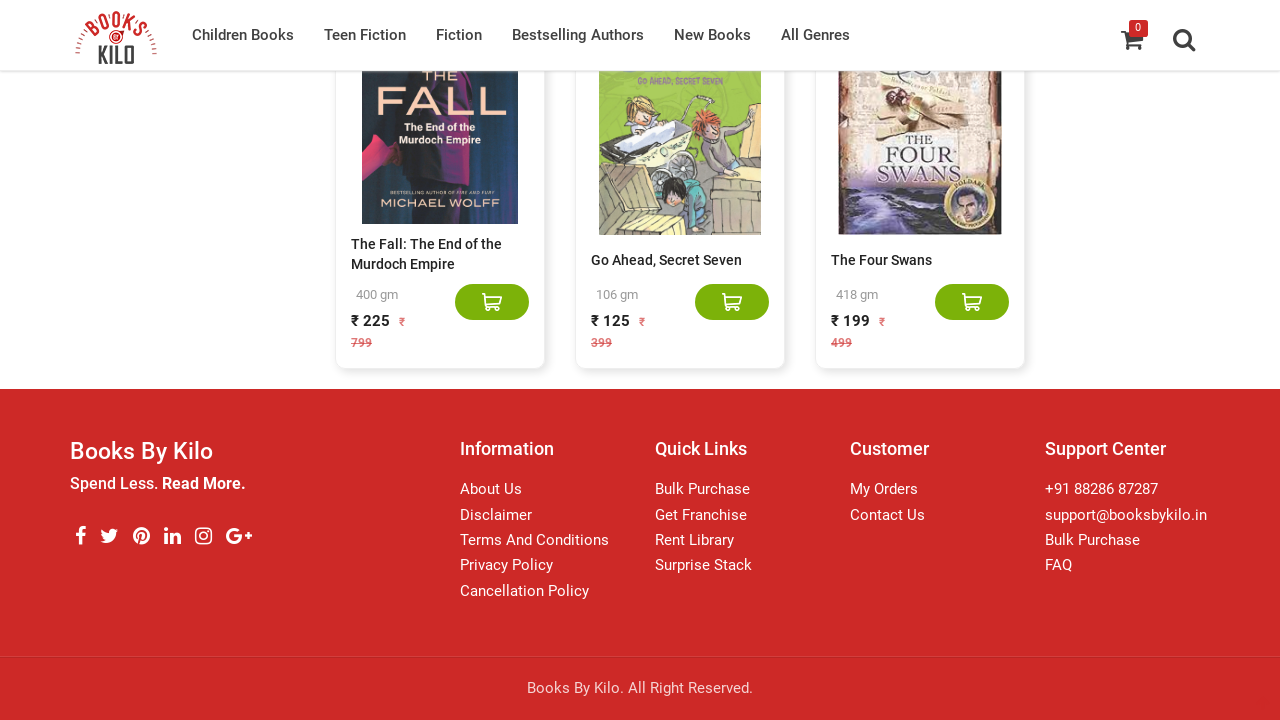

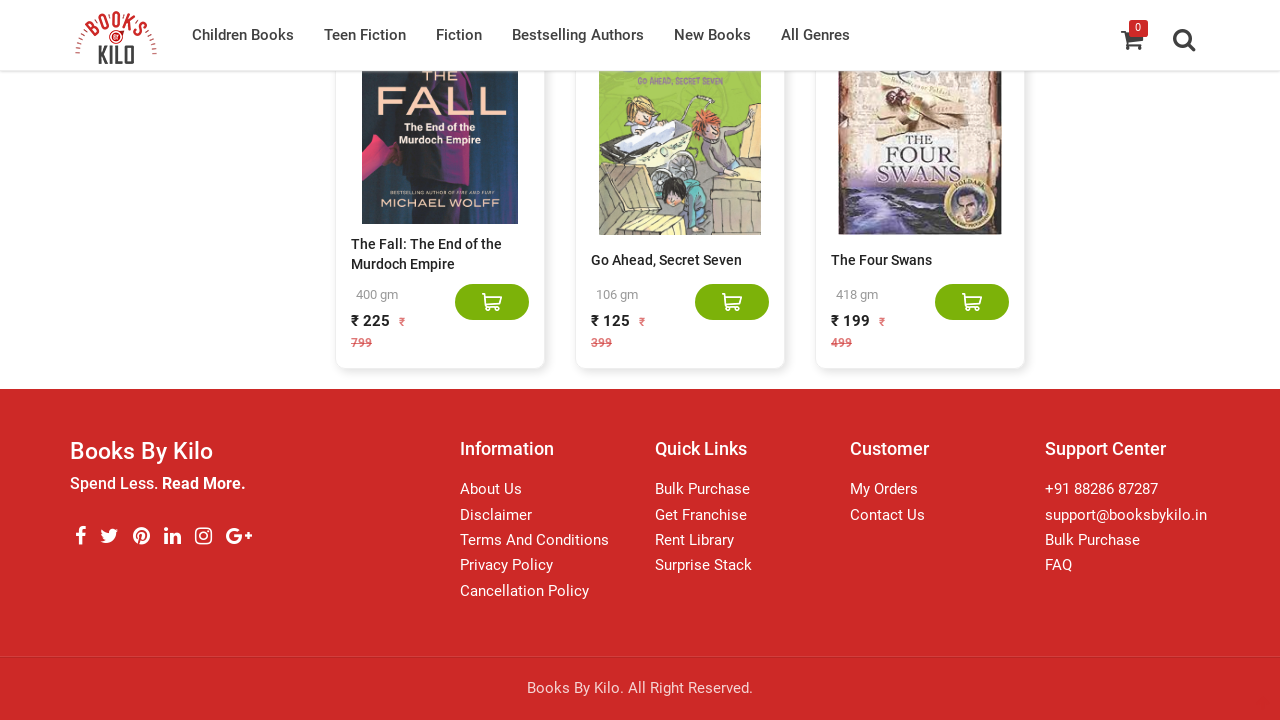